Tests a large form by filling all input fields with the same value and submitting the form

Starting URL: http://suninjuly.github.io/huge_form.html

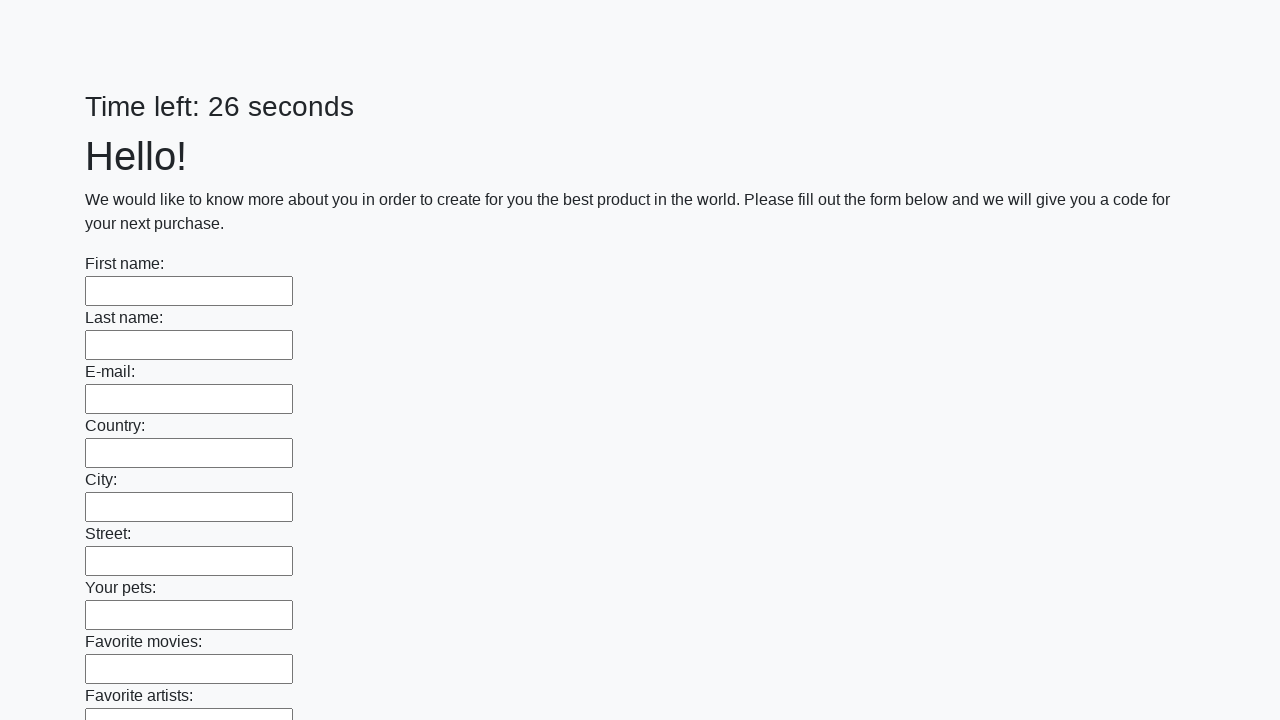

Navigated to huge form test page
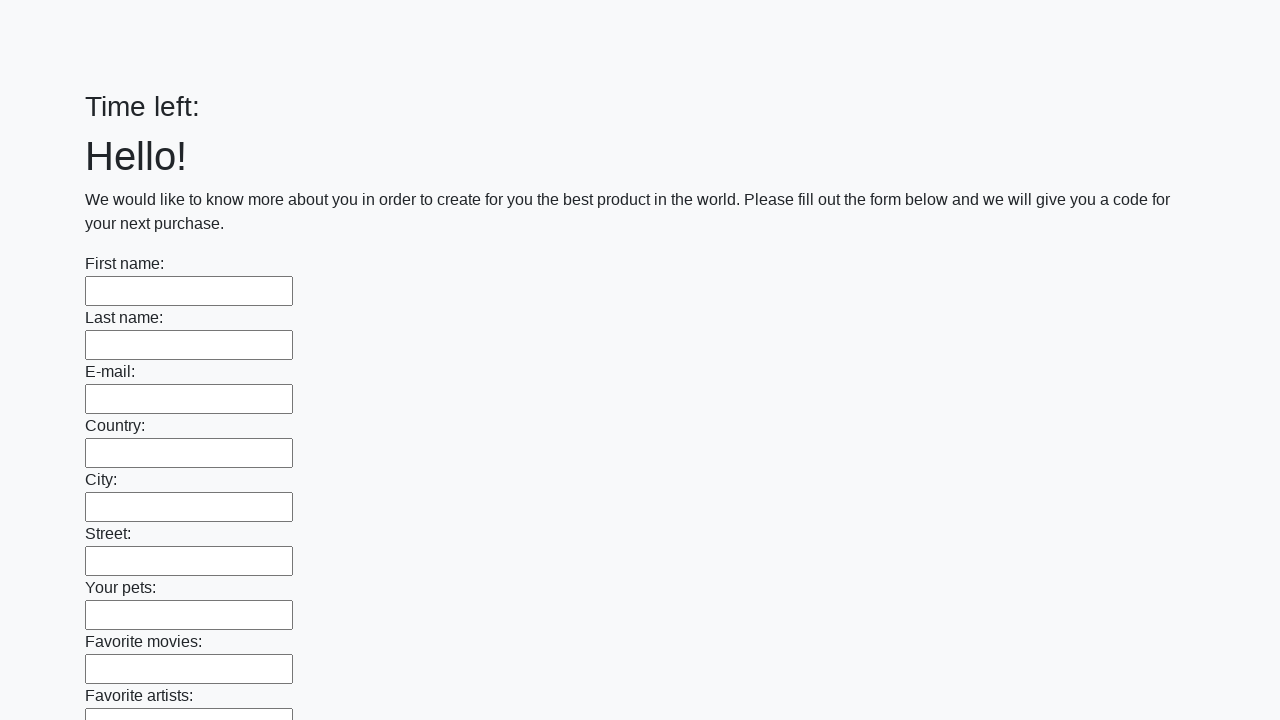

Filled input field with 'Answer' on input >> nth=0
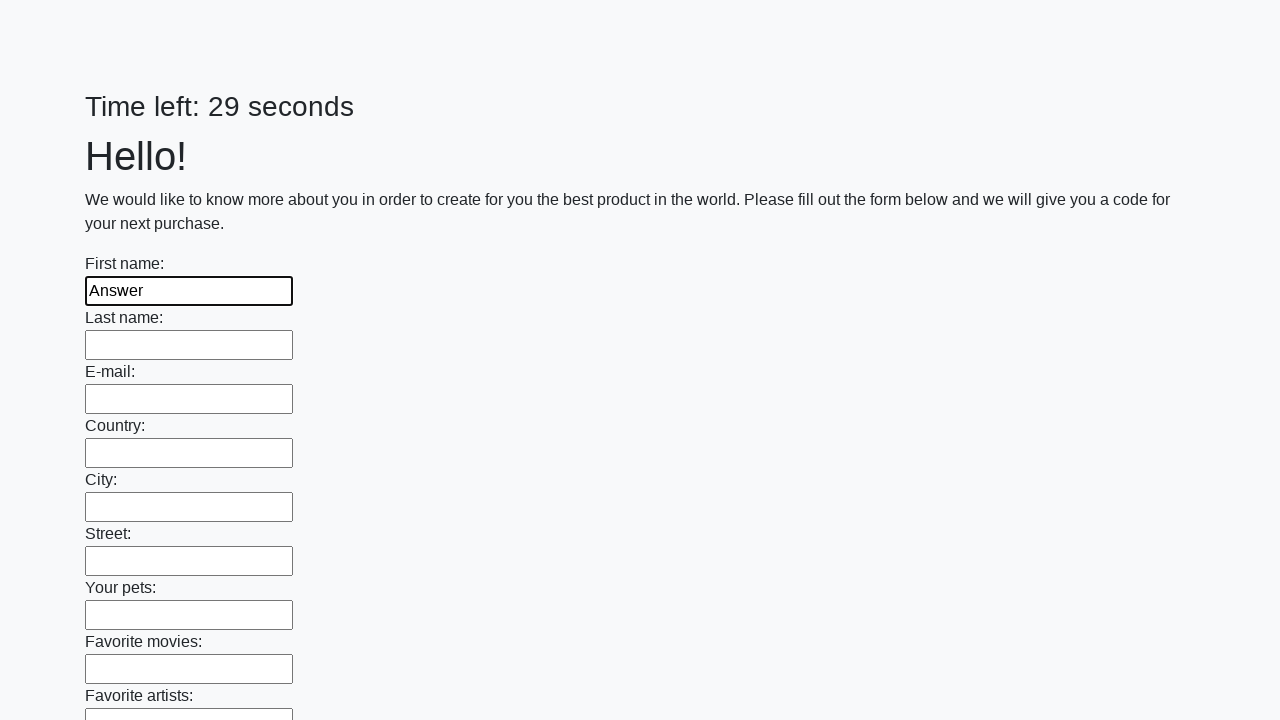

Filled input field with 'Answer' on input >> nth=1
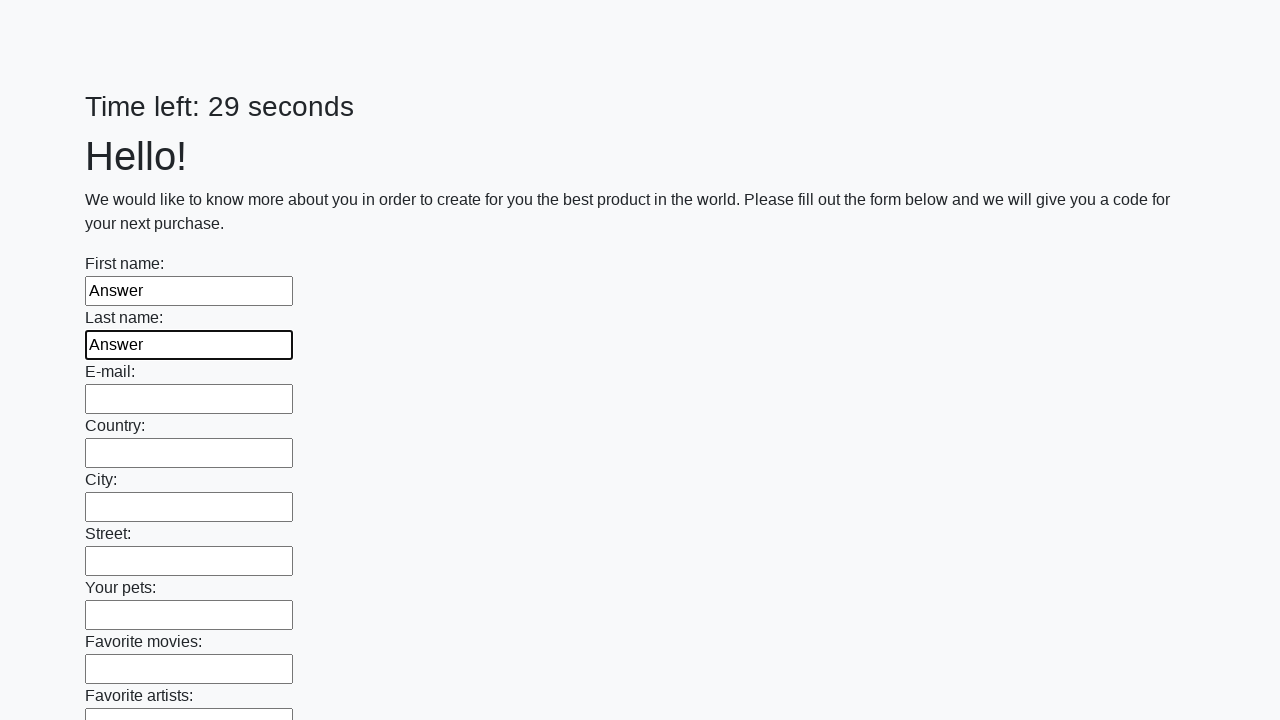

Filled input field with 'Answer' on input >> nth=2
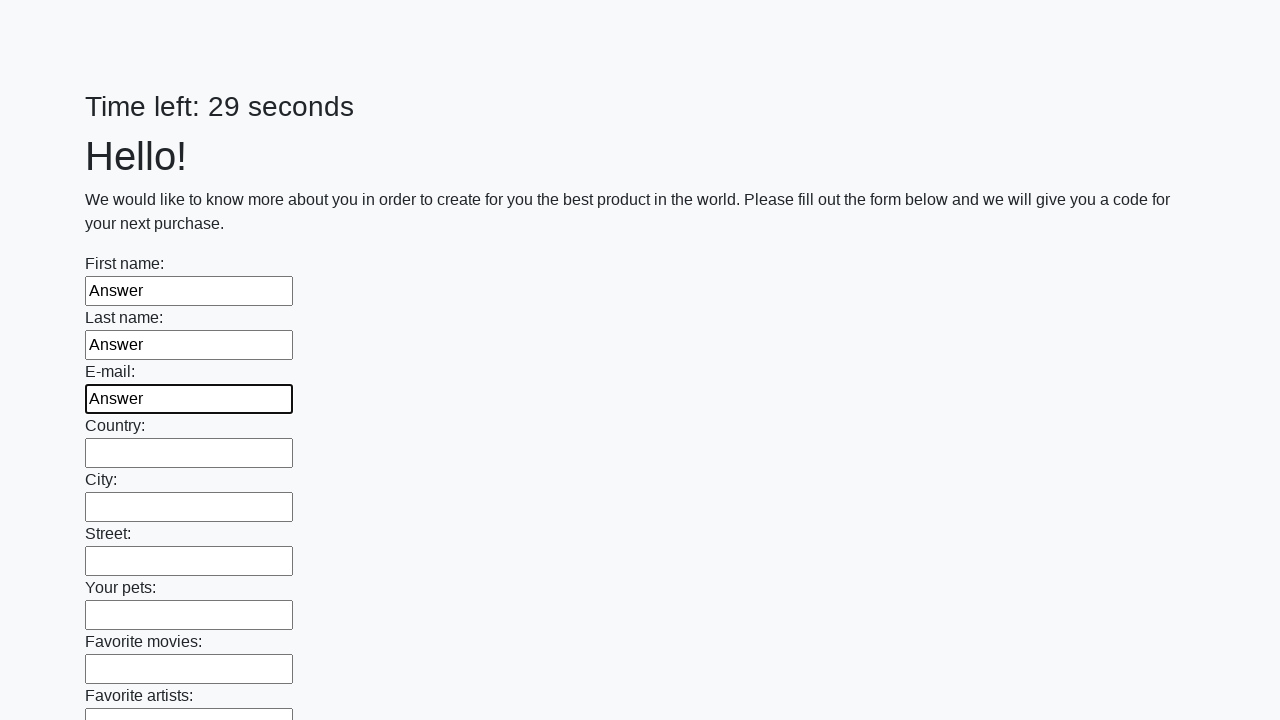

Filled input field with 'Answer' on input >> nth=3
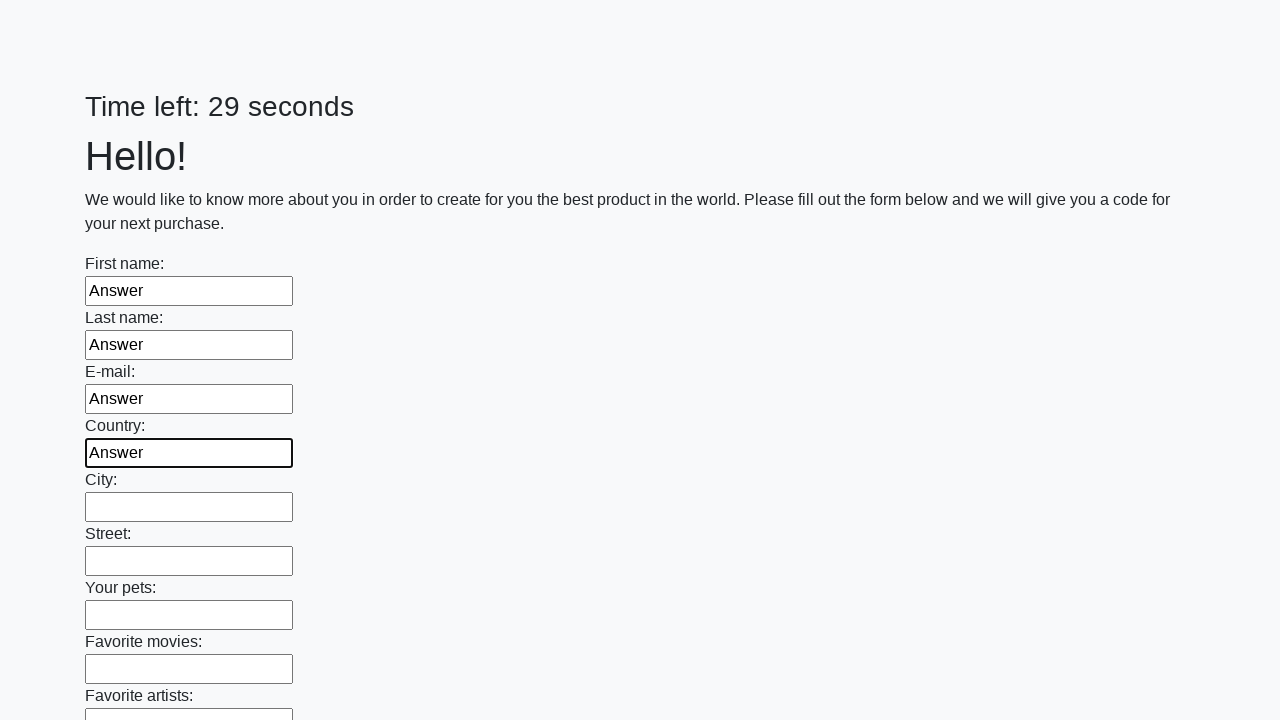

Filled input field with 'Answer' on input >> nth=4
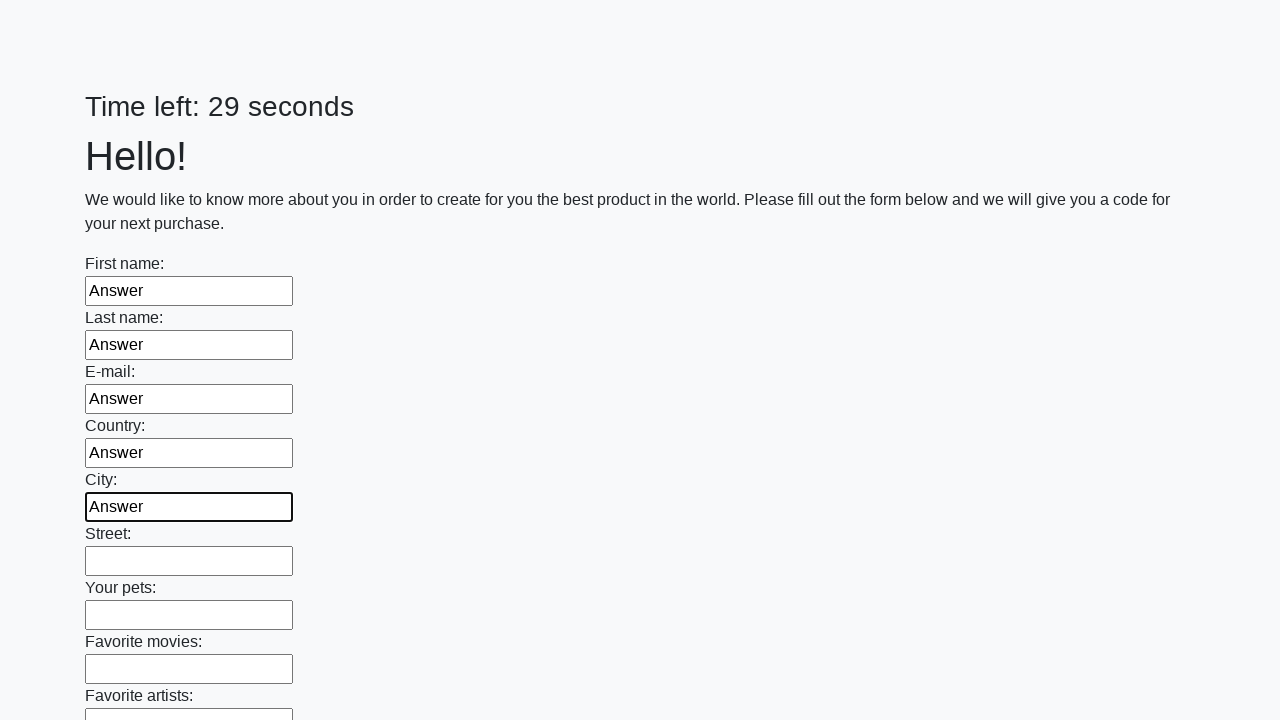

Filled input field with 'Answer' on input >> nth=5
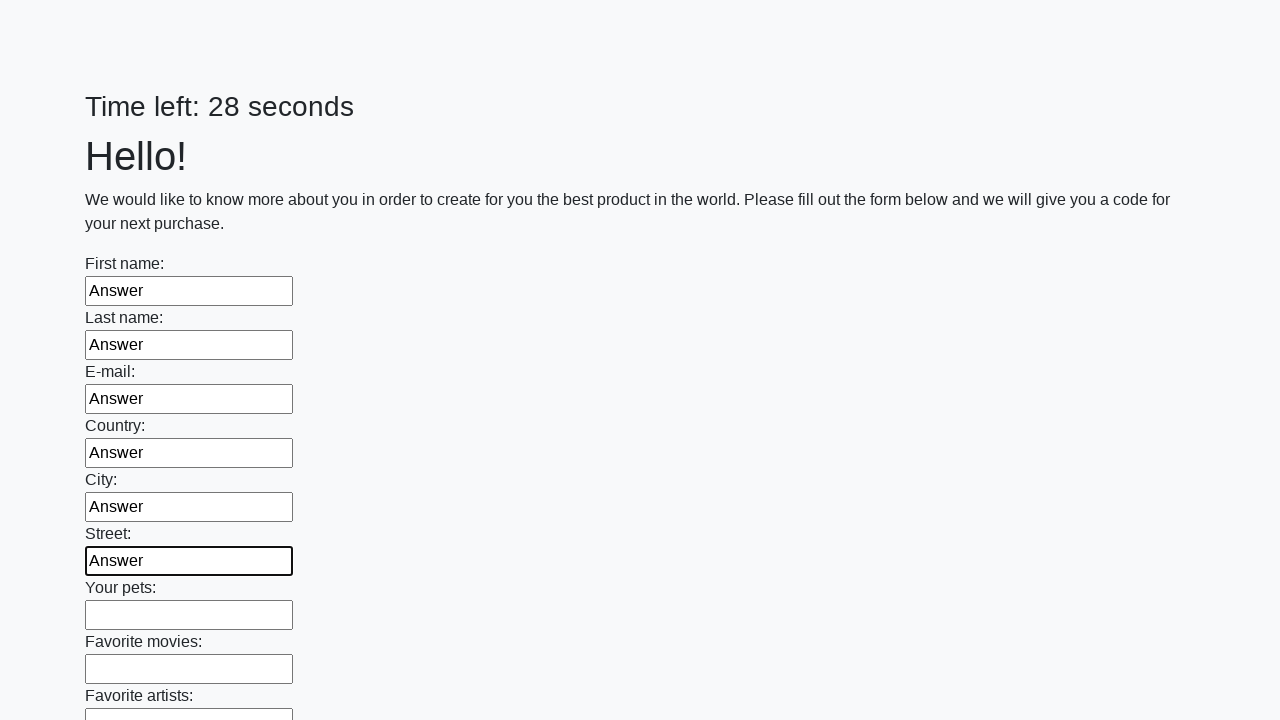

Filled input field with 'Answer' on input >> nth=6
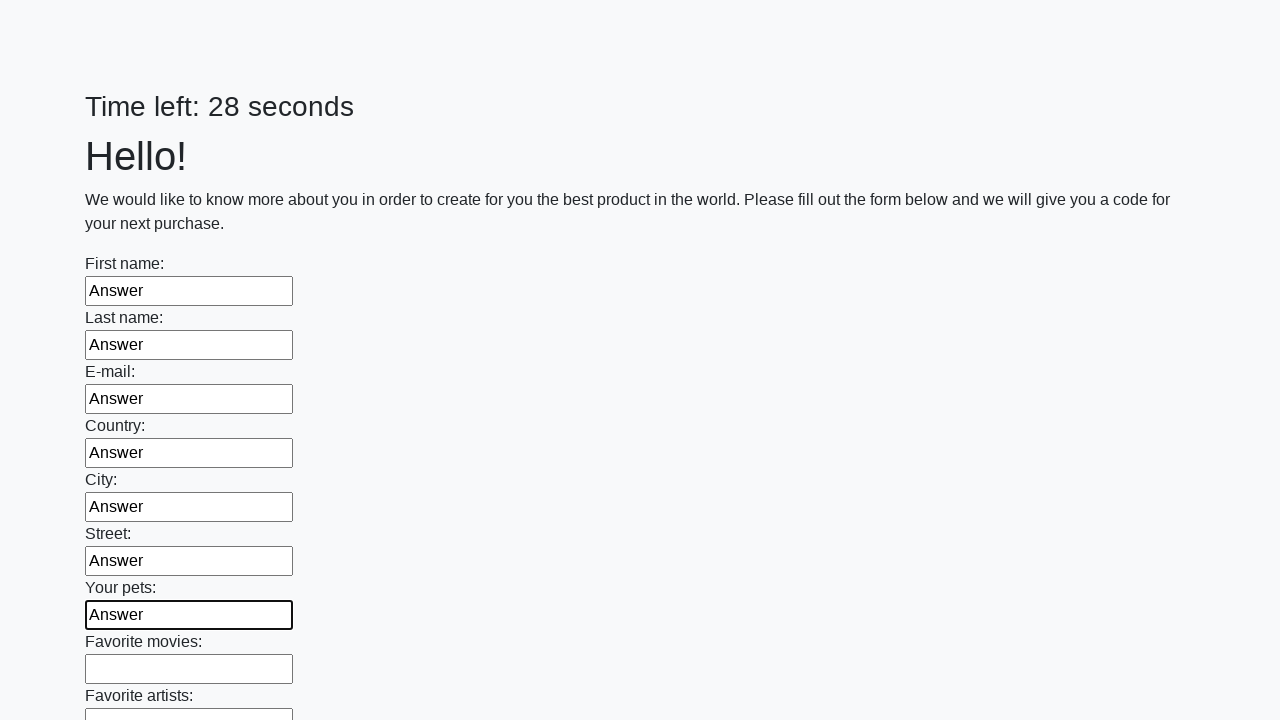

Filled input field with 'Answer' on input >> nth=7
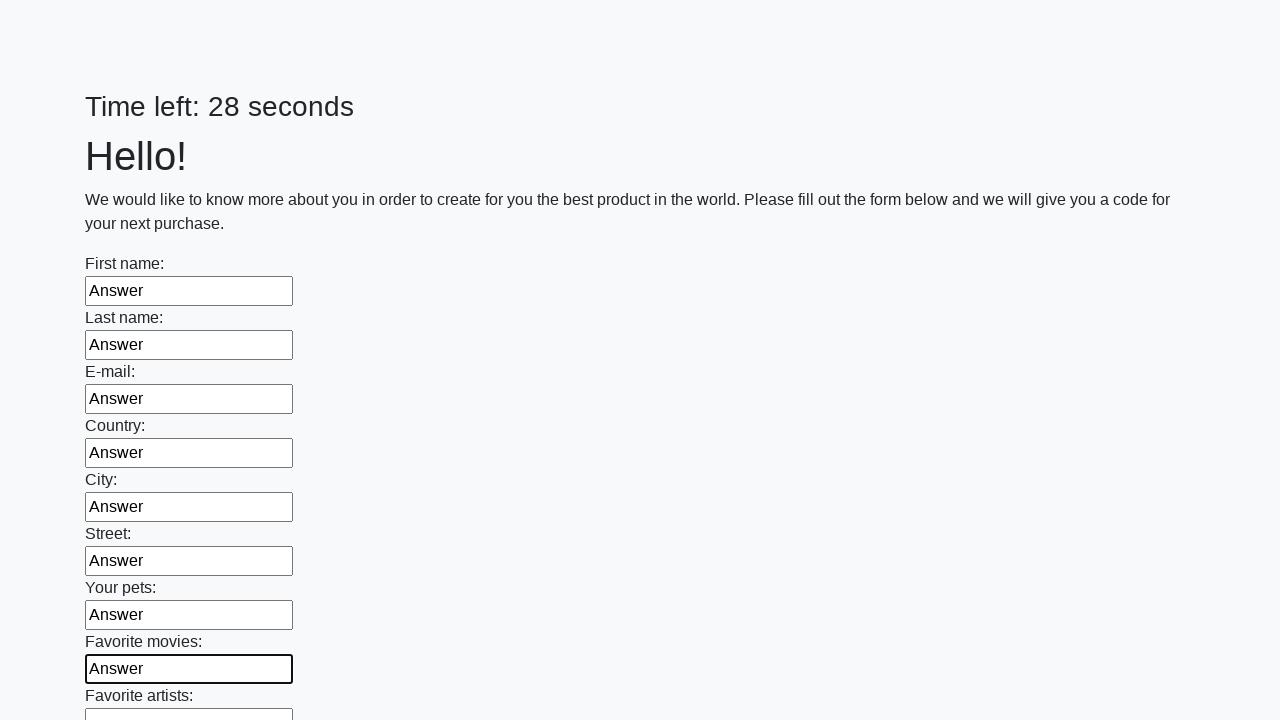

Filled input field with 'Answer' on input >> nth=8
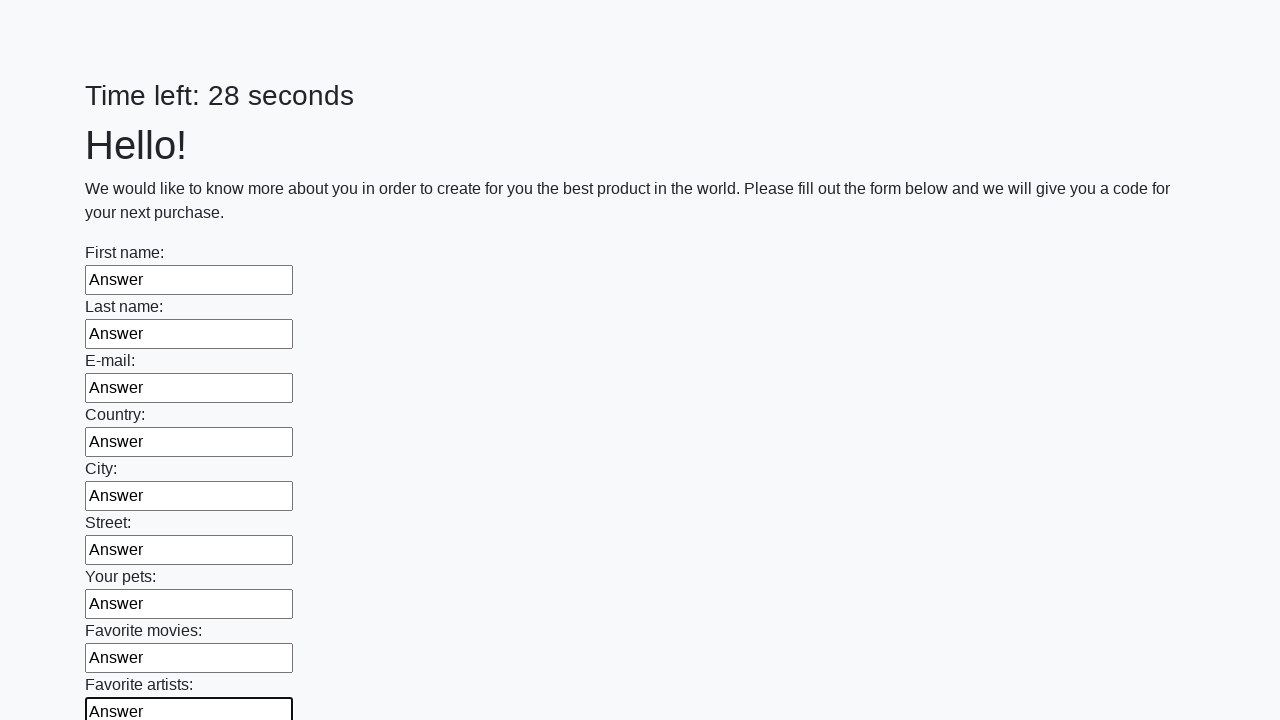

Filled input field with 'Answer' on input >> nth=9
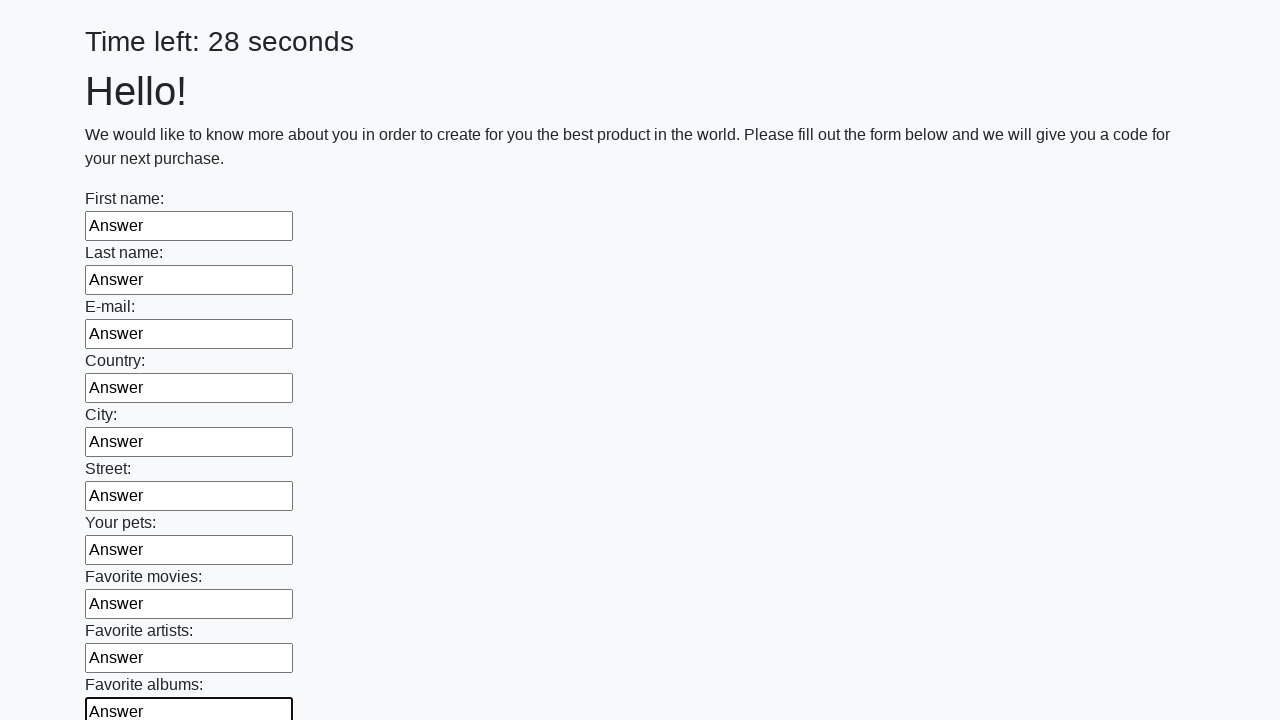

Filled input field with 'Answer' on input >> nth=10
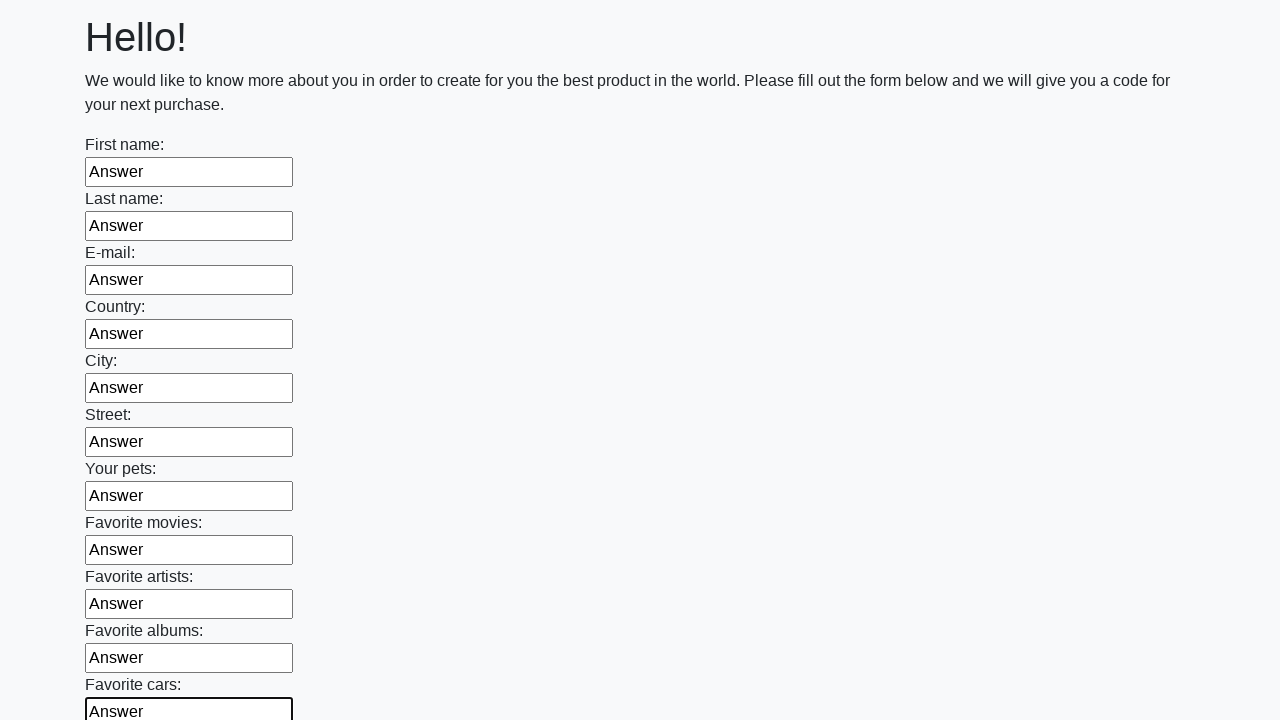

Filled input field with 'Answer' on input >> nth=11
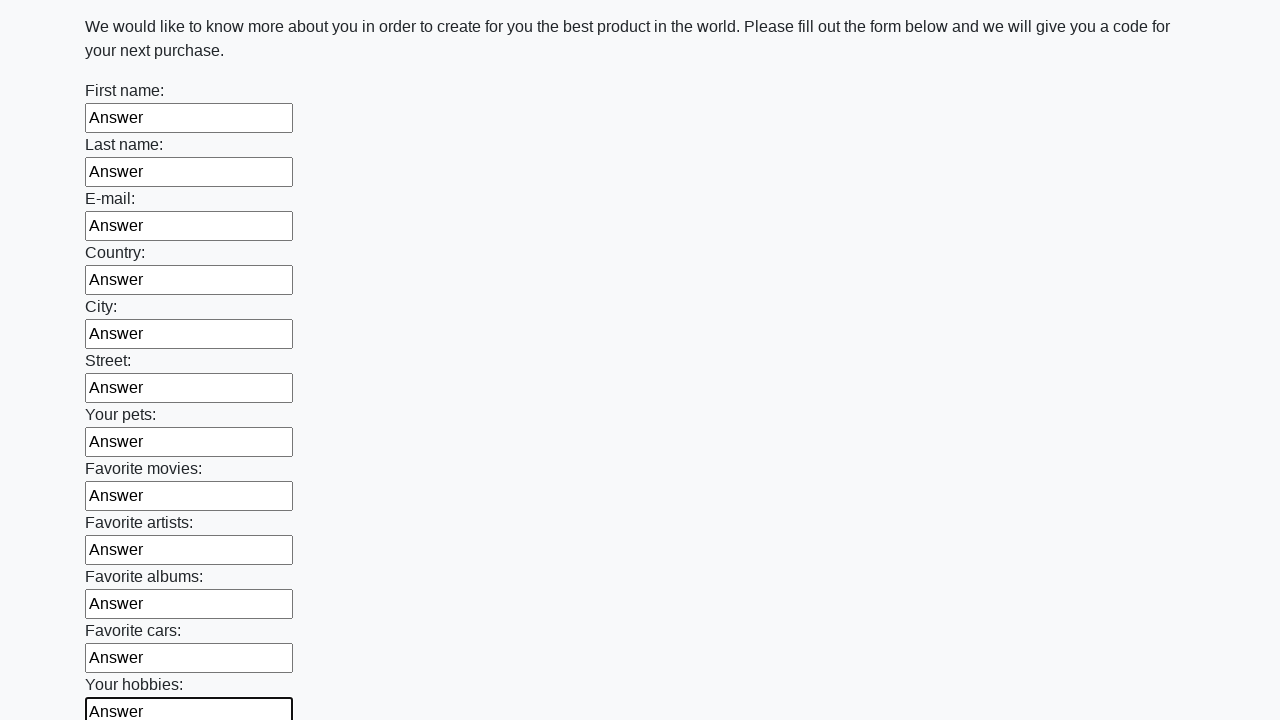

Filled input field with 'Answer' on input >> nth=12
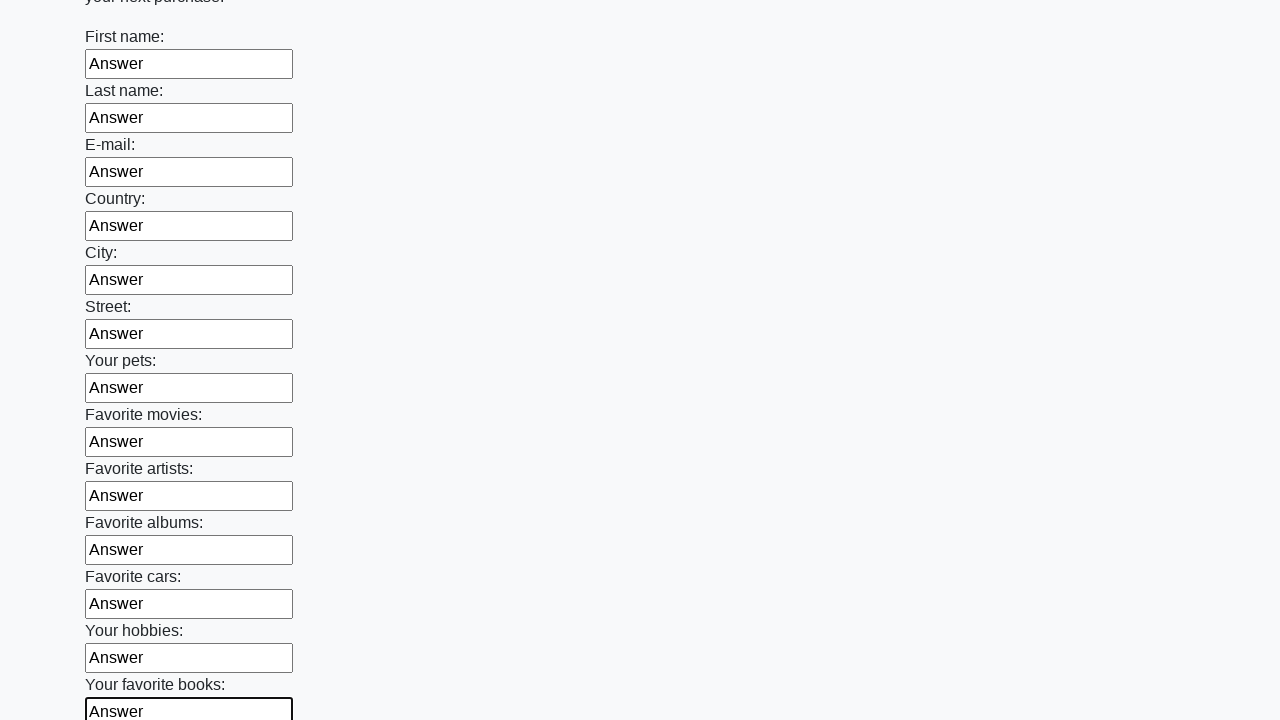

Filled input field with 'Answer' on input >> nth=13
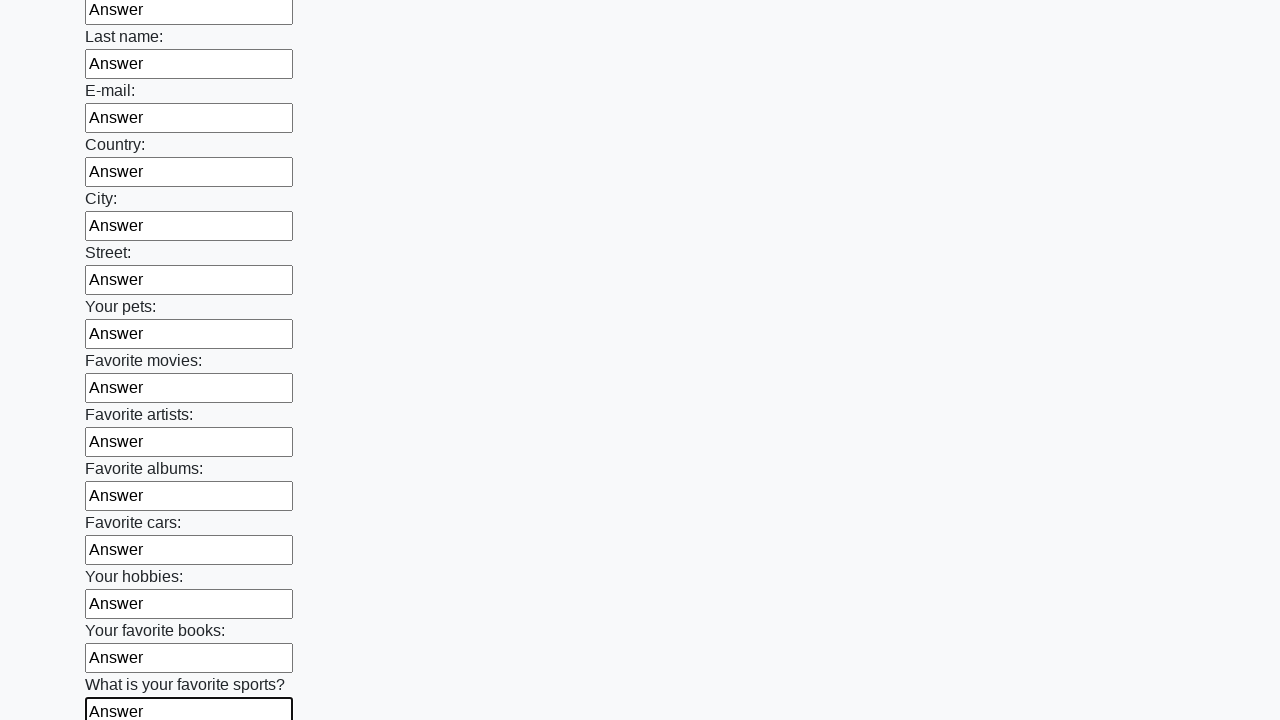

Filled input field with 'Answer' on input >> nth=14
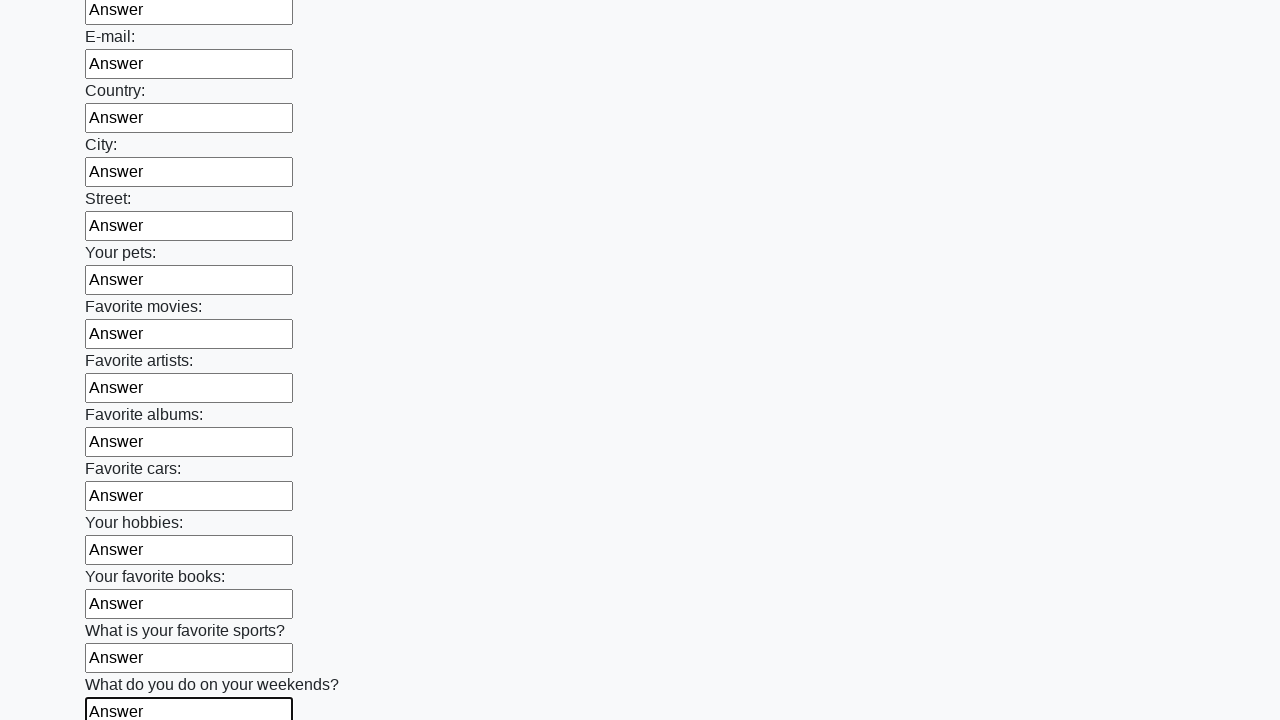

Filled input field with 'Answer' on input >> nth=15
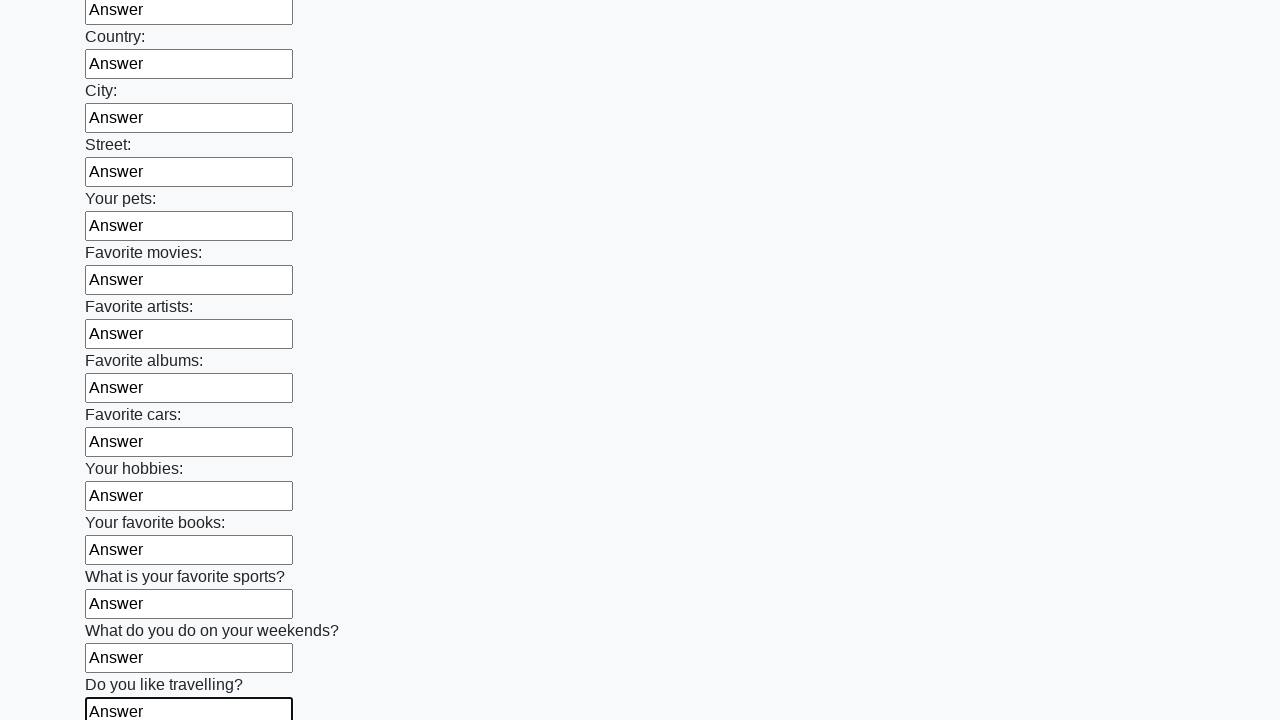

Filled input field with 'Answer' on input >> nth=16
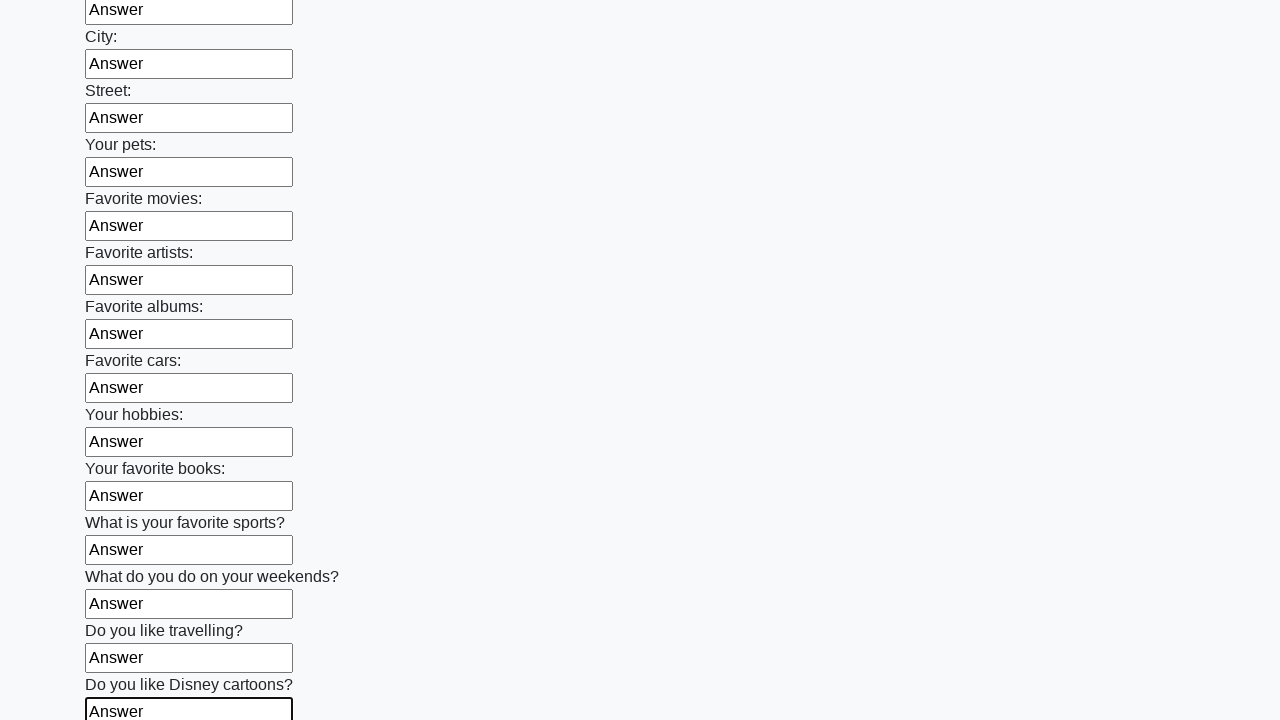

Filled input field with 'Answer' on input >> nth=17
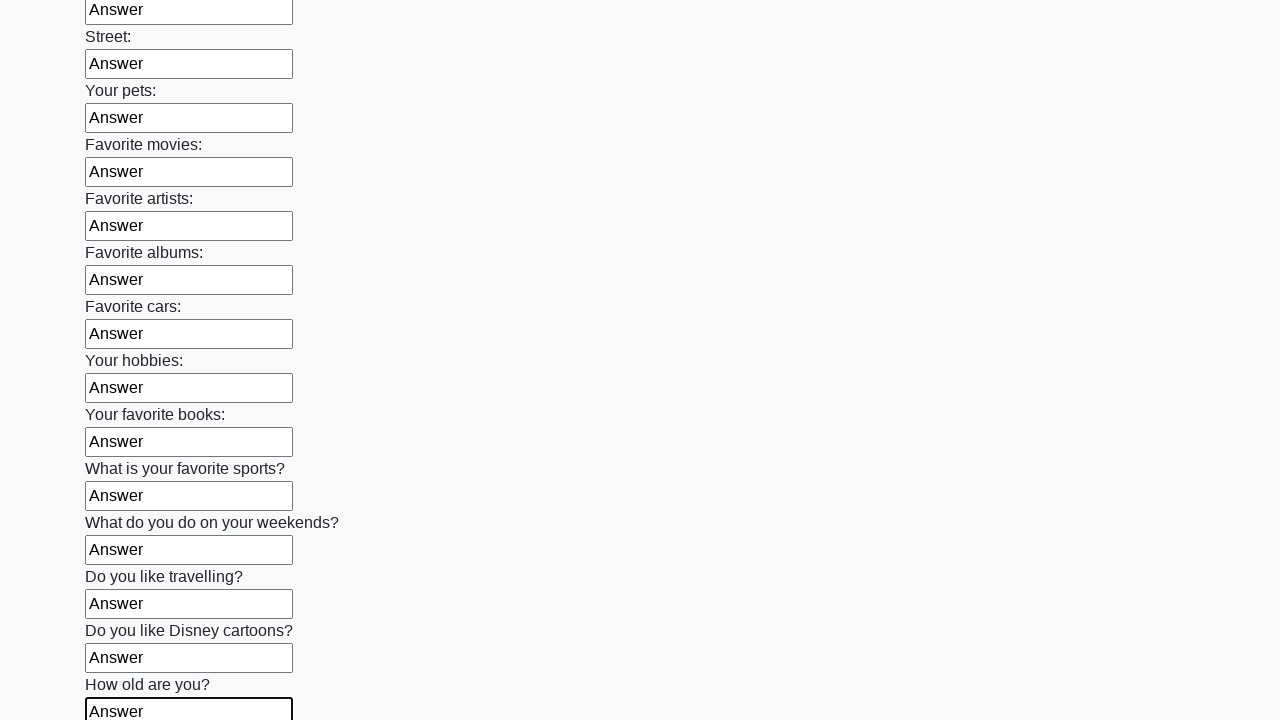

Filled input field with 'Answer' on input >> nth=18
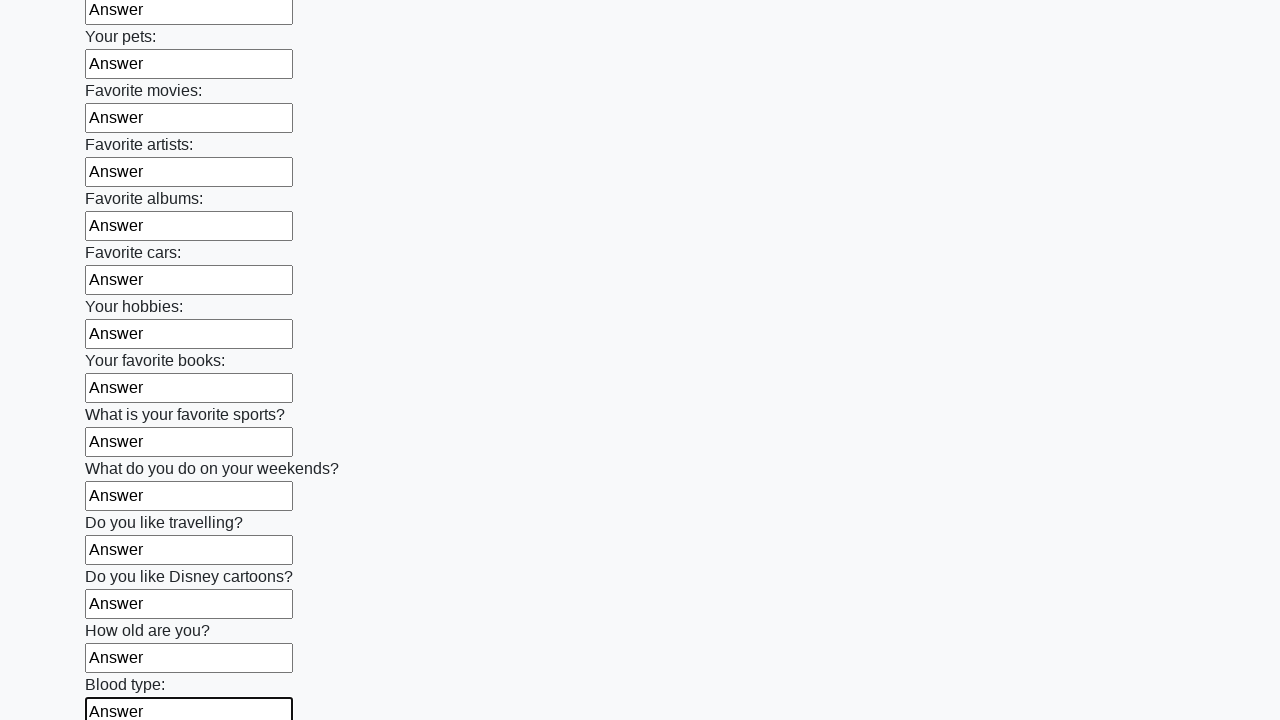

Filled input field with 'Answer' on input >> nth=19
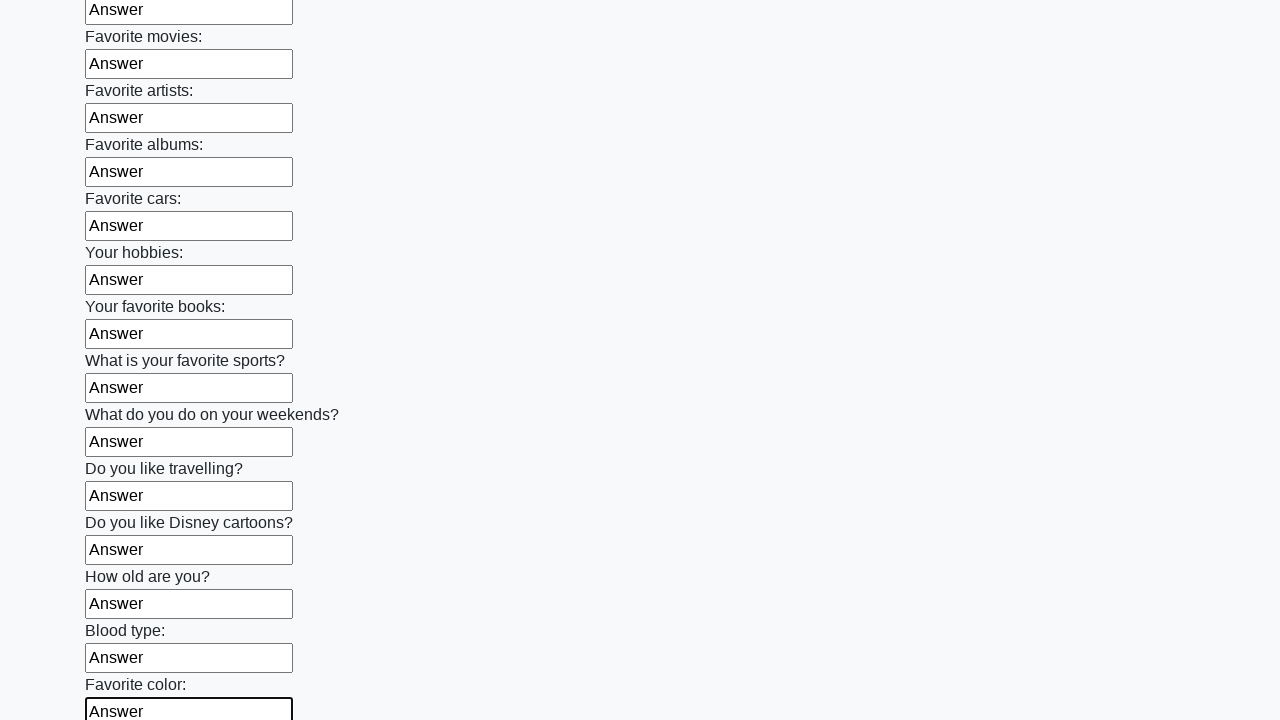

Filled input field with 'Answer' on input >> nth=20
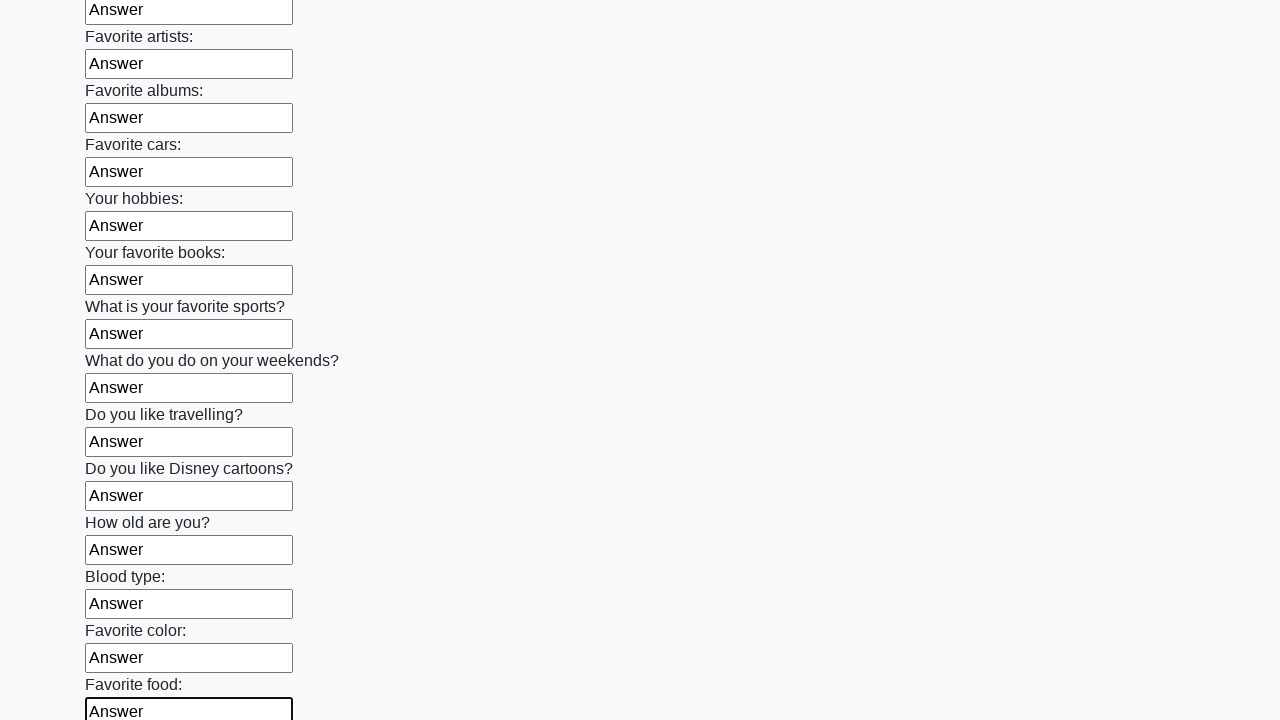

Filled input field with 'Answer' on input >> nth=21
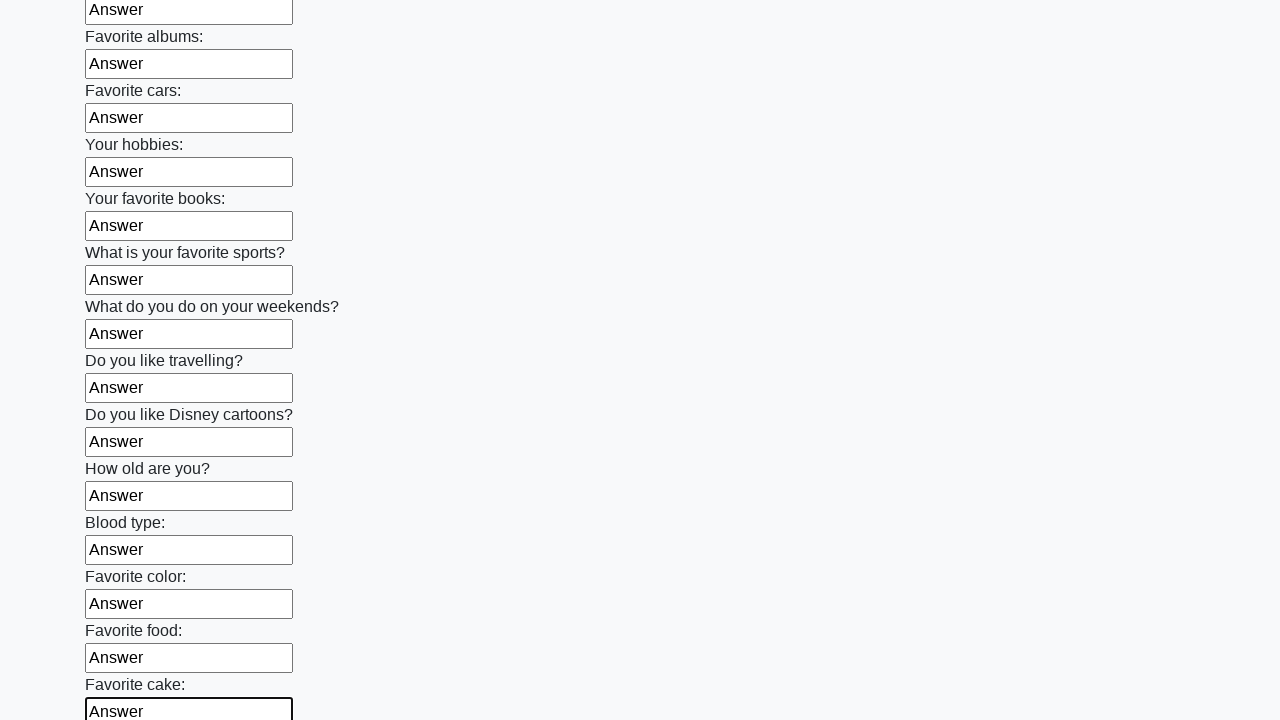

Filled input field with 'Answer' on input >> nth=22
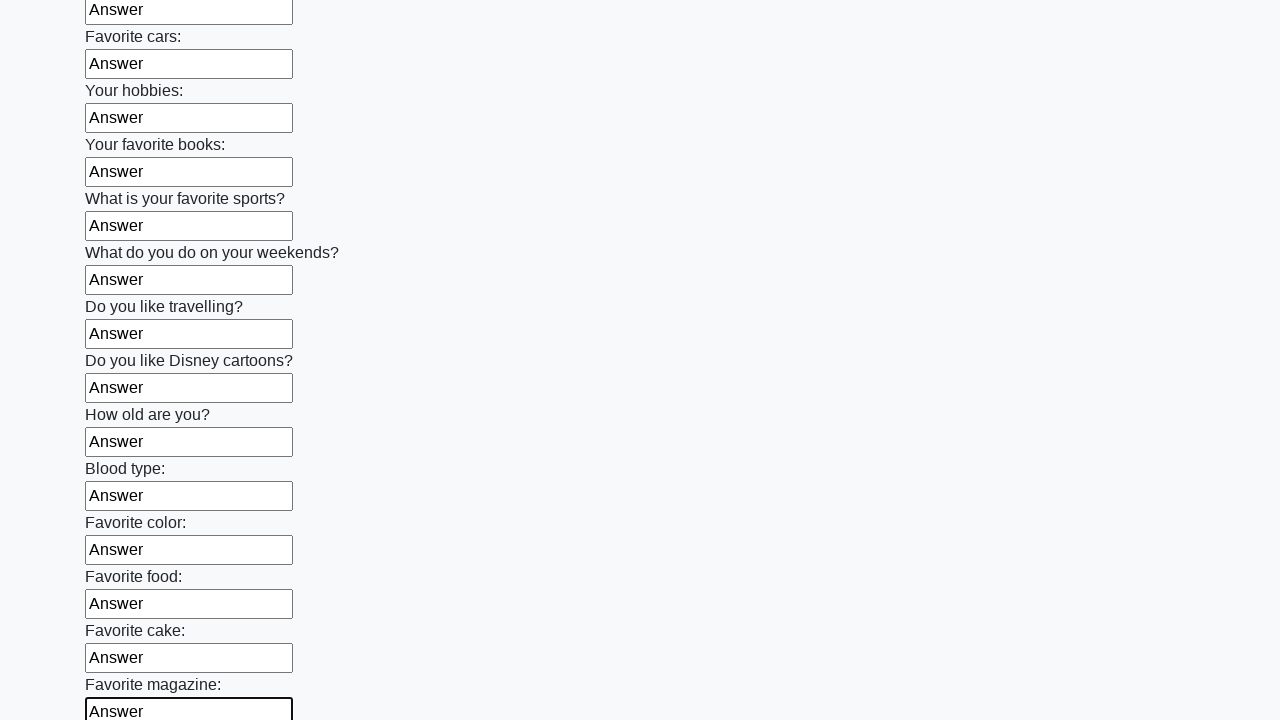

Filled input field with 'Answer' on input >> nth=23
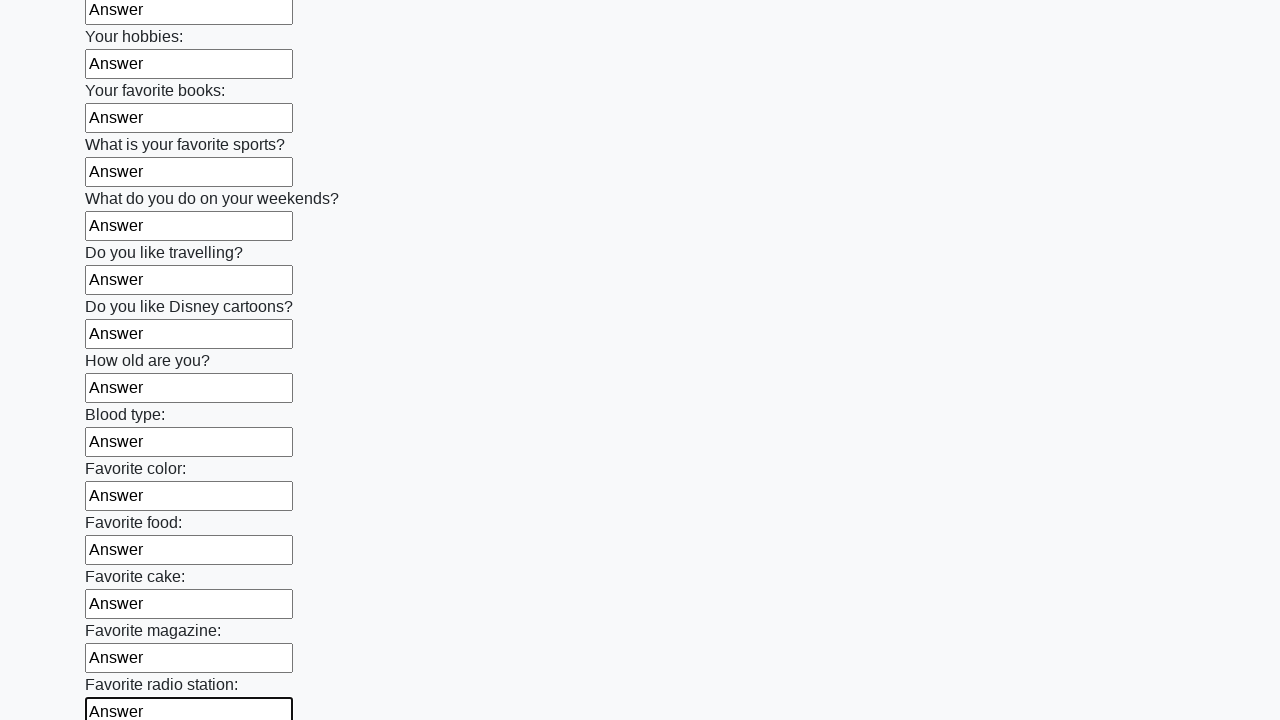

Filled input field with 'Answer' on input >> nth=24
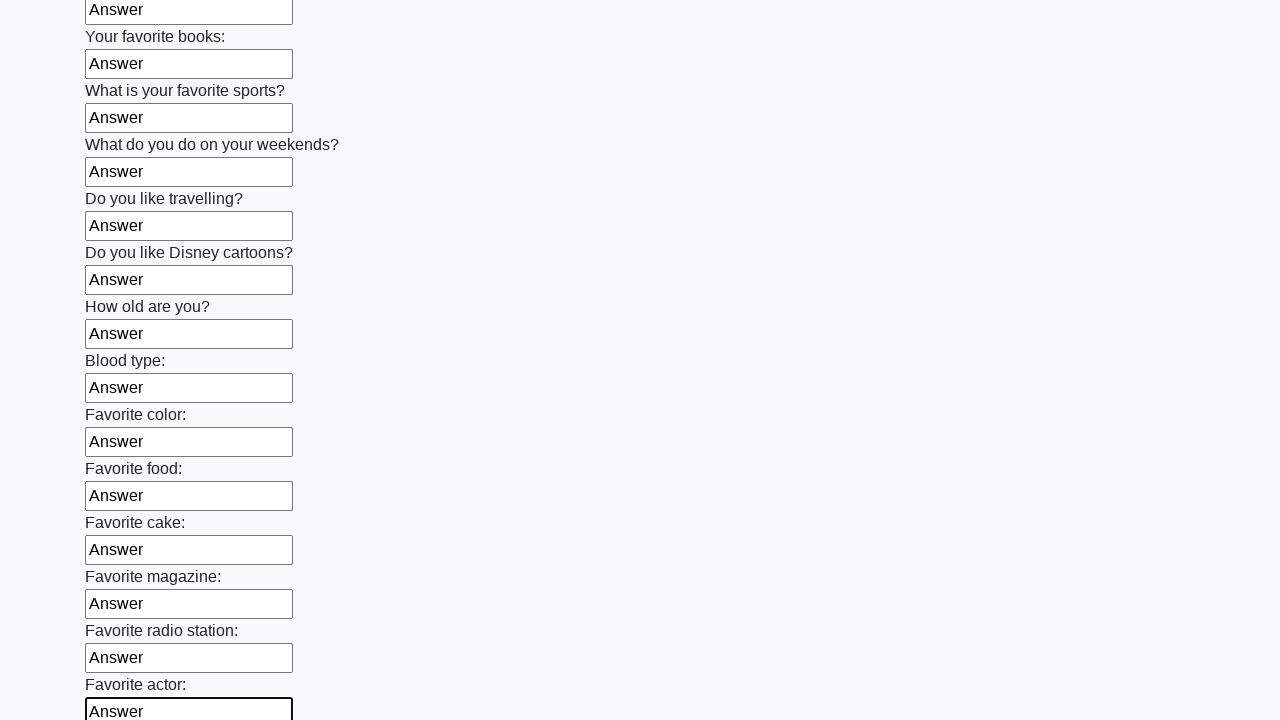

Filled input field with 'Answer' on input >> nth=25
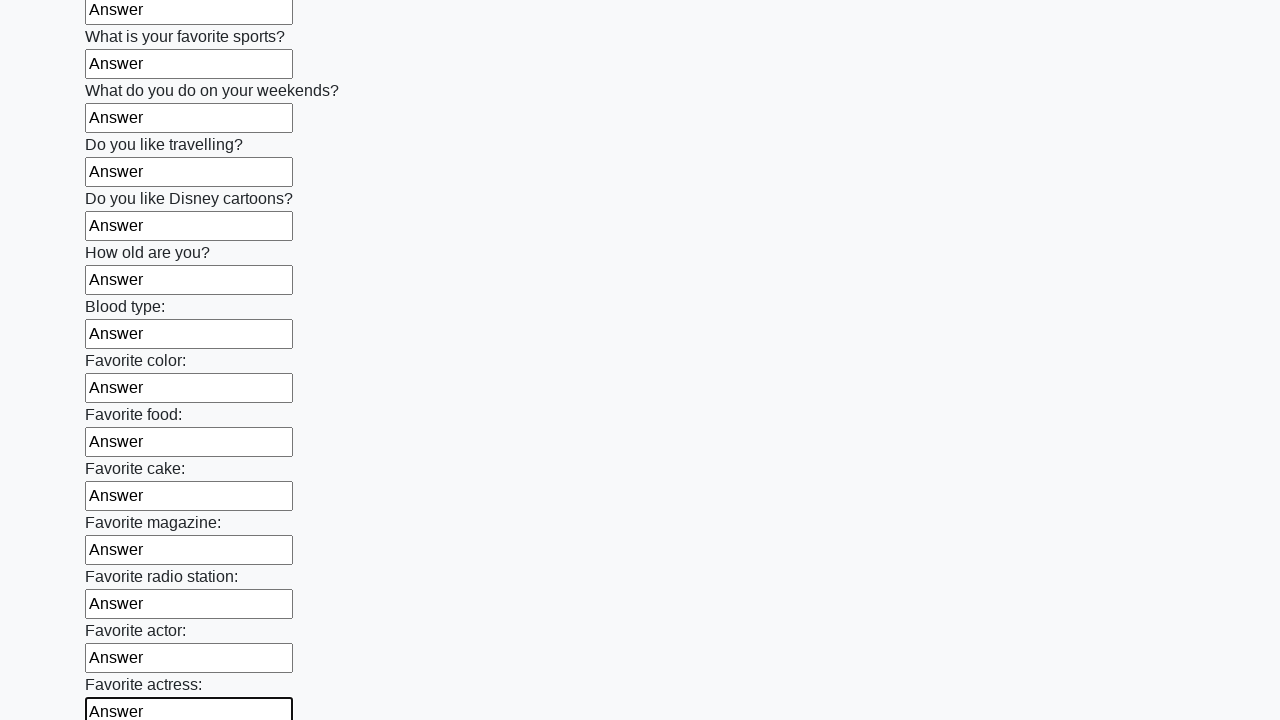

Filled input field with 'Answer' on input >> nth=26
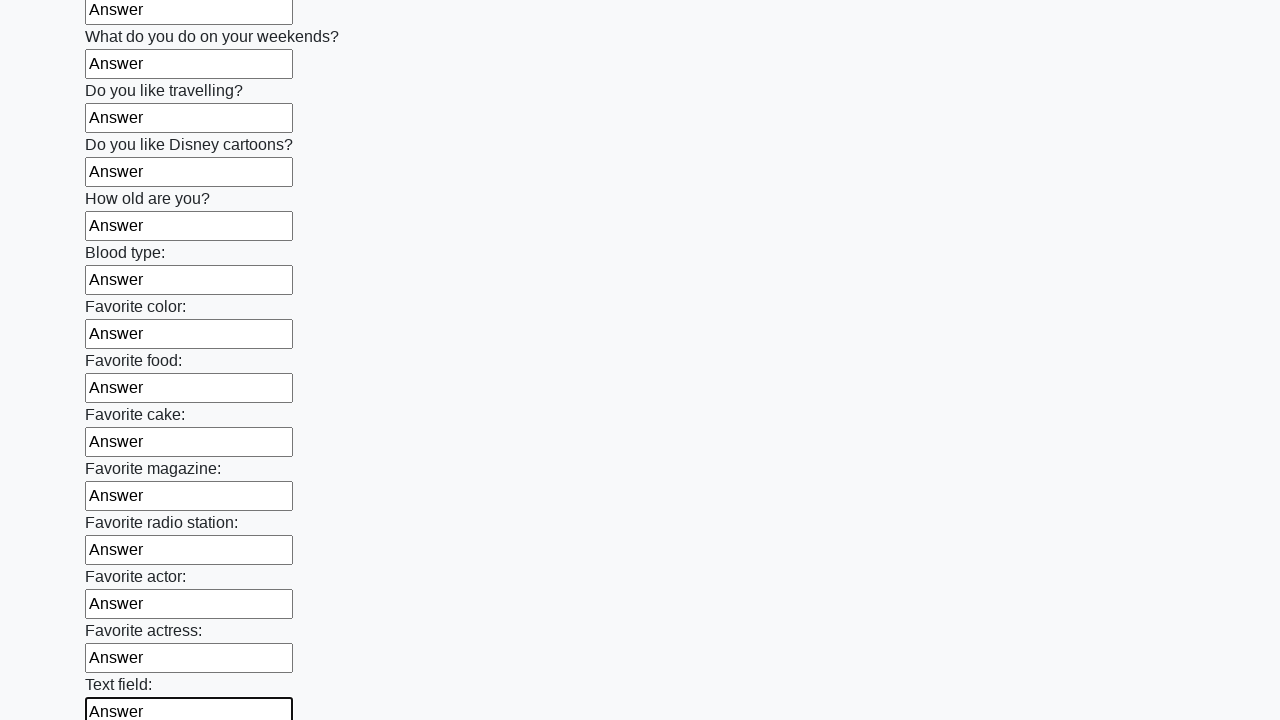

Filled input field with 'Answer' on input >> nth=27
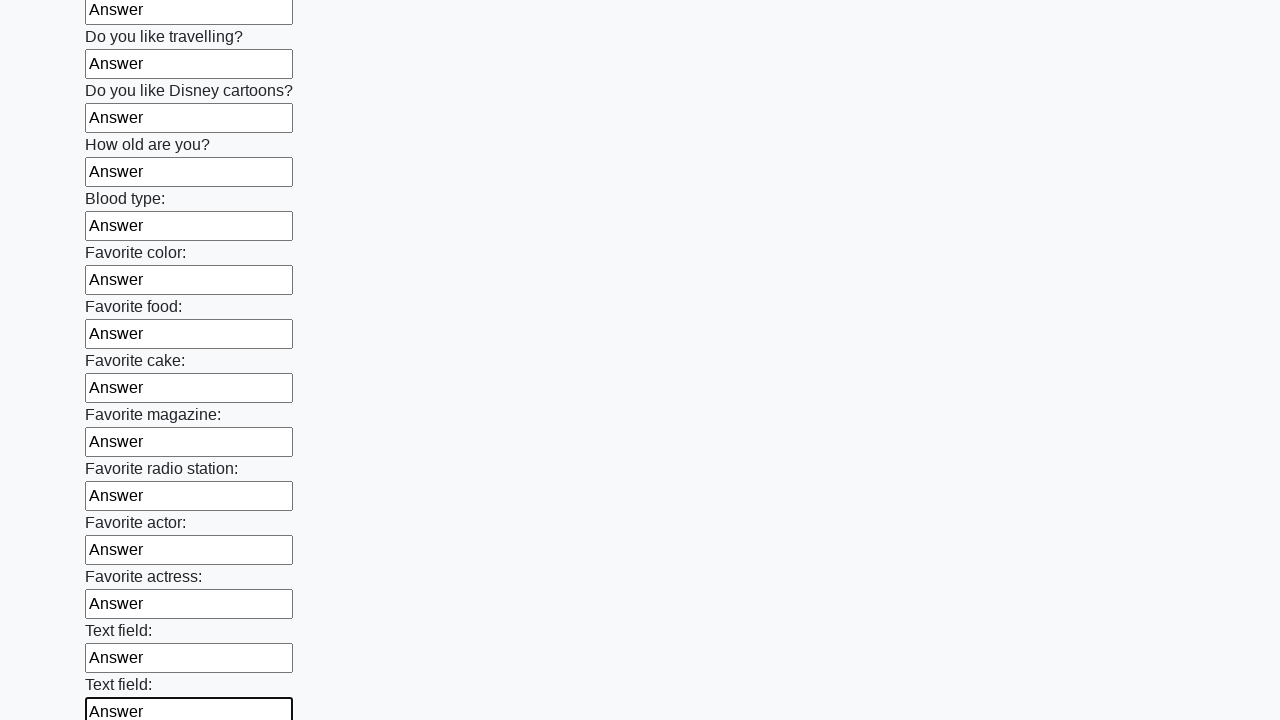

Filled input field with 'Answer' on input >> nth=28
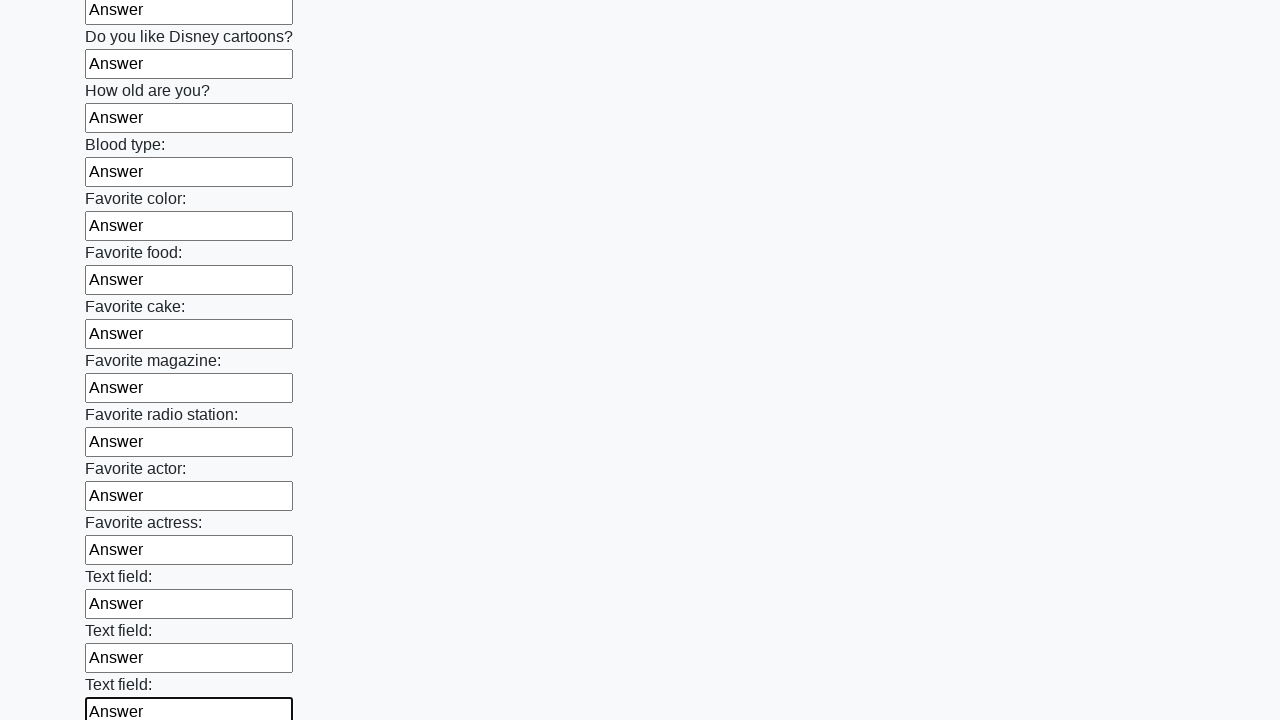

Filled input field with 'Answer' on input >> nth=29
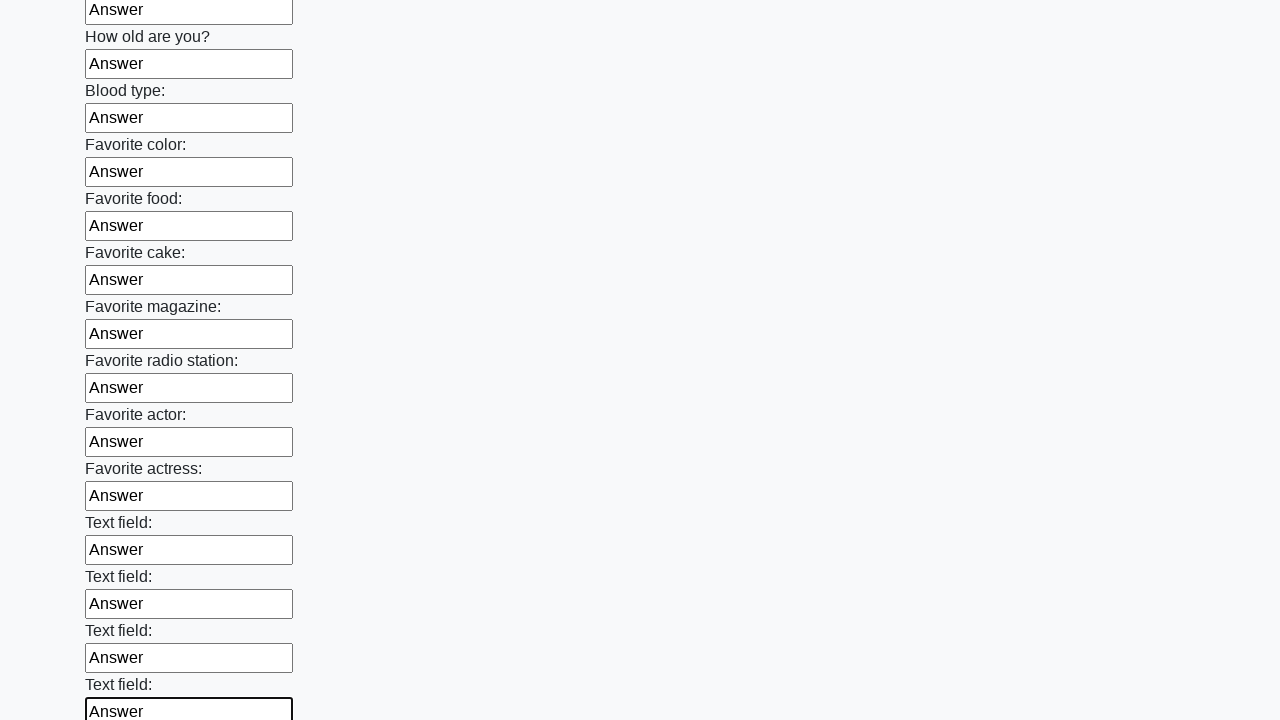

Filled input field with 'Answer' on input >> nth=30
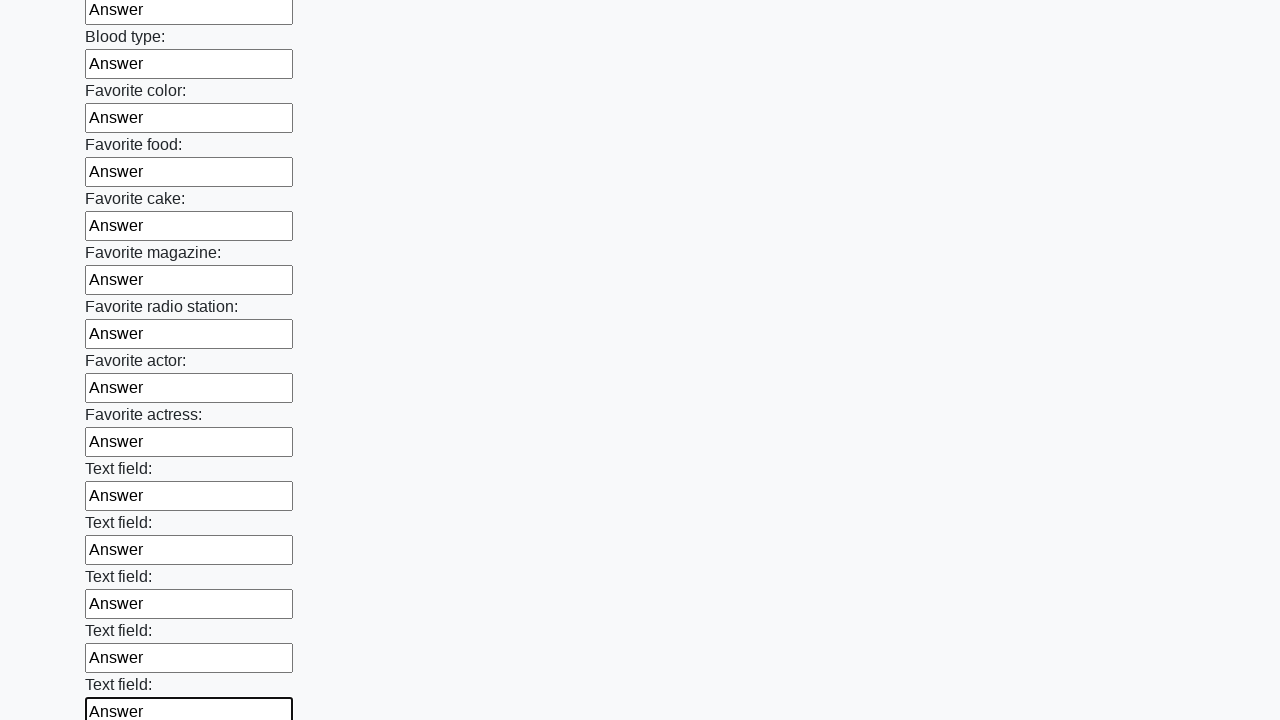

Filled input field with 'Answer' on input >> nth=31
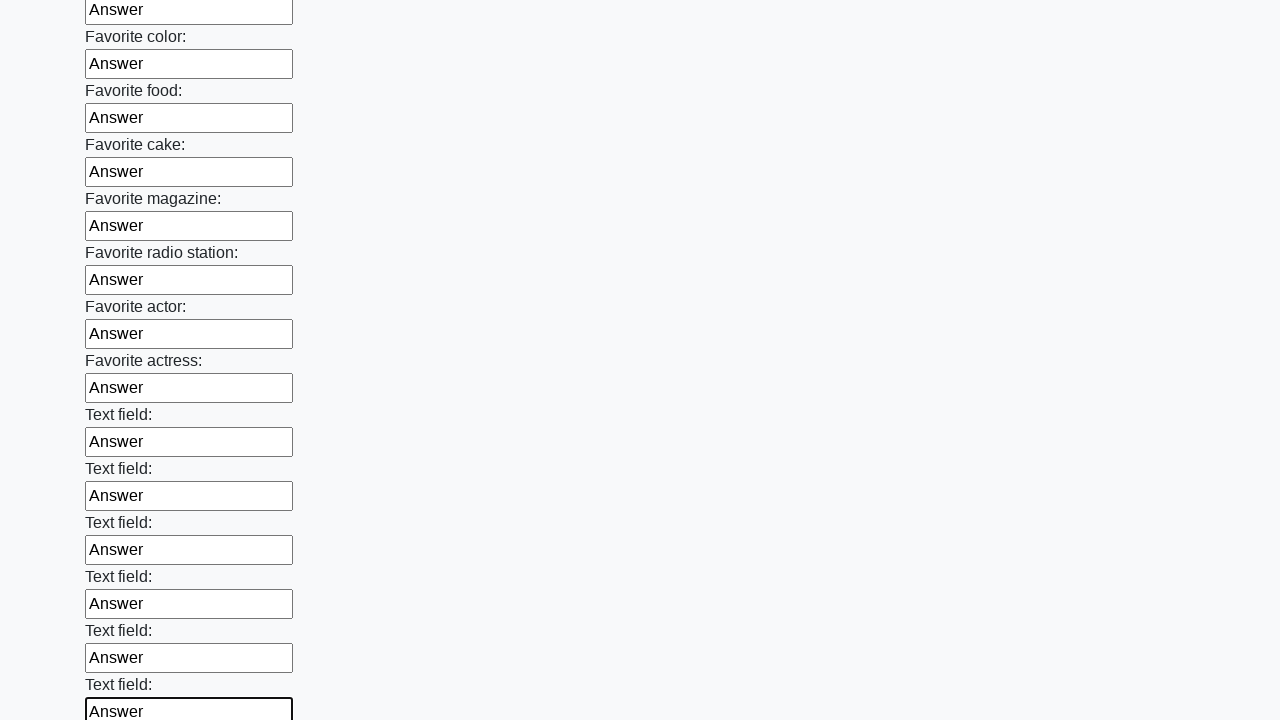

Filled input field with 'Answer' on input >> nth=32
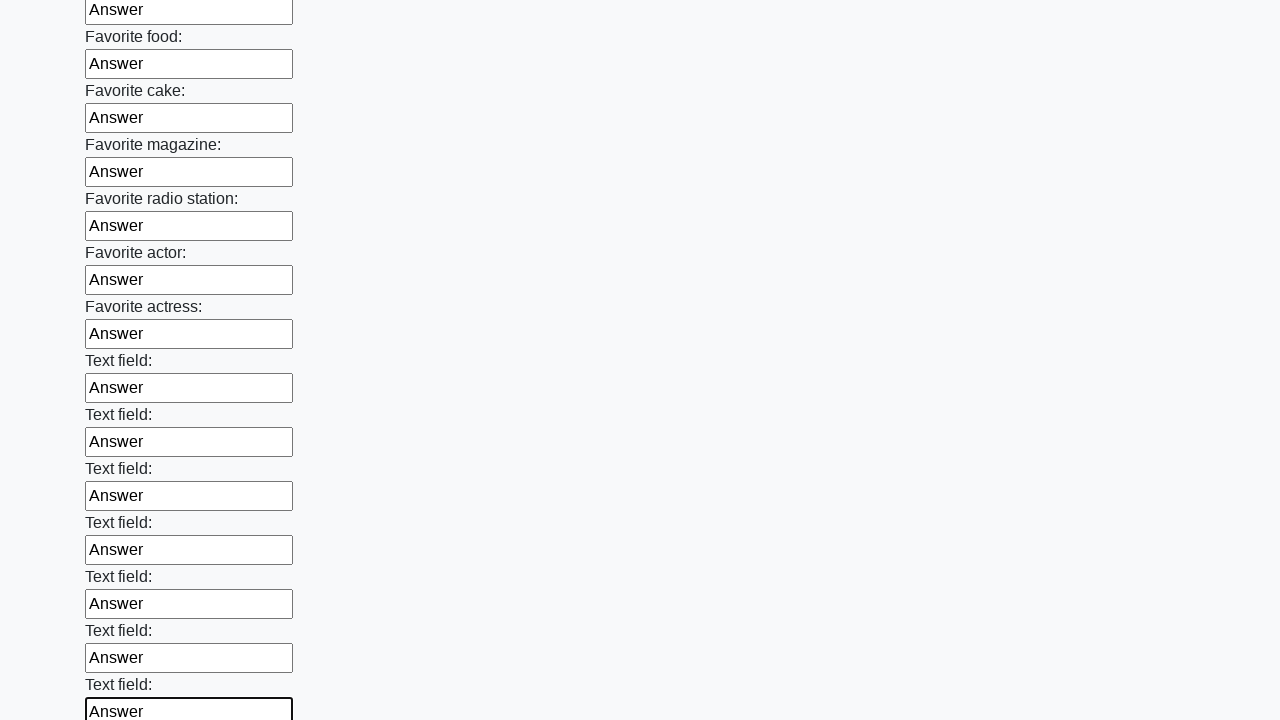

Filled input field with 'Answer' on input >> nth=33
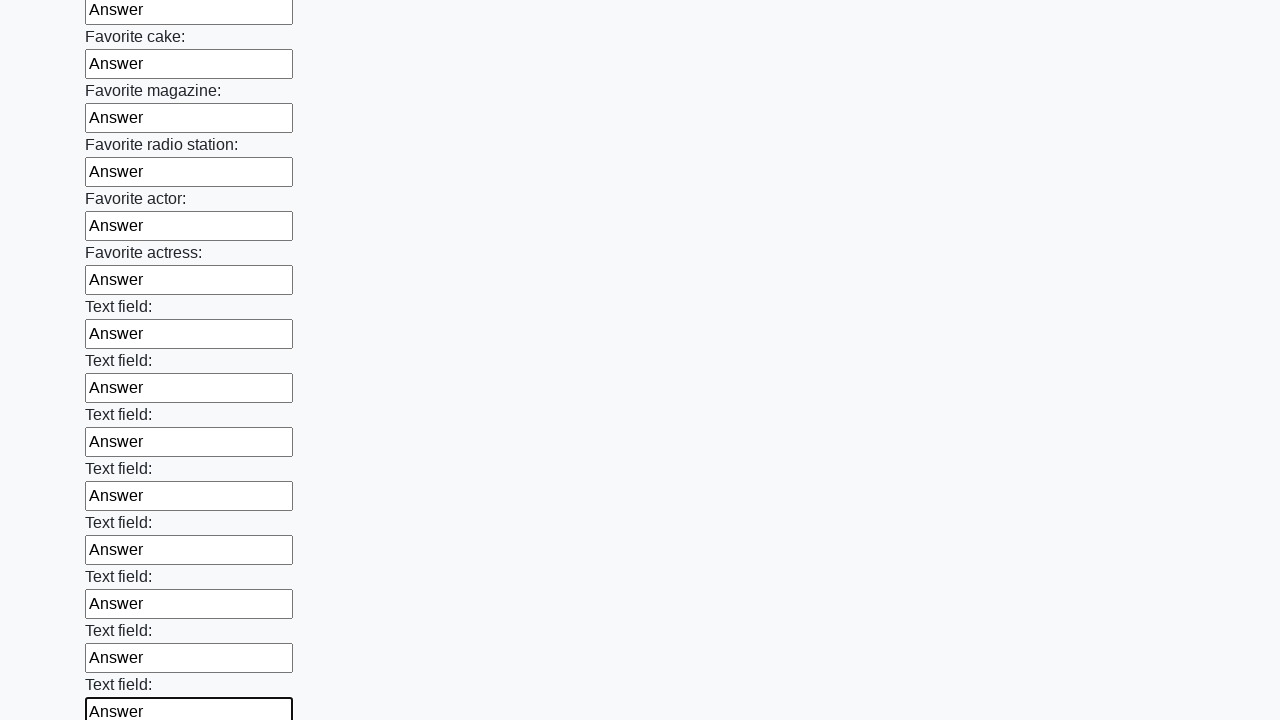

Filled input field with 'Answer' on input >> nth=34
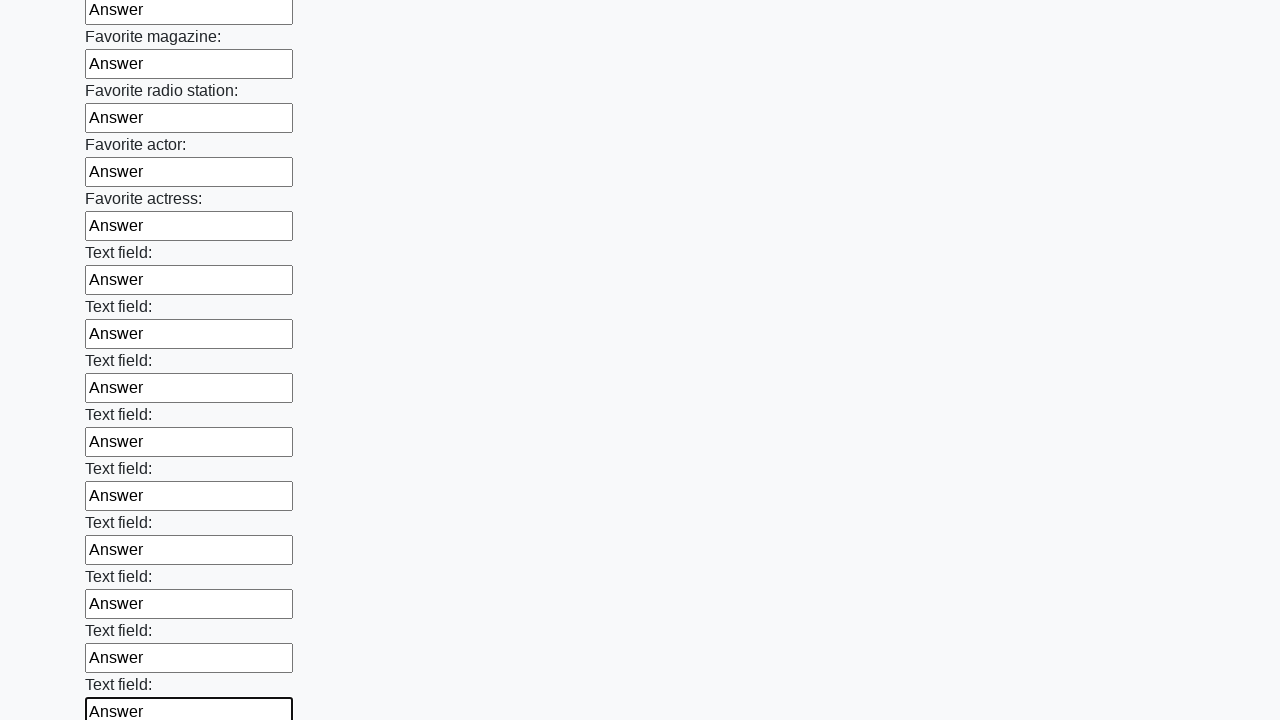

Filled input field with 'Answer' on input >> nth=35
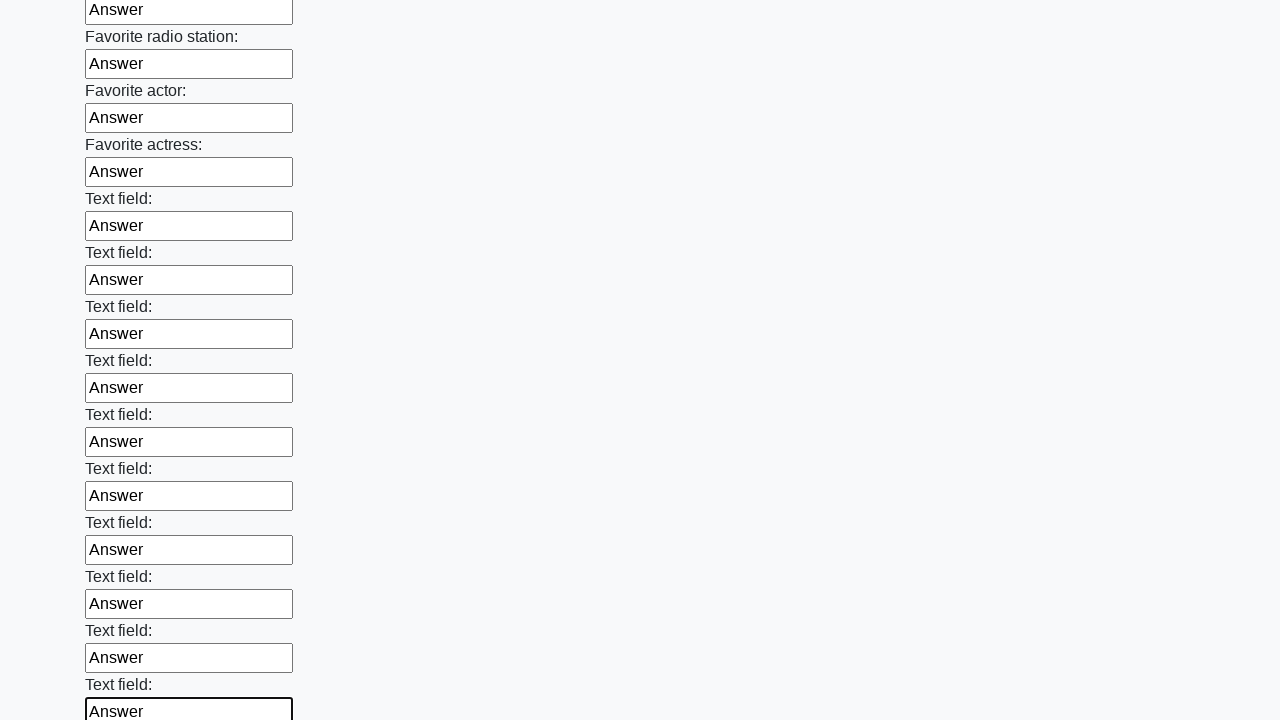

Filled input field with 'Answer' on input >> nth=36
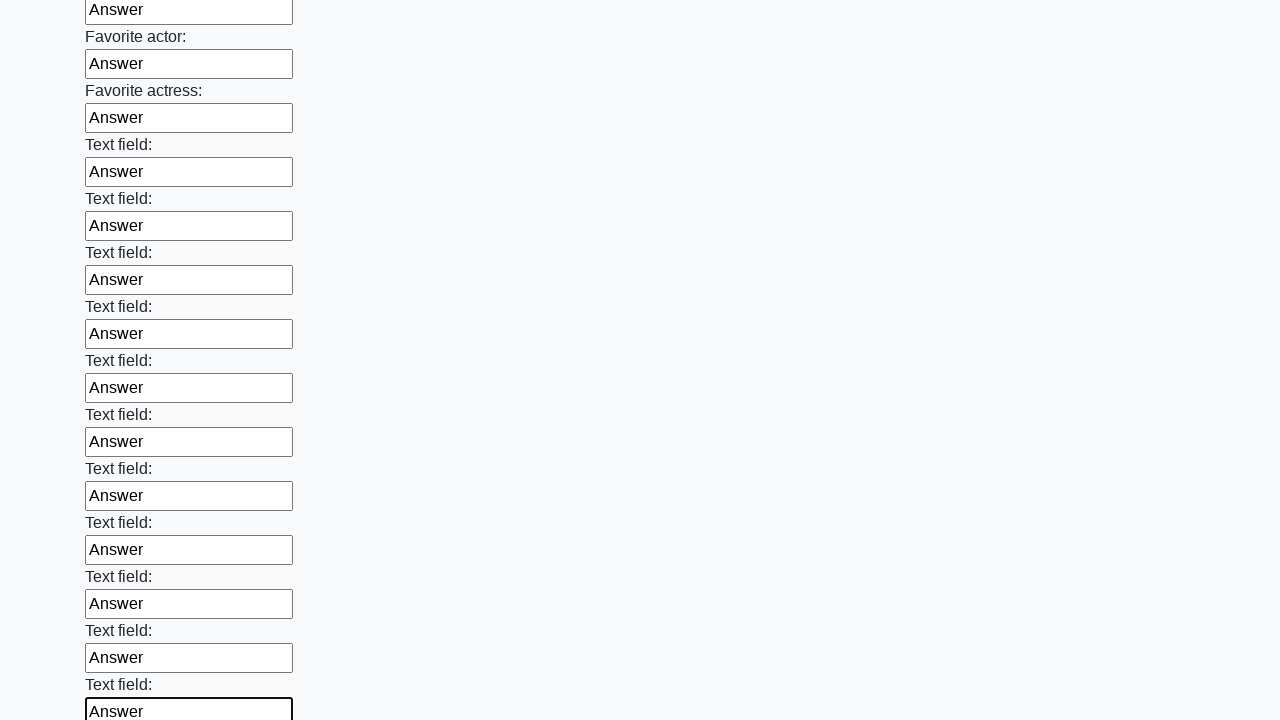

Filled input field with 'Answer' on input >> nth=37
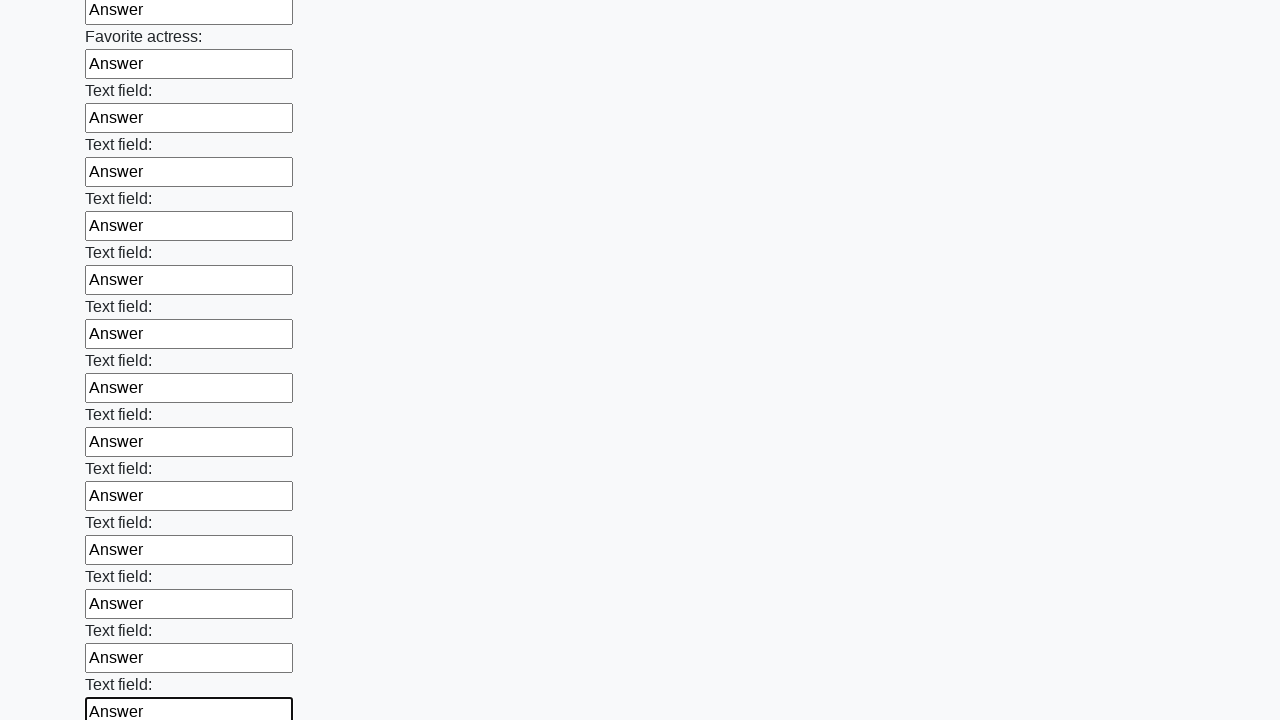

Filled input field with 'Answer' on input >> nth=38
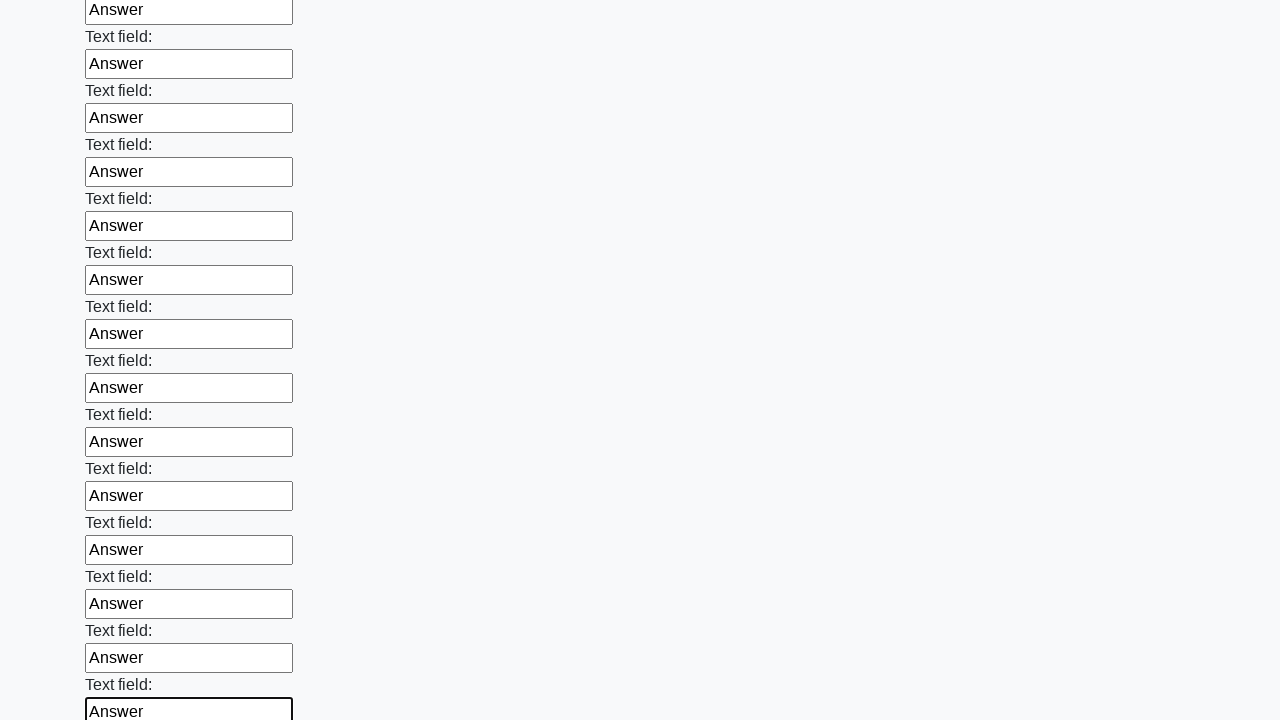

Filled input field with 'Answer' on input >> nth=39
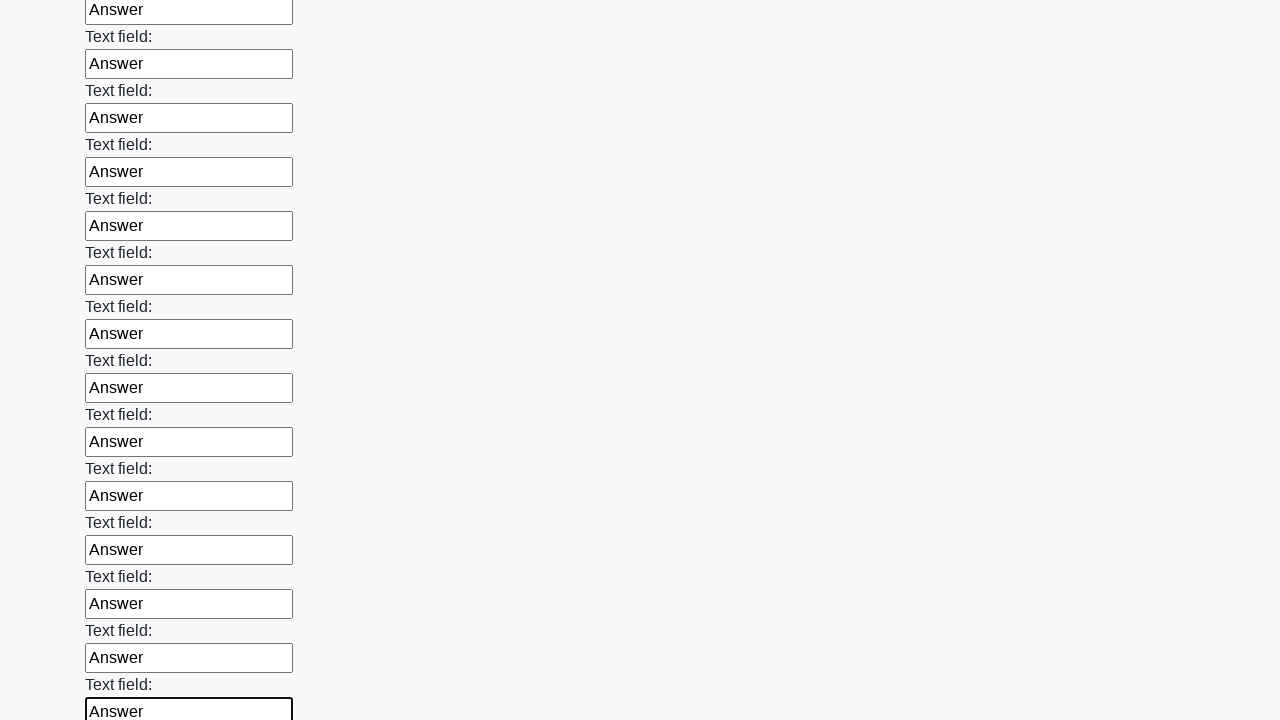

Filled input field with 'Answer' on input >> nth=40
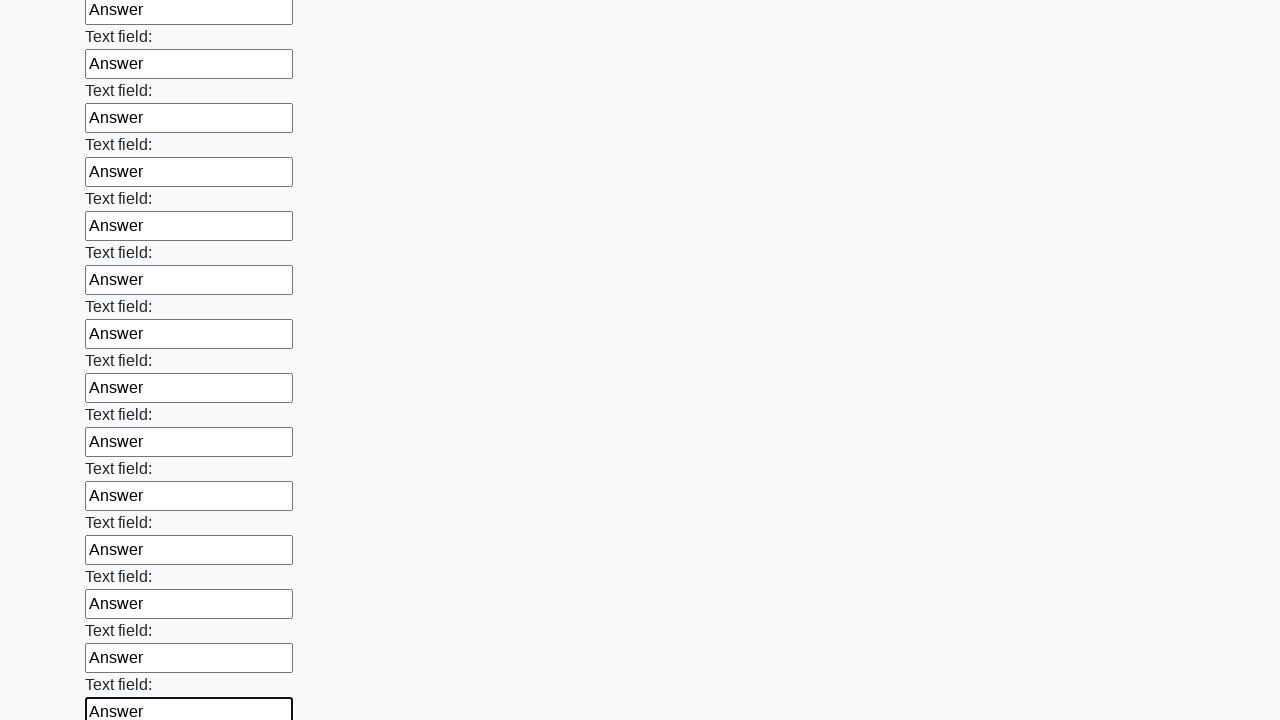

Filled input field with 'Answer' on input >> nth=41
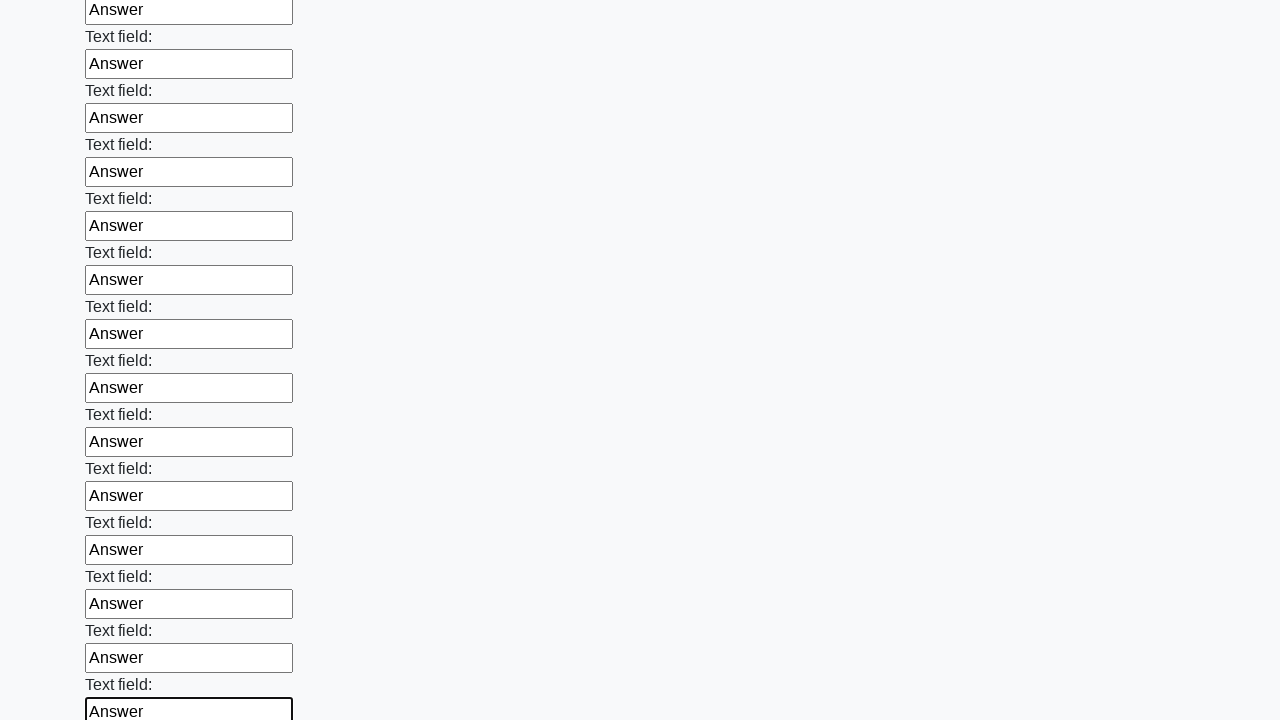

Filled input field with 'Answer' on input >> nth=42
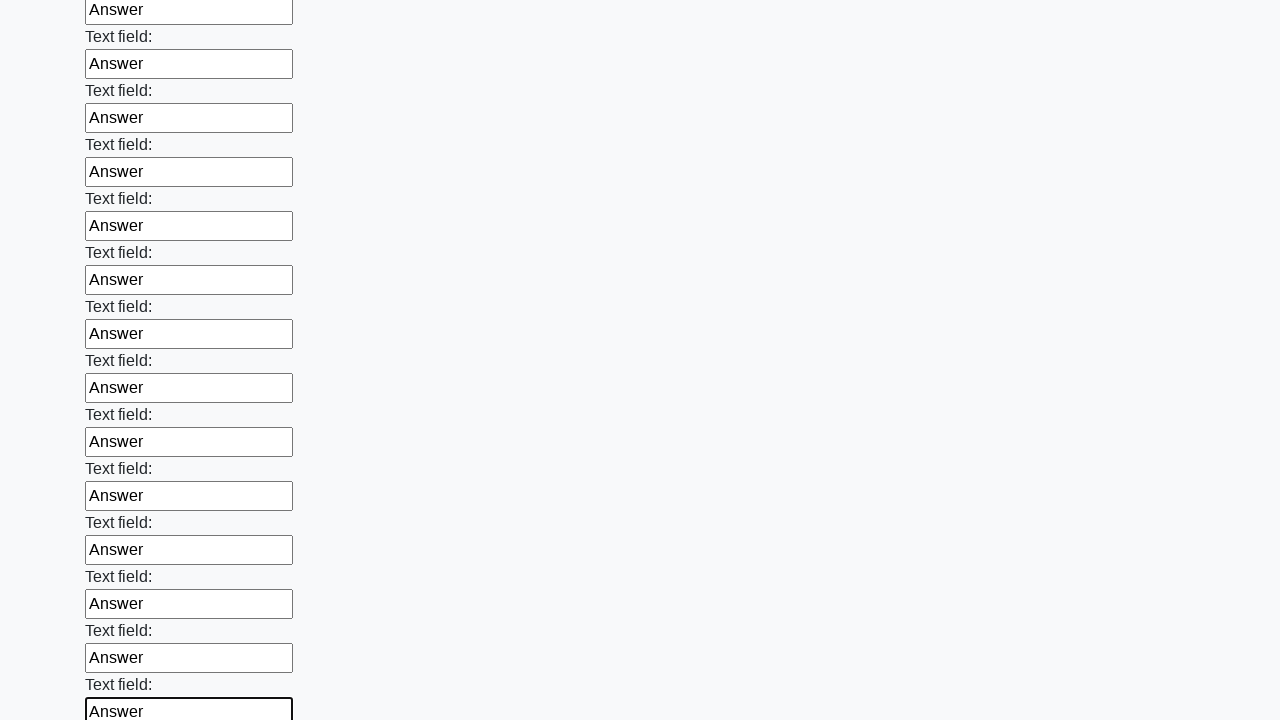

Filled input field with 'Answer' on input >> nth=43
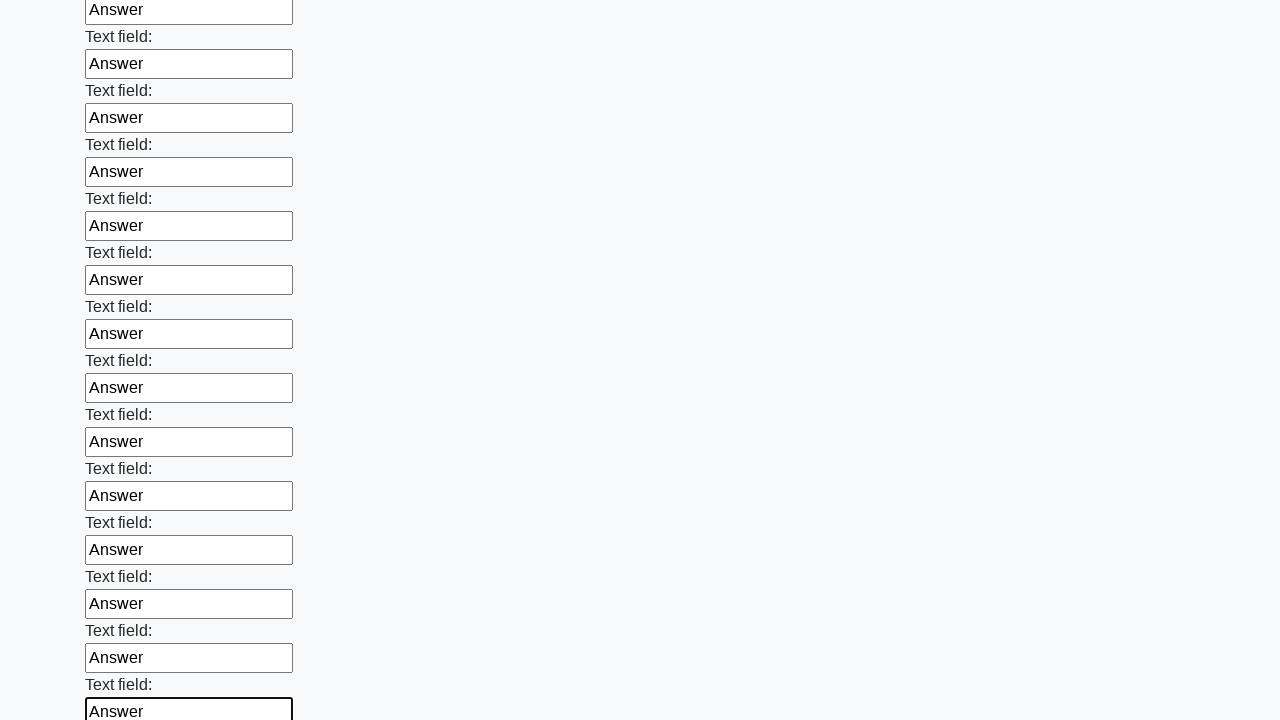

Filled input field with 'Answer' on input >> nth=44
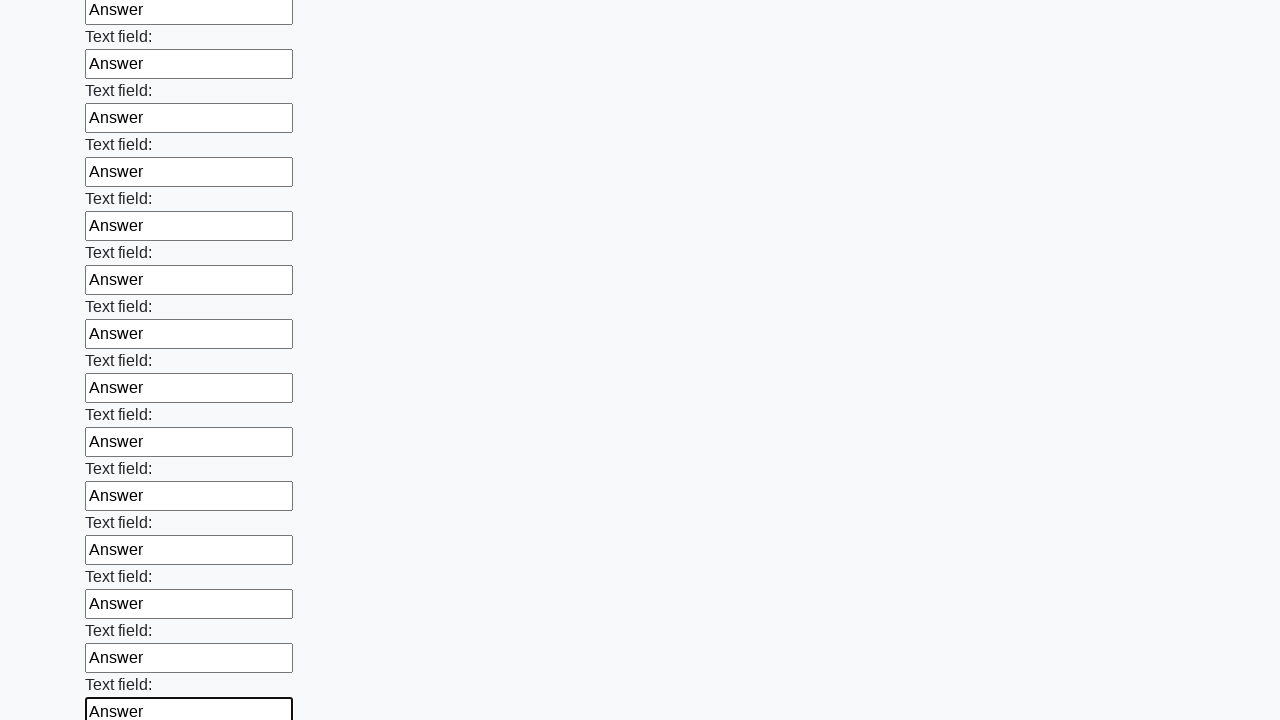

Filled input field with 'Answer' on input >> nth=45
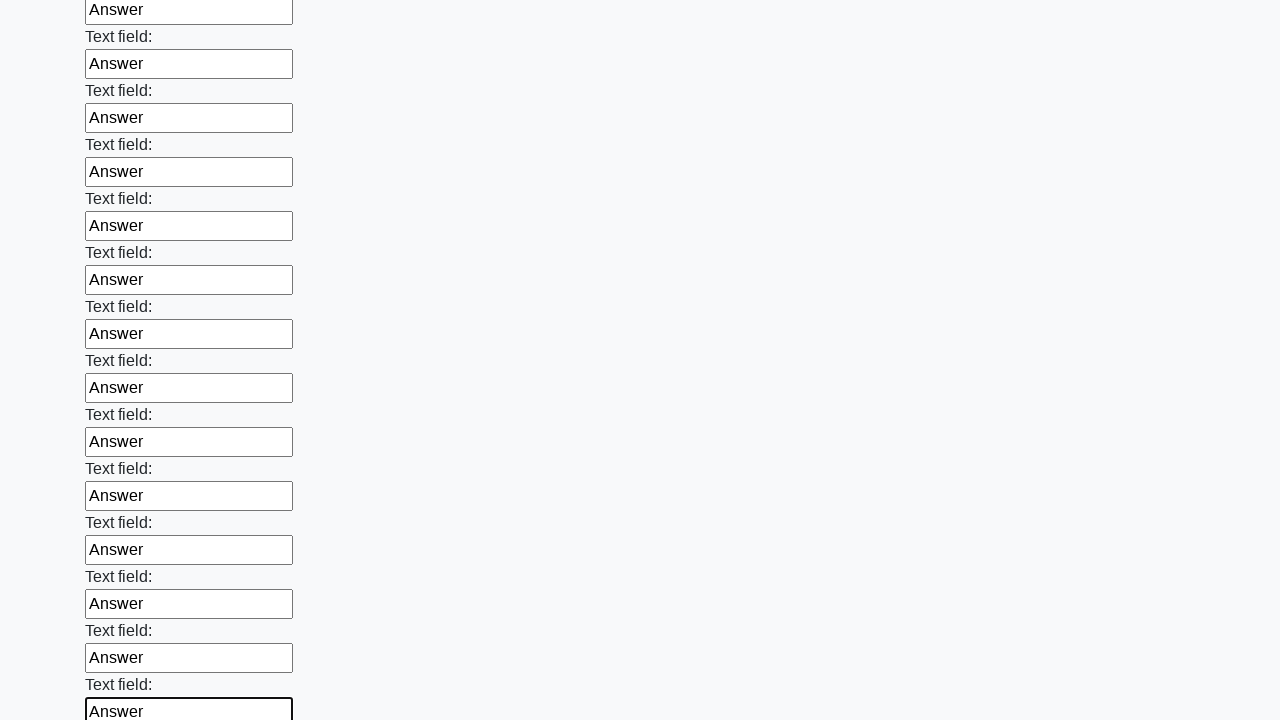

Filled input field with 'Answer' on input >> nth=46
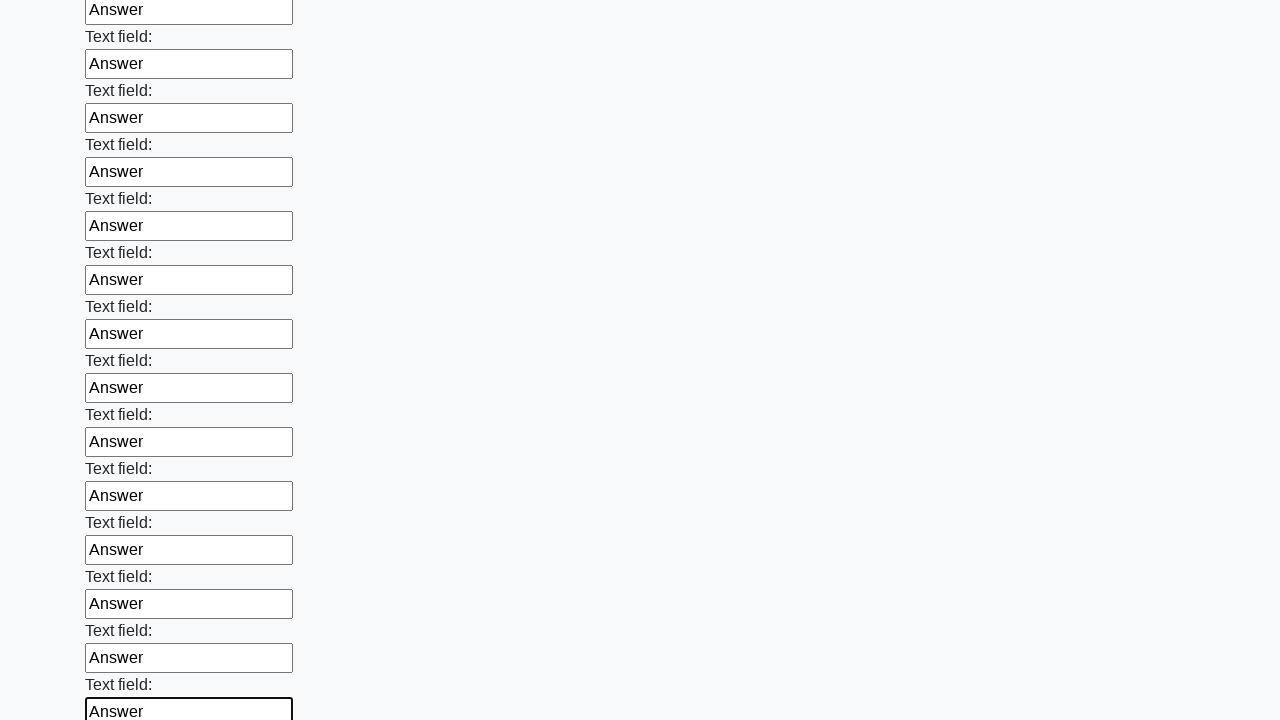

Filled input field with 'Answer' on input >> nth=47
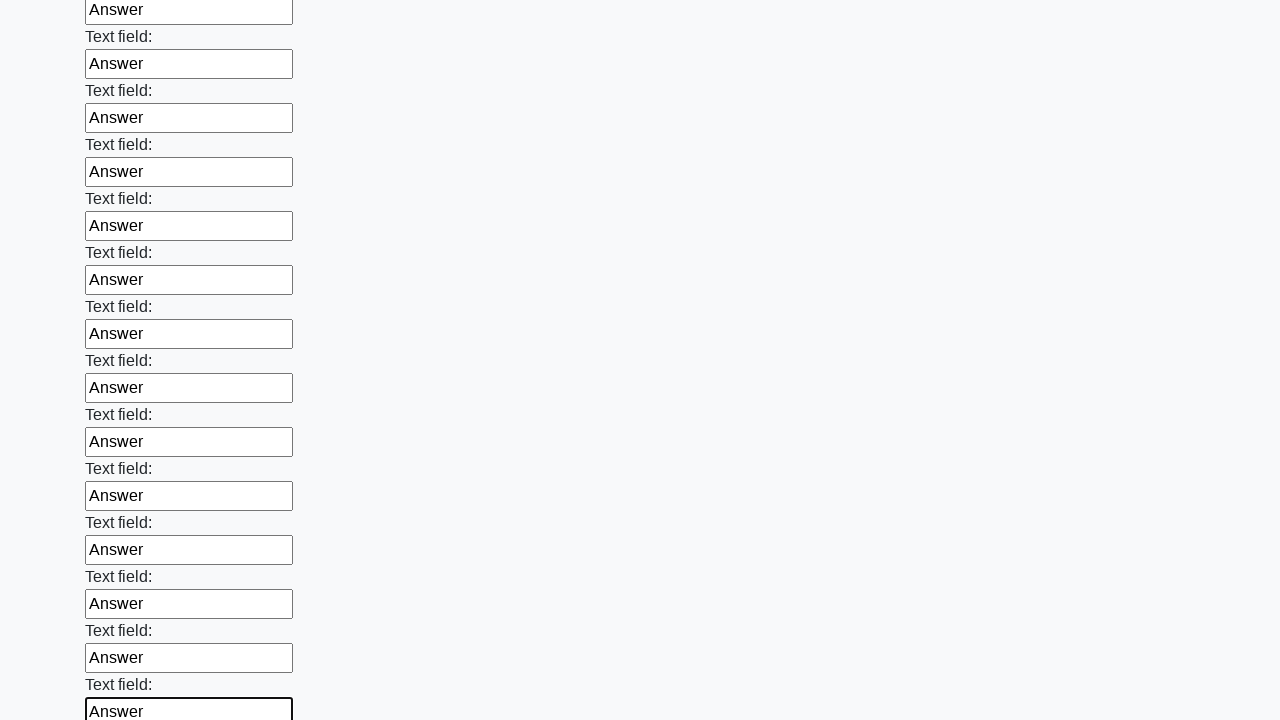

Filled input field with 'Answer' on input >> nth=48
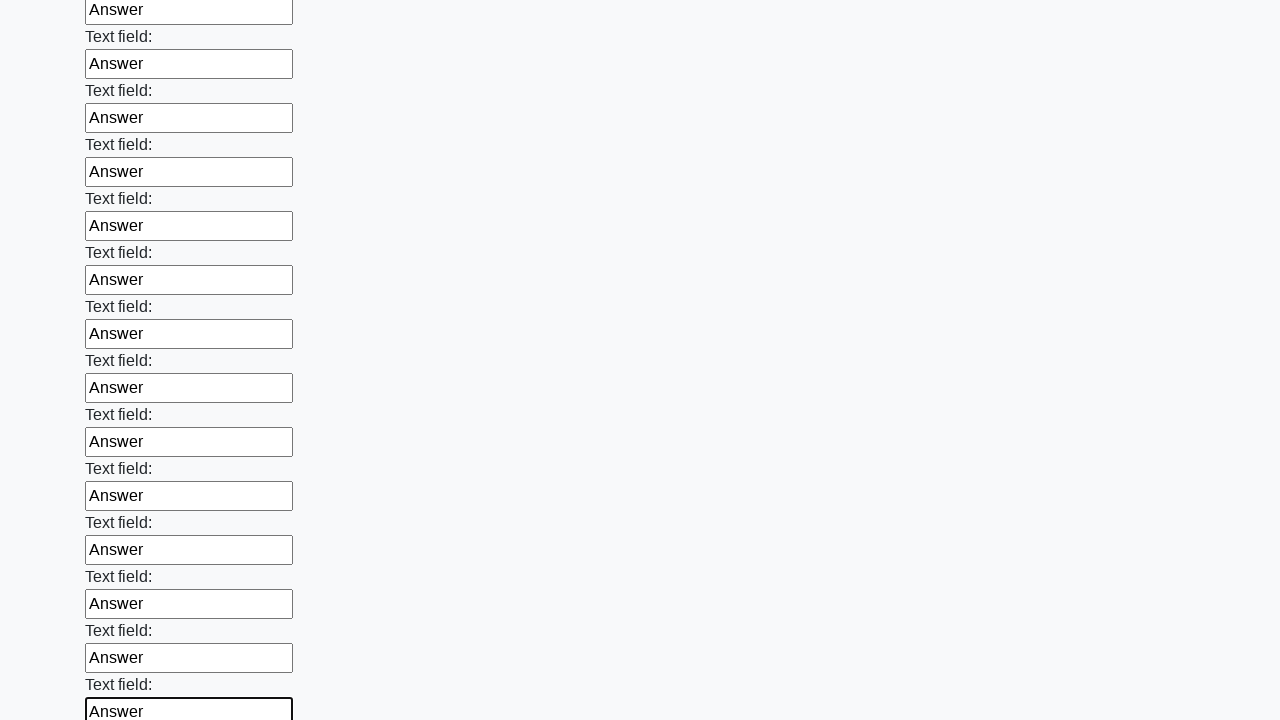

Filled input field with 'Answer' on input >> nth=49
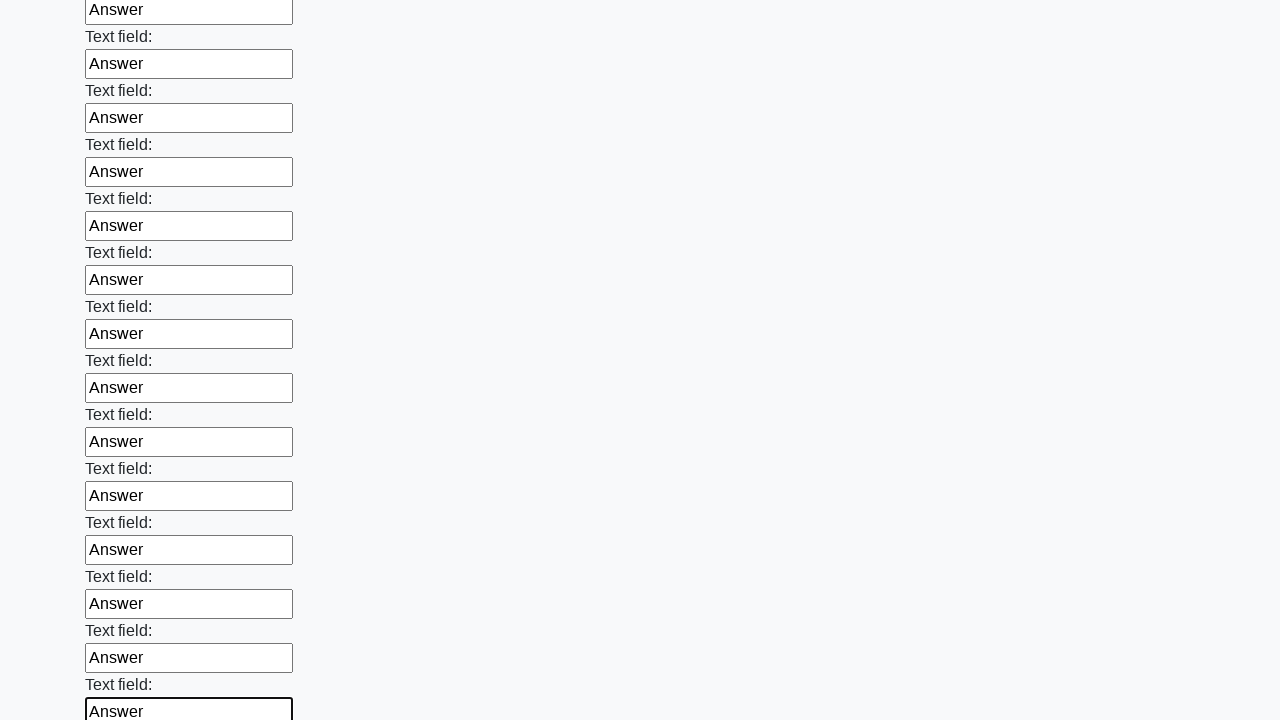

Filled input field with 'Answer' on input >> nth=50
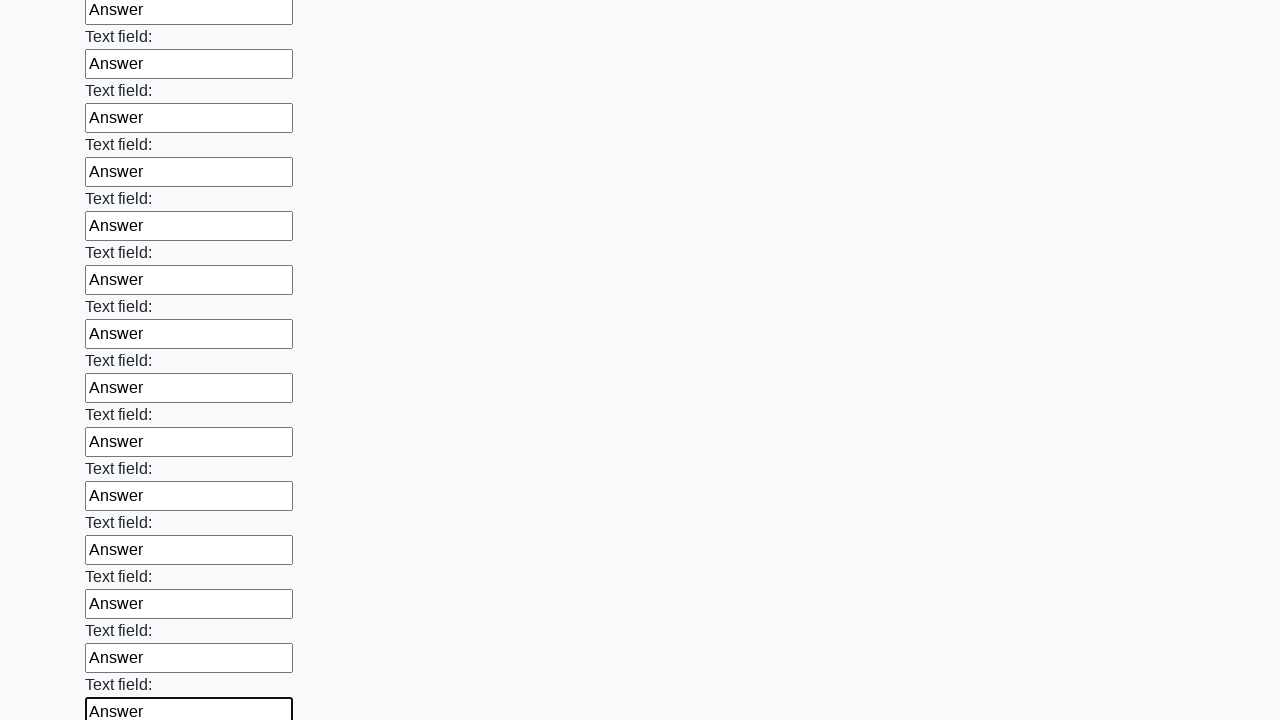

Filled input field with 'Answer' on input >> nth=51
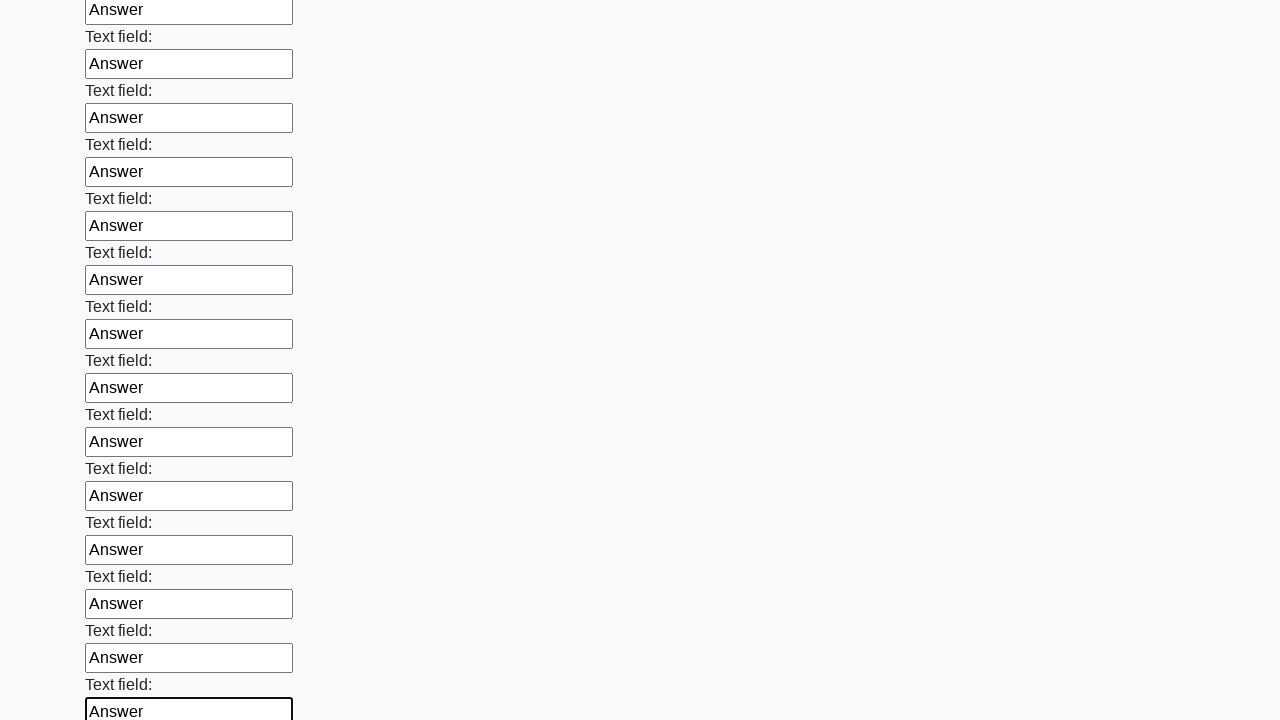

Filled input field with 'Answer' on input >> nth=52
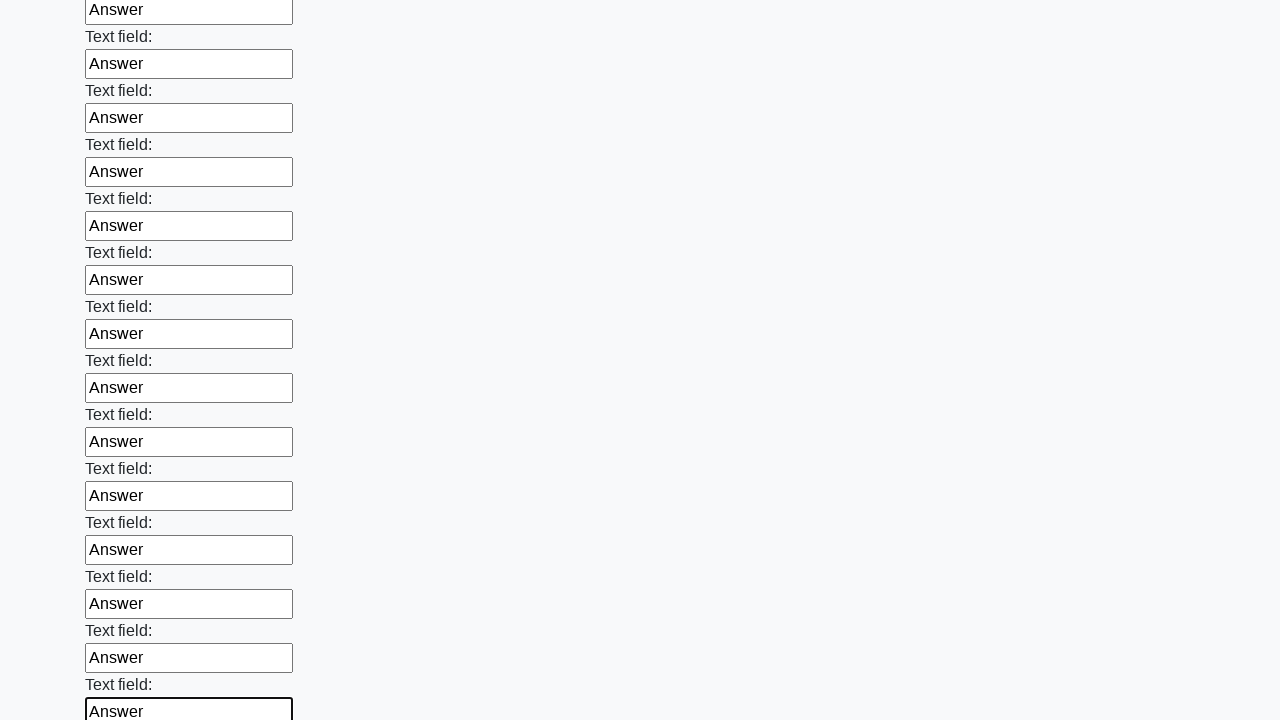

Filled input field with 'Answer' on input >> nth=53
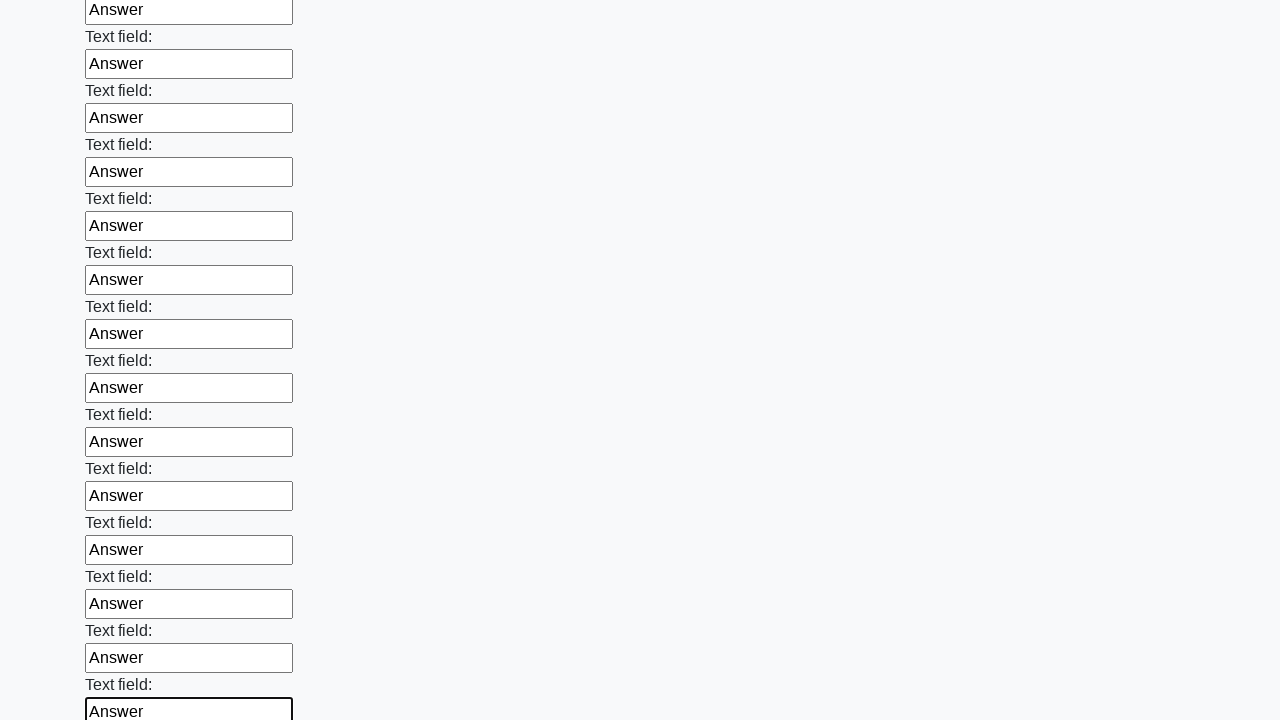

Filled input field with 'Answer' on input >> nth=54
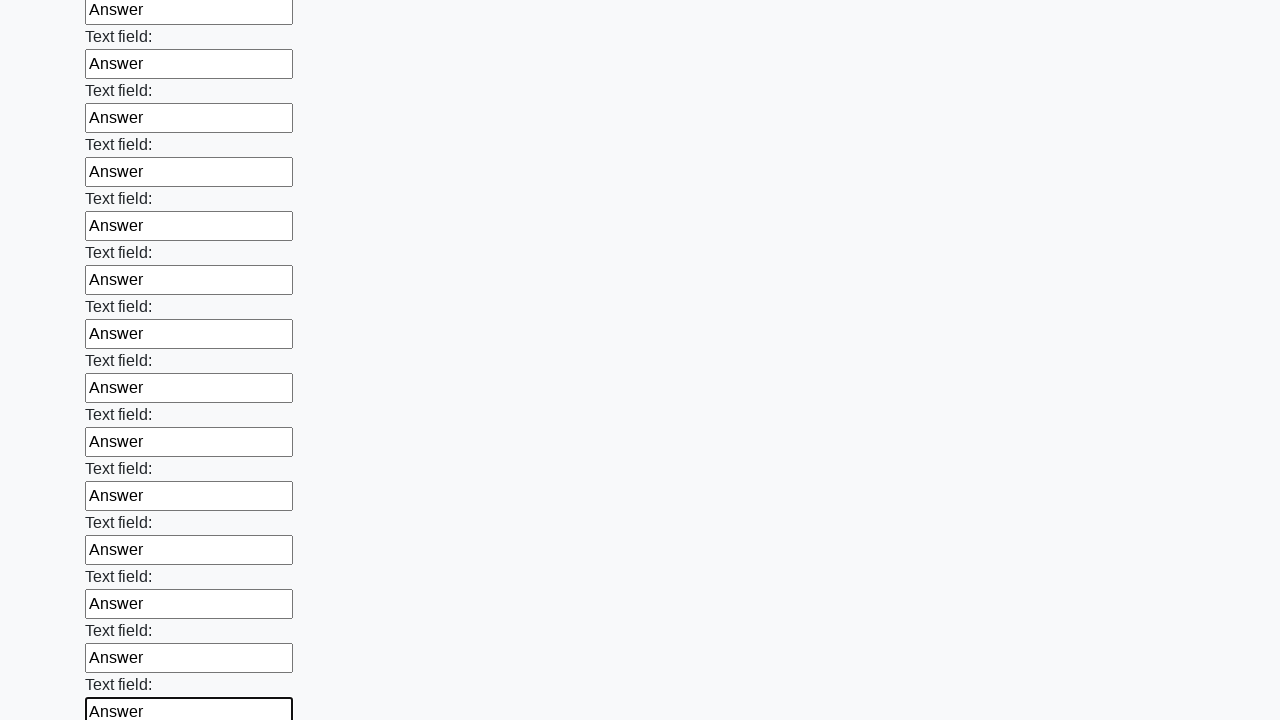

Filled input field with 'Answer' on input >> nth=55
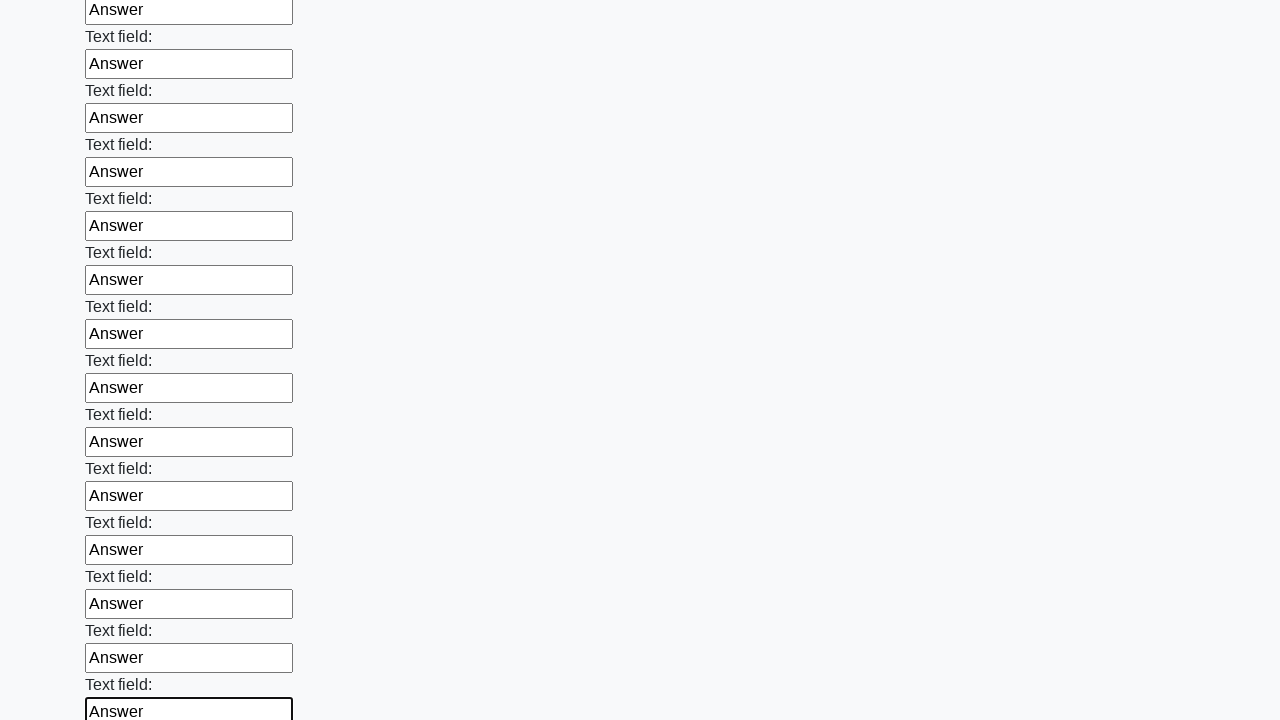

Filled input field with 'Answer' on input >> nth=56
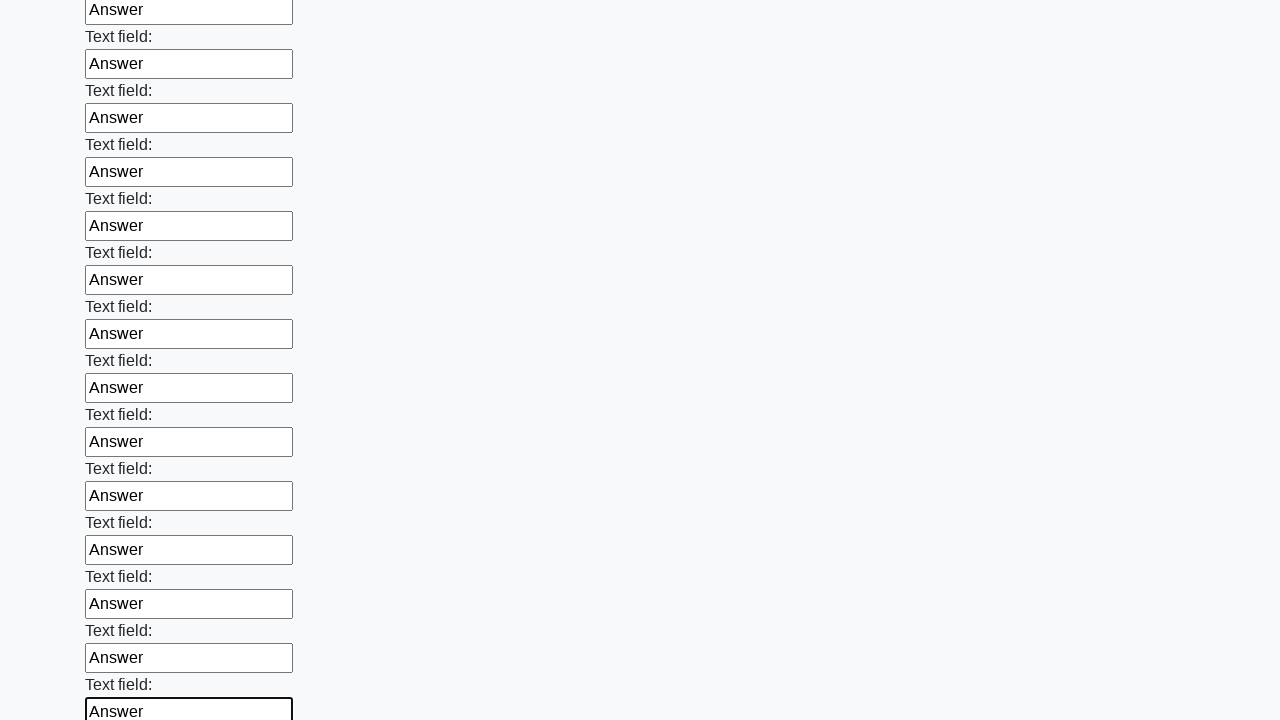

Filled input field with 'Answer' on input >> nth=57
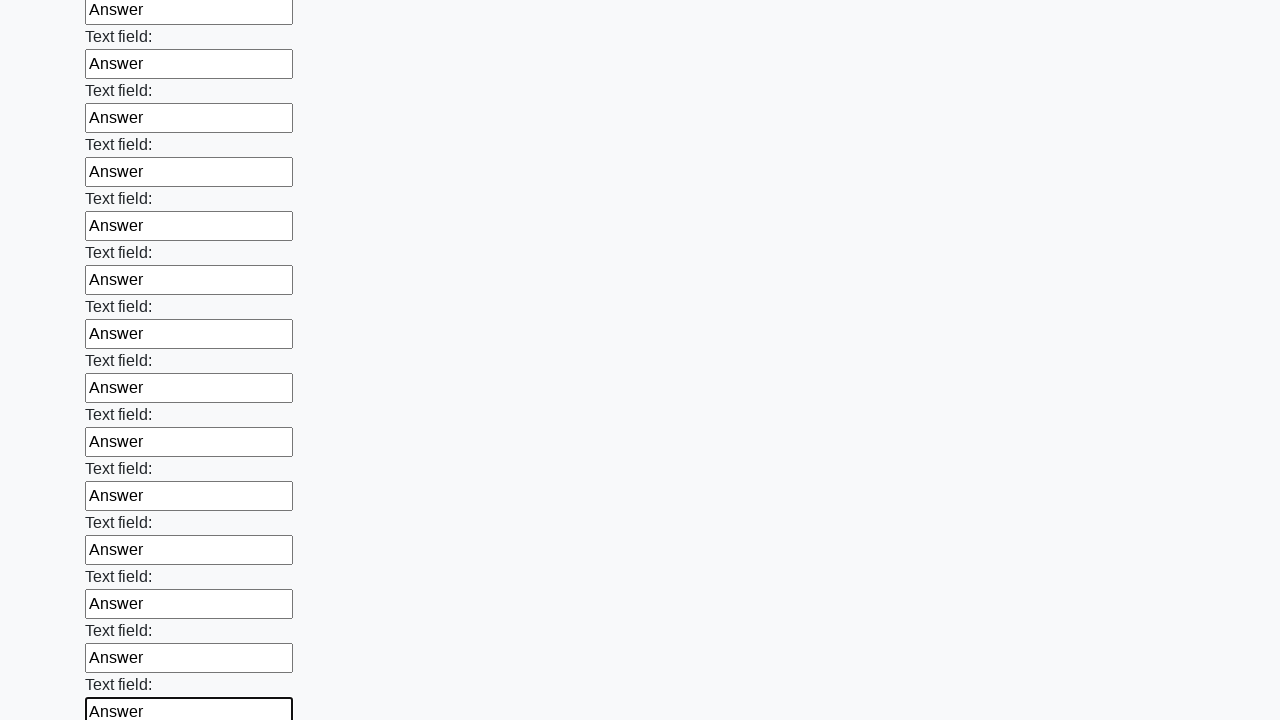

Filled input field with 'Answer' on input >> nth=58
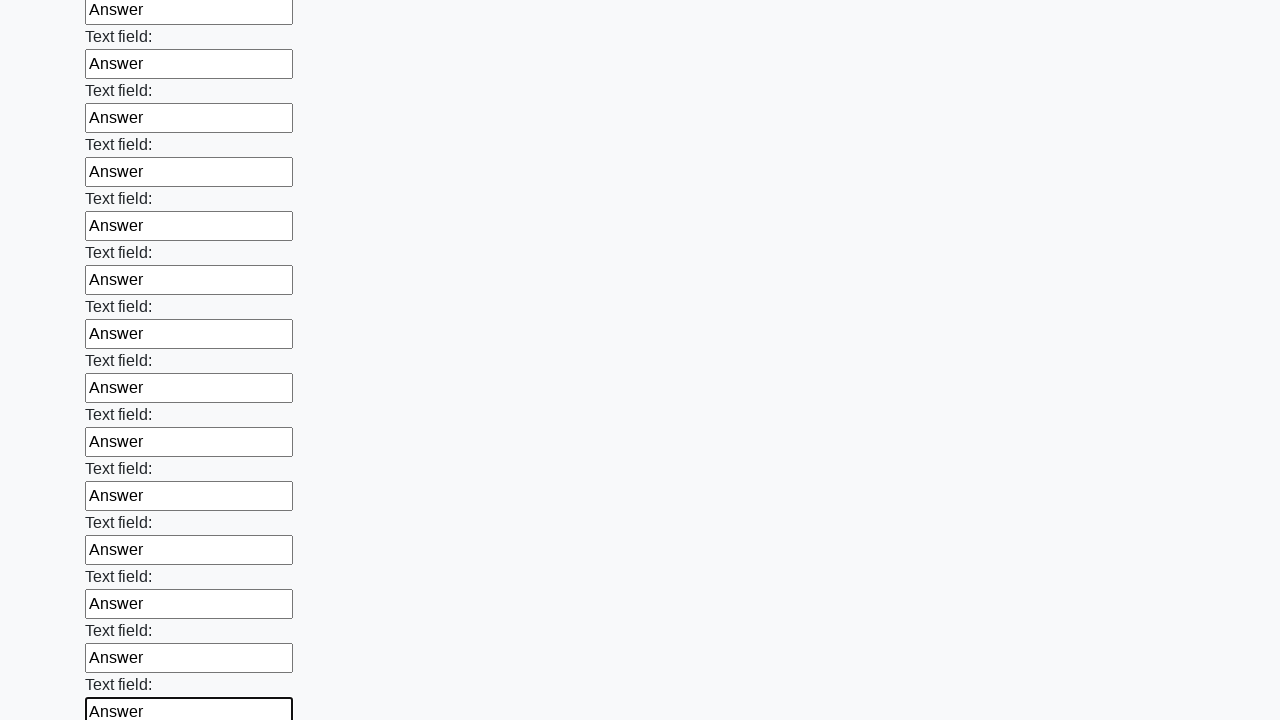

Filled input field with 'Answer' on input >> nth=59
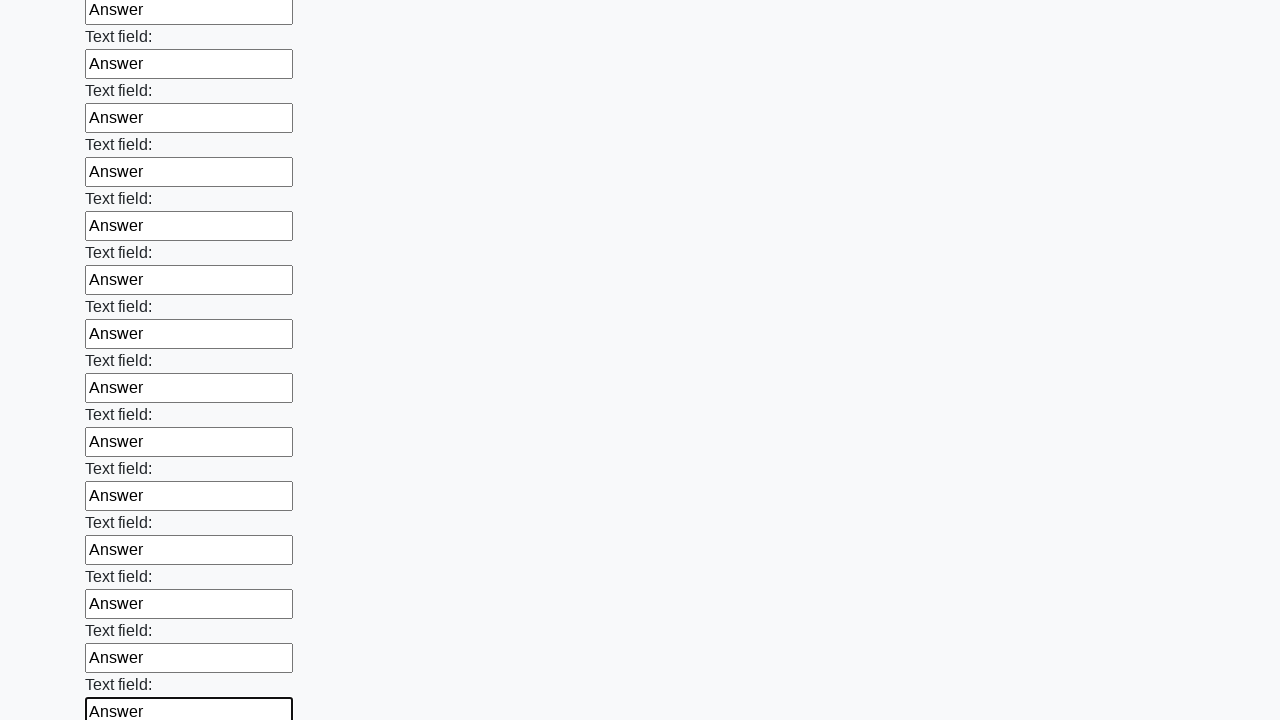

Filled input field with 'Answer' on input >> nth=60
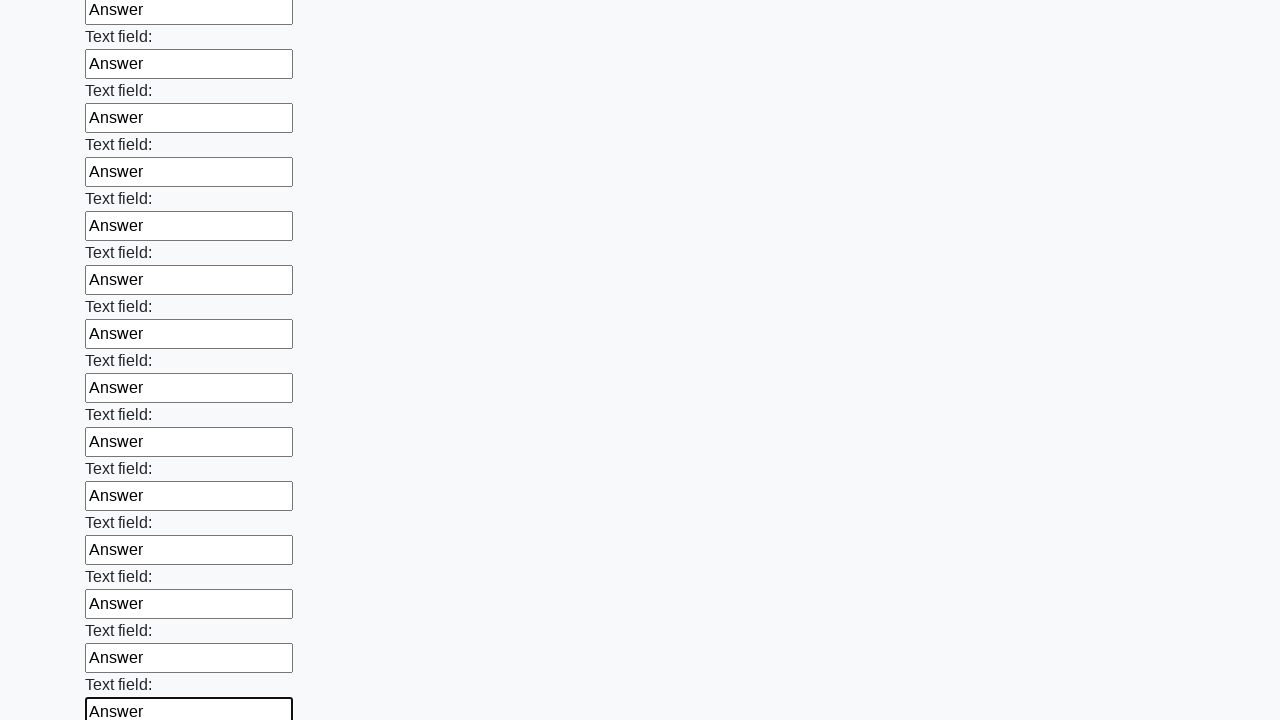

Filled input field with 'Answer' on input >> nth=61
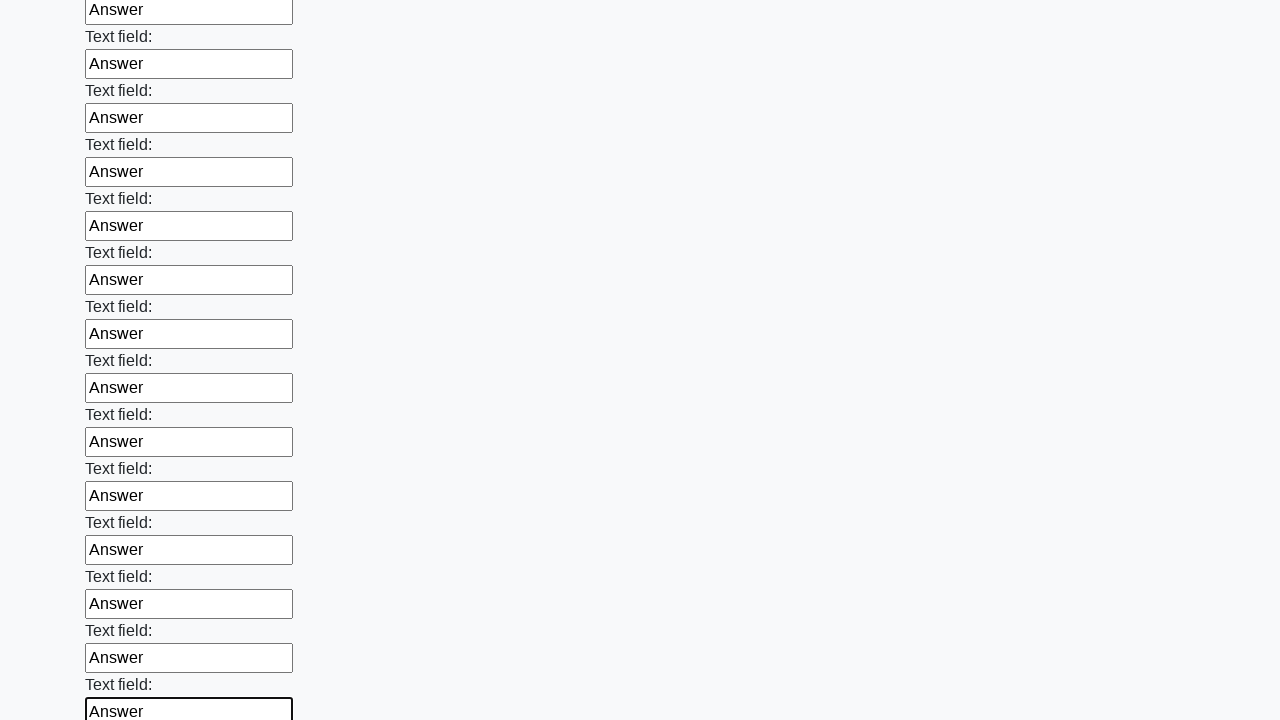

Filled input field with 'Answer' on input >> nth=62
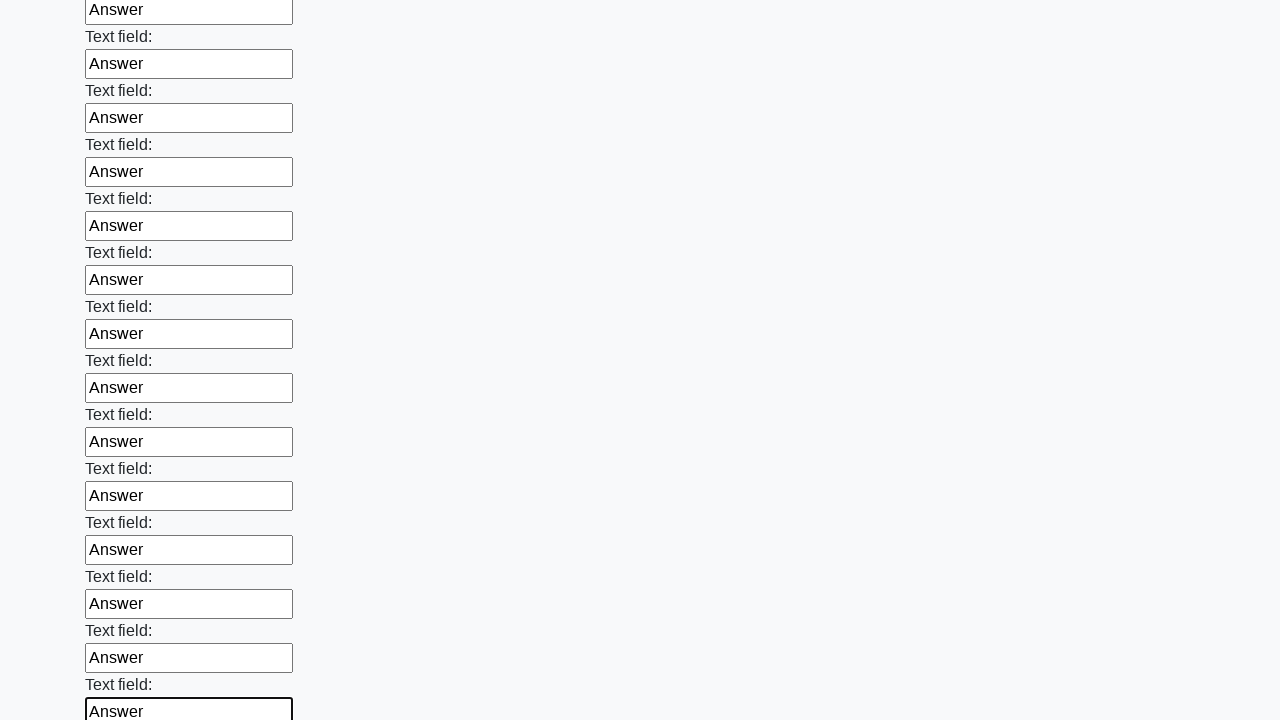

Filled input field with 'Answer' on input >> nth=63
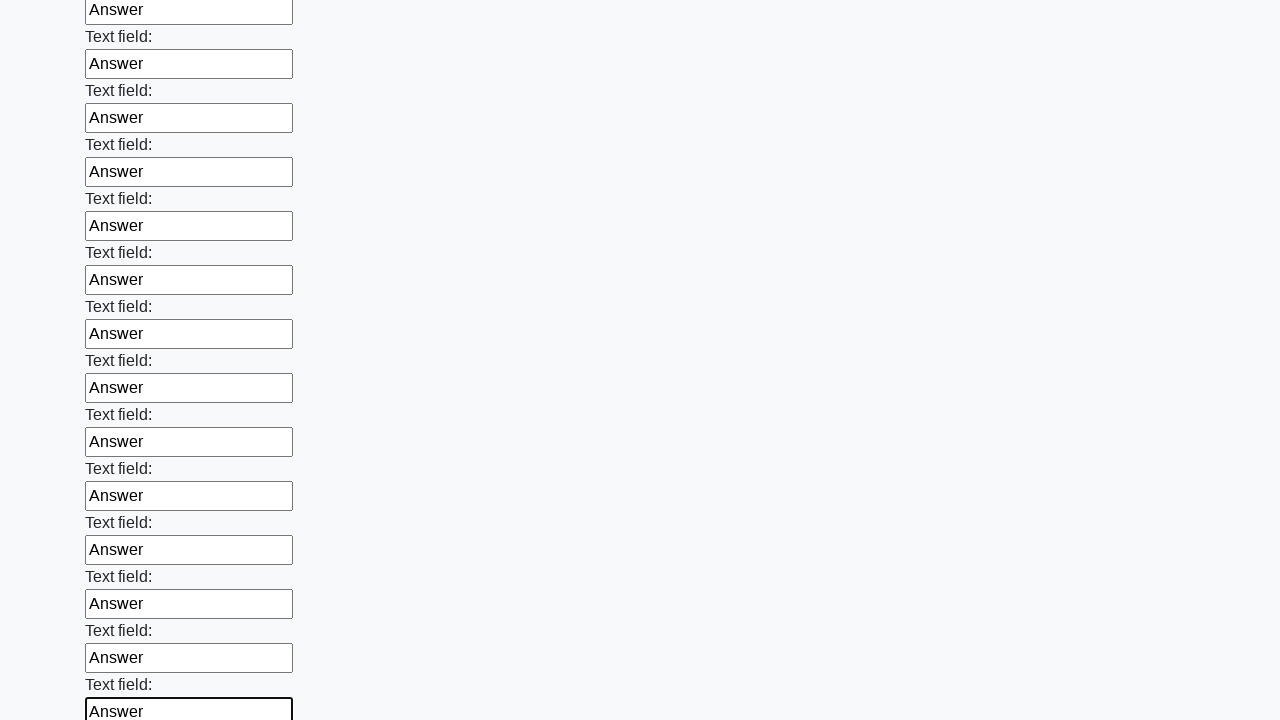

Filled input field with 'Answer' on input >> nth=64
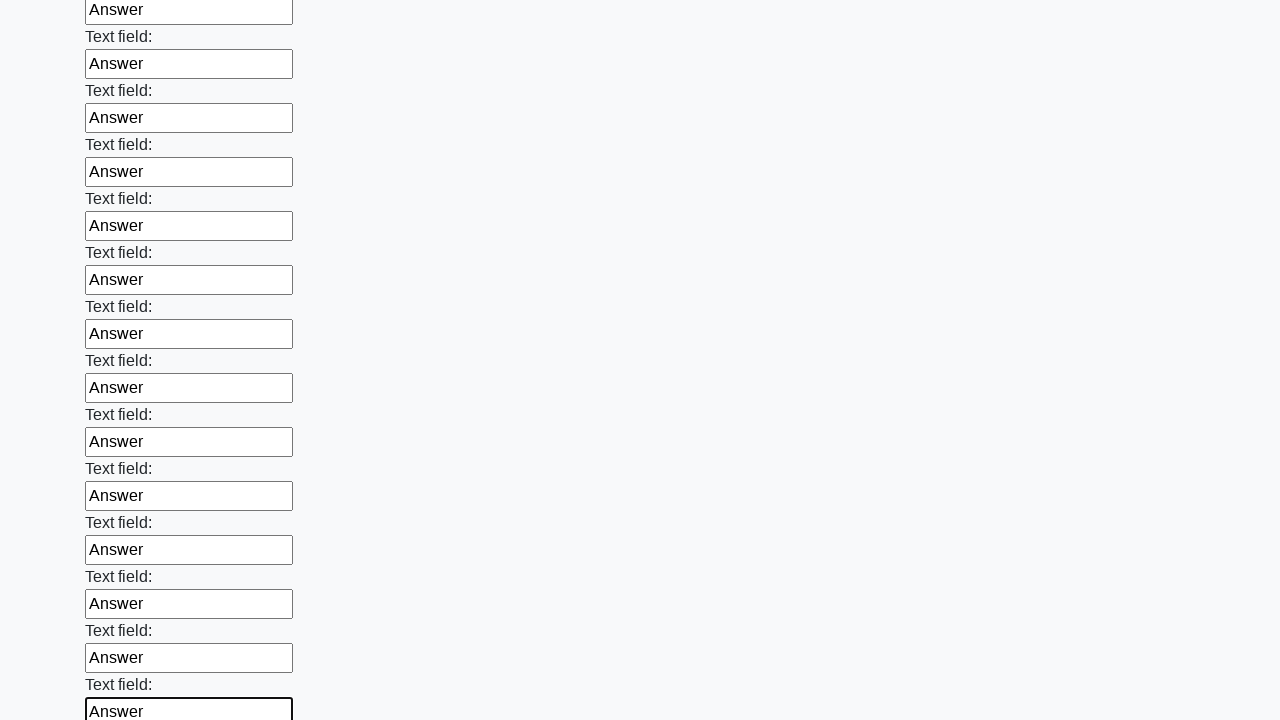

Filled input field with 'Answer' on input >> nth=65
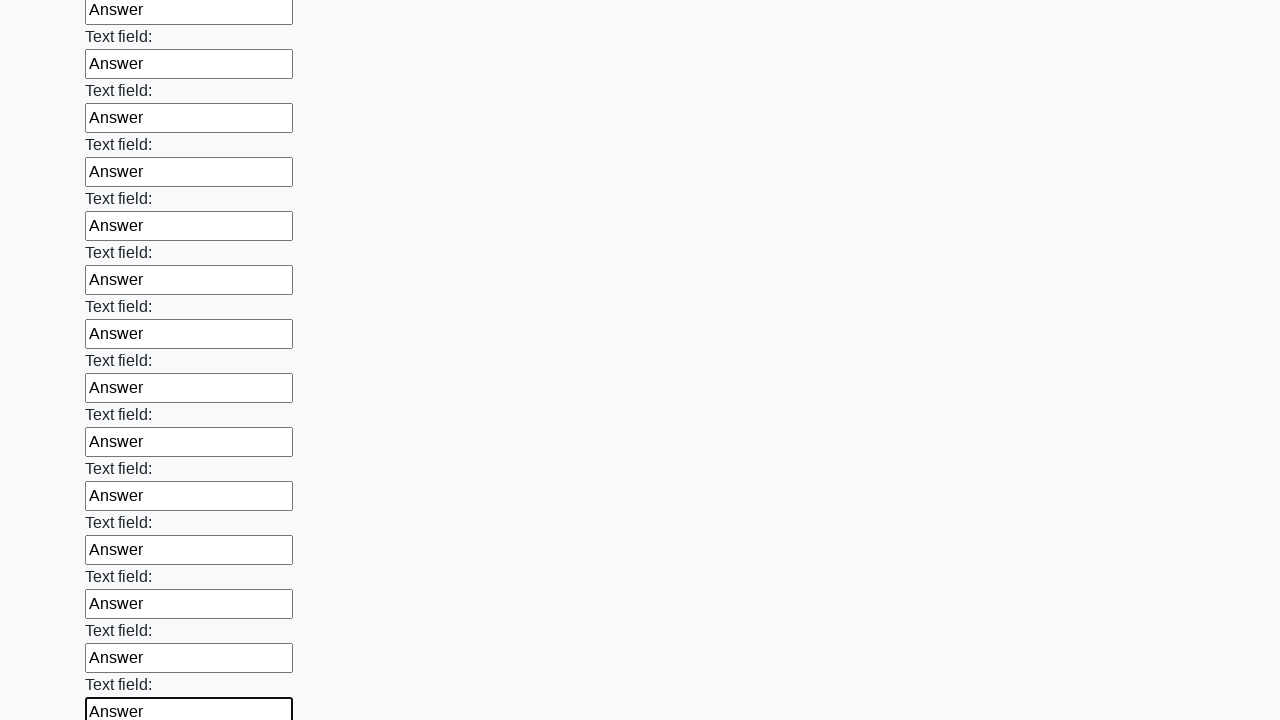

Filled input field with 'Answer' on input >> nth=66
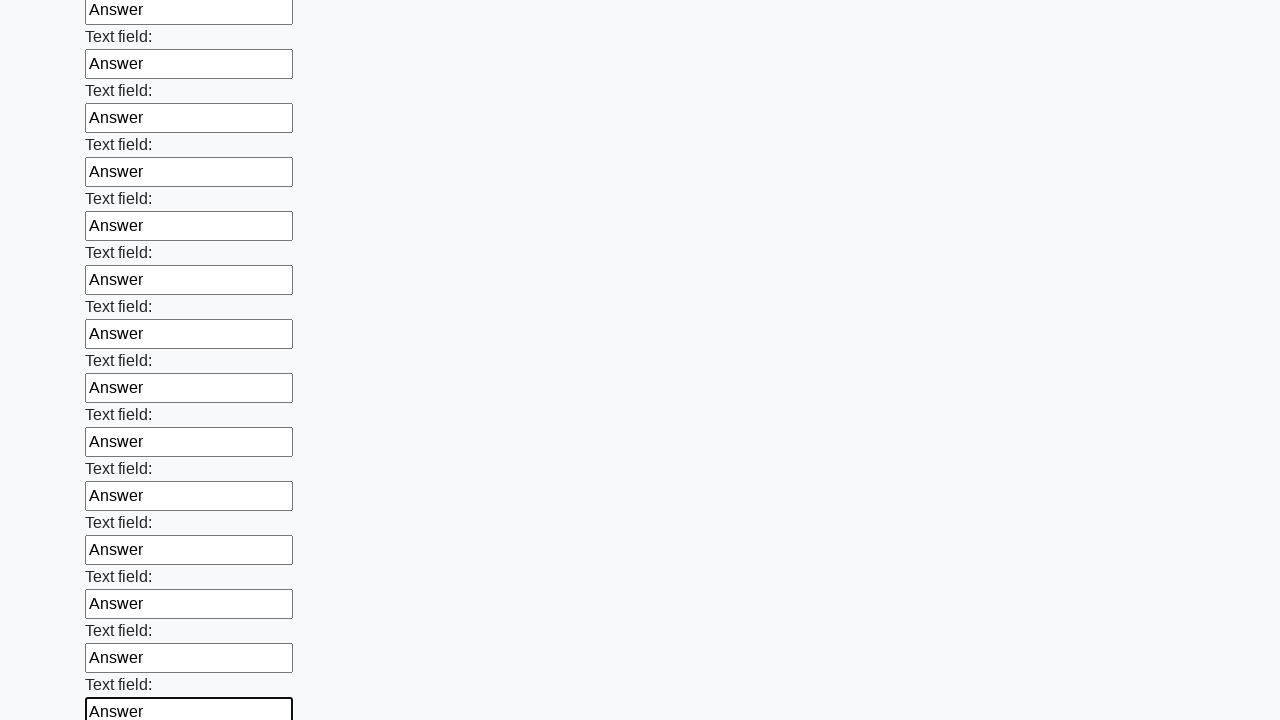

Filled input field with 'Answer' on input >> nth=67
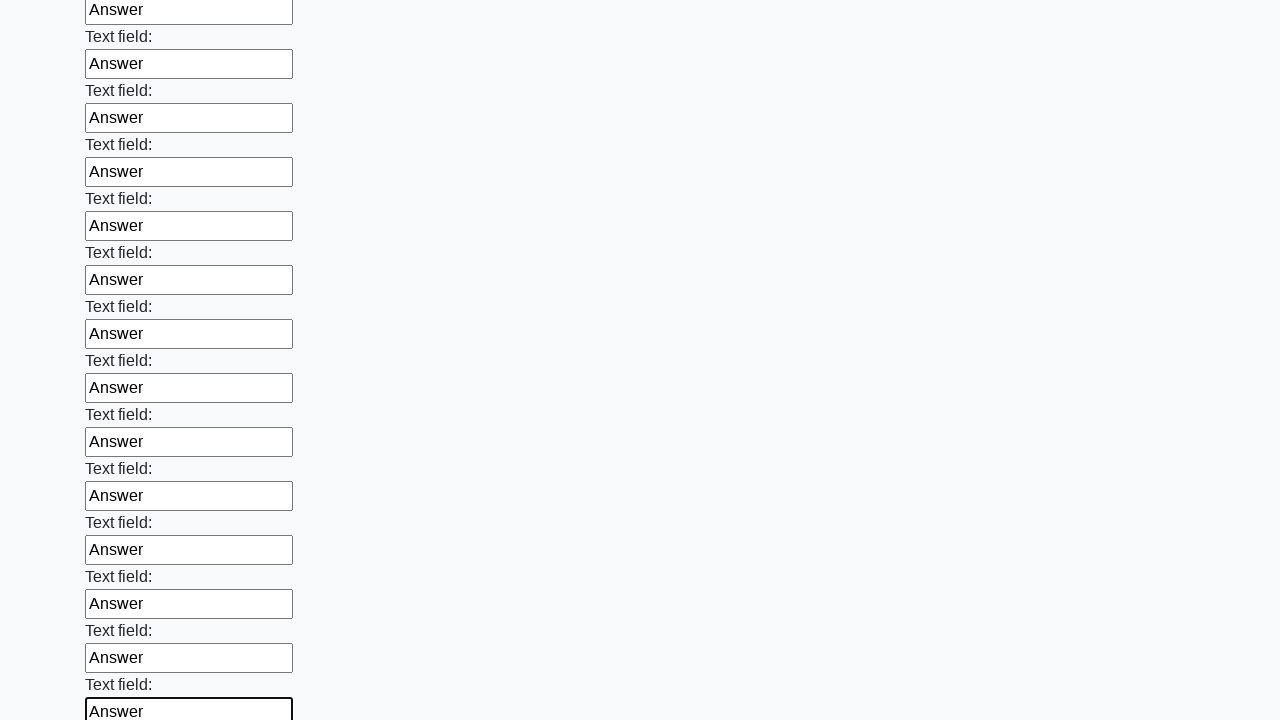

Filled input field with 'Answer' on input >> nth=68
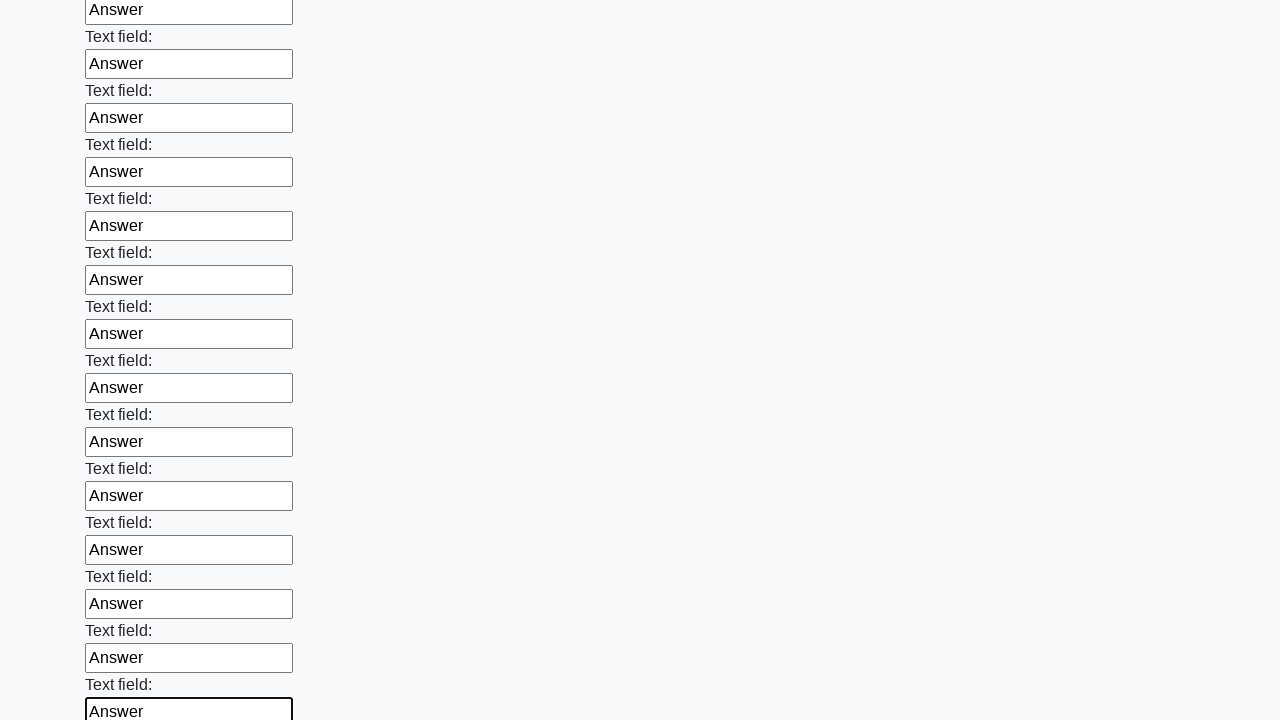

Filled input field with 'Answer' on input >> nth=69
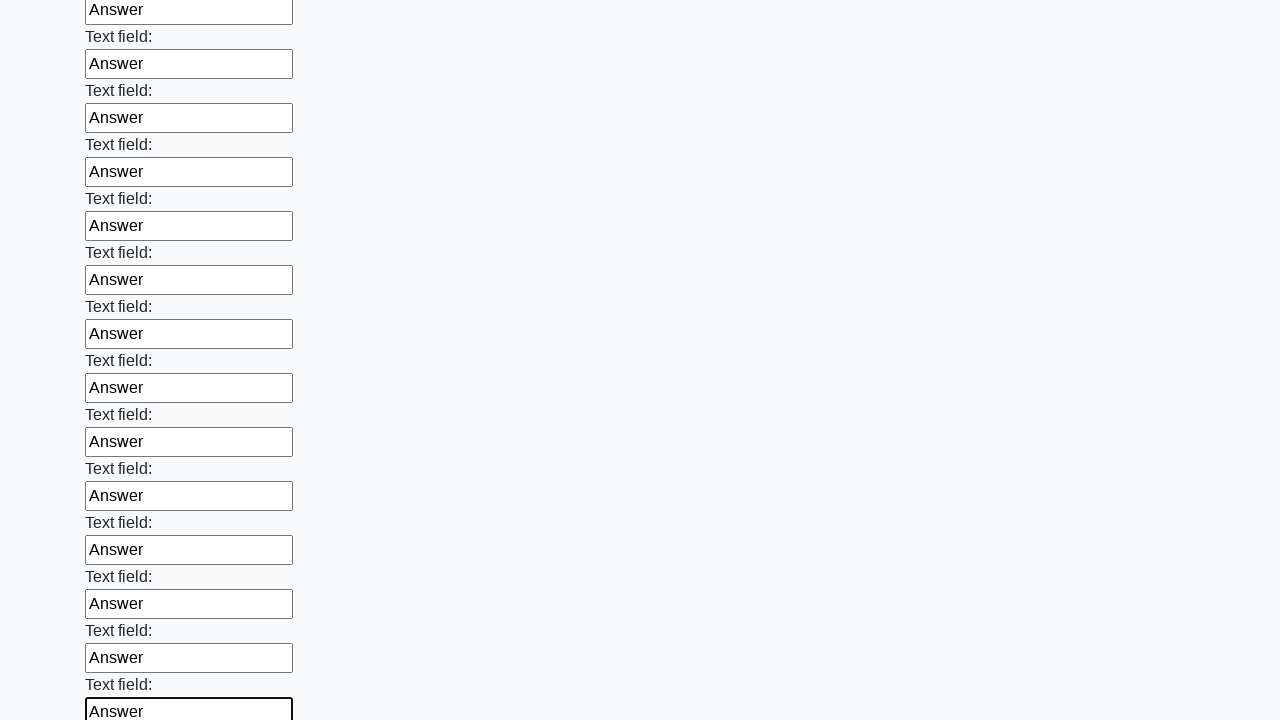

Filled input field with 'Answer' on input >> nth=70
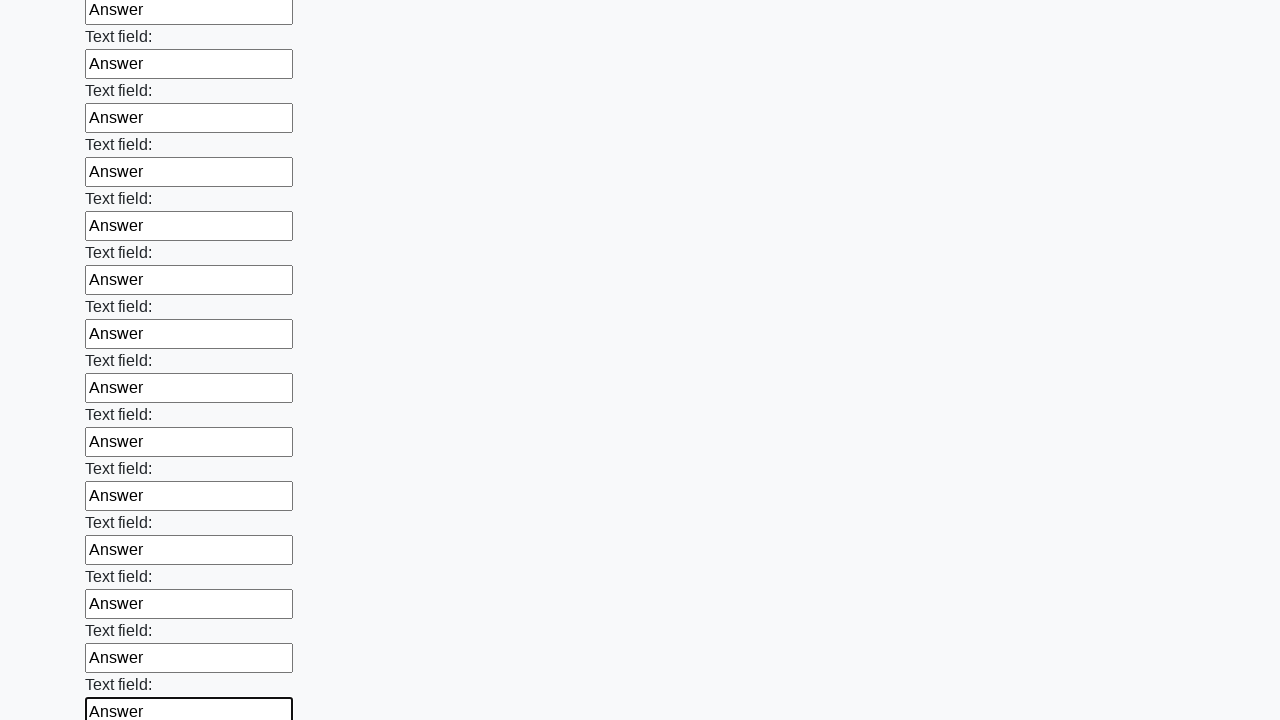

Filled input field with 'Answer' on input >> nth=71
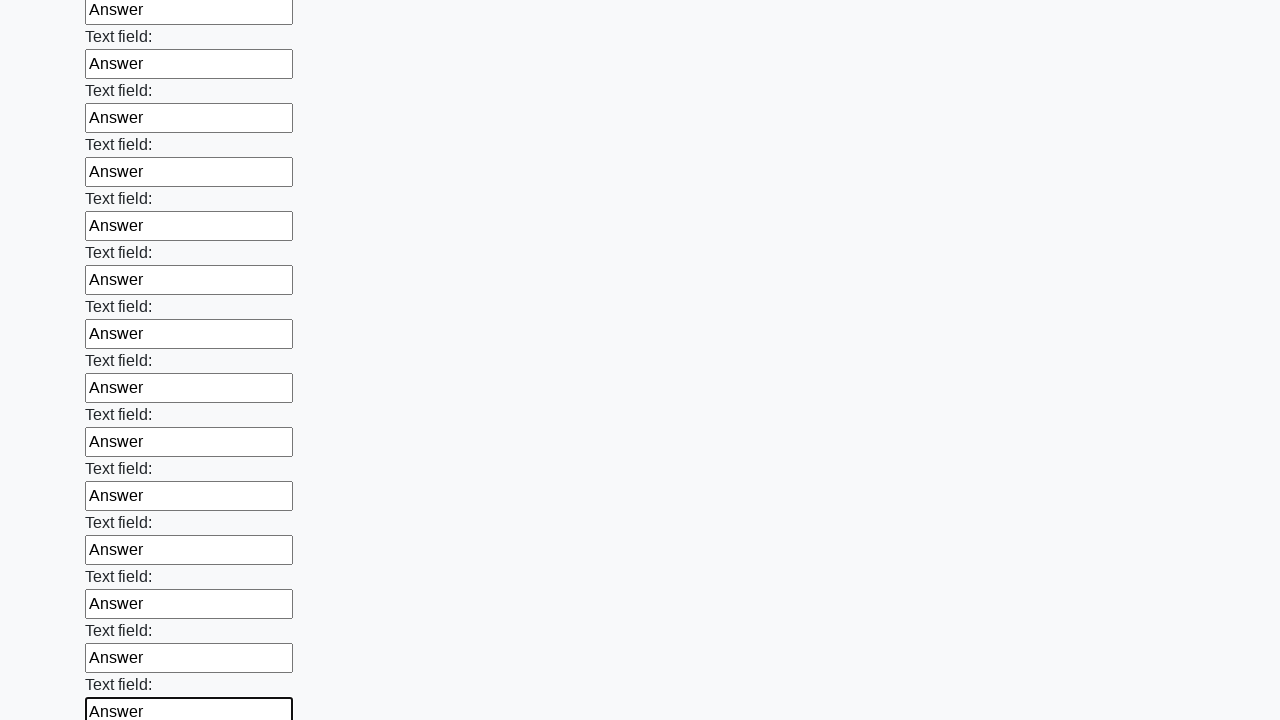

Filled input field with 'Answer' on input >> nth=72
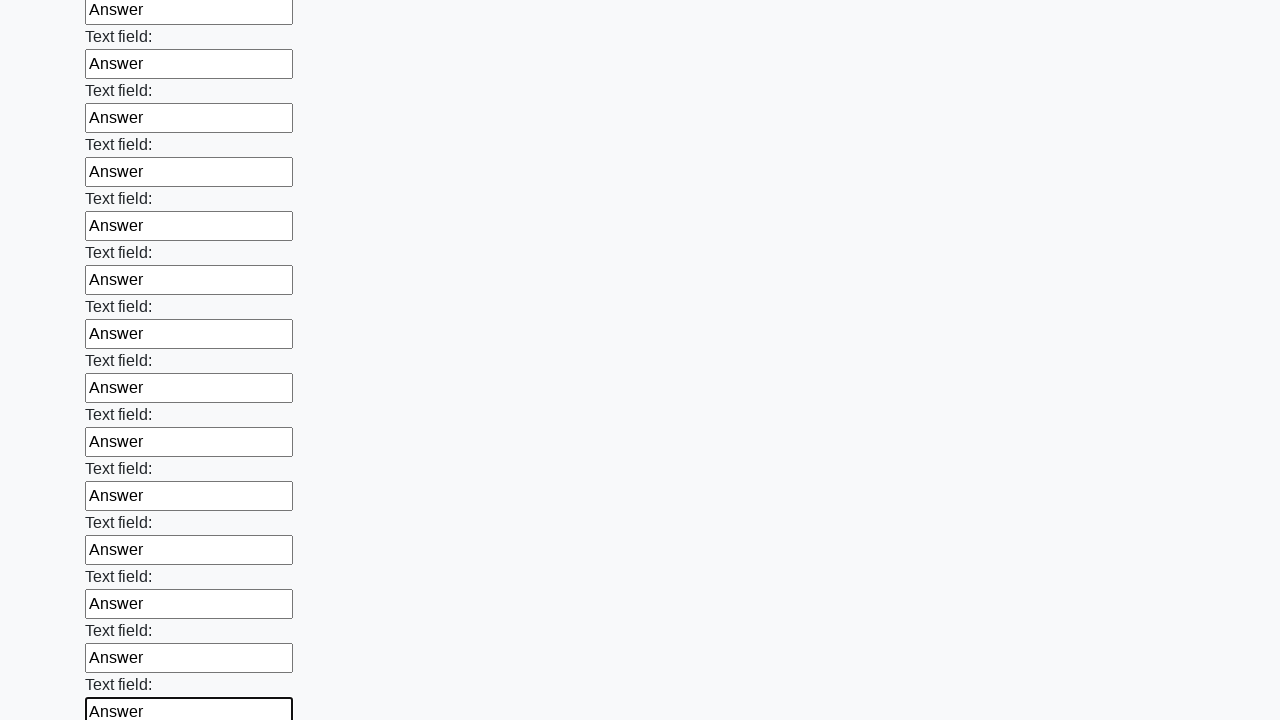

Filled input field with 'Answer' on input >> nth=73
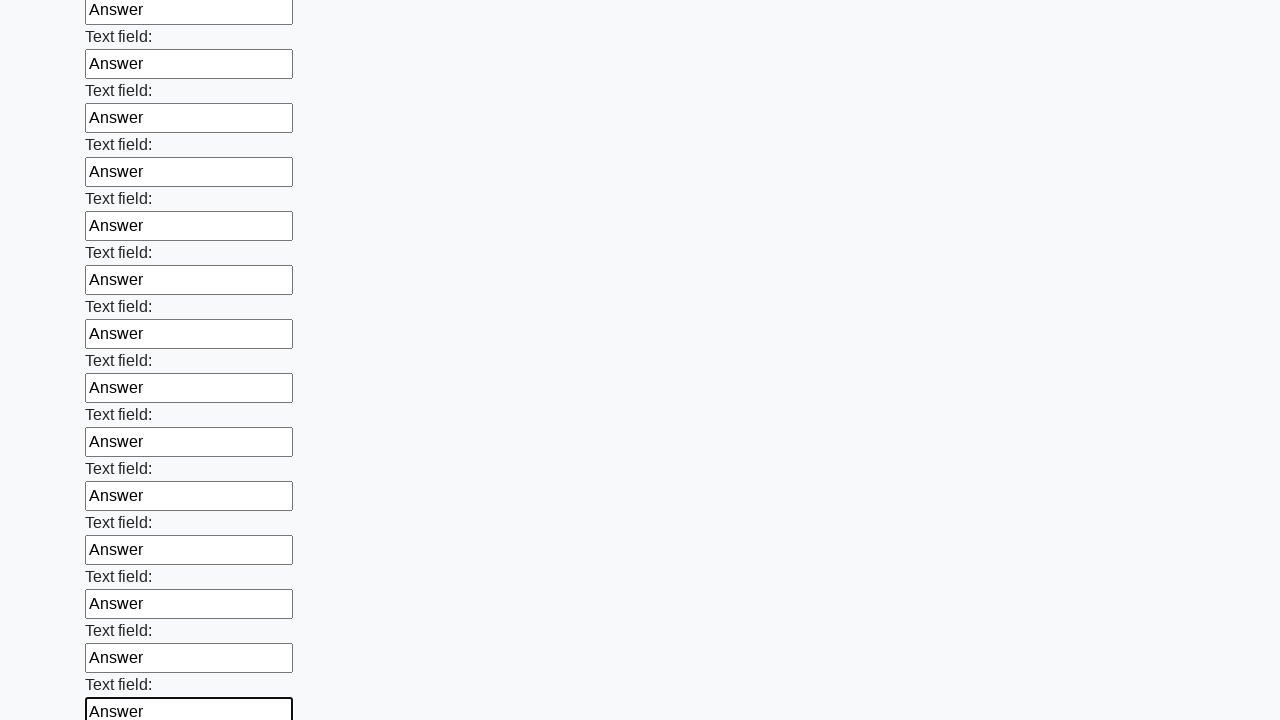

Filled input field with 'Answer' on input >> nth=74
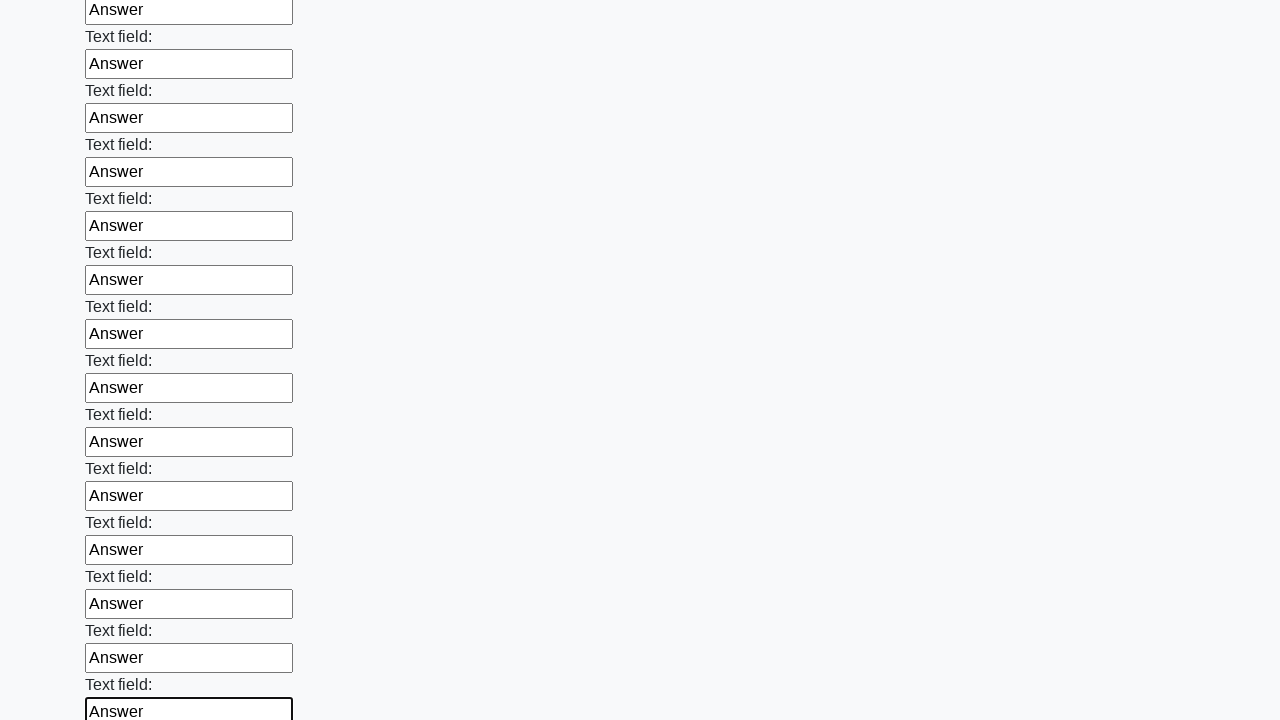

Filled input field with 'Answer' on input >> nth=75
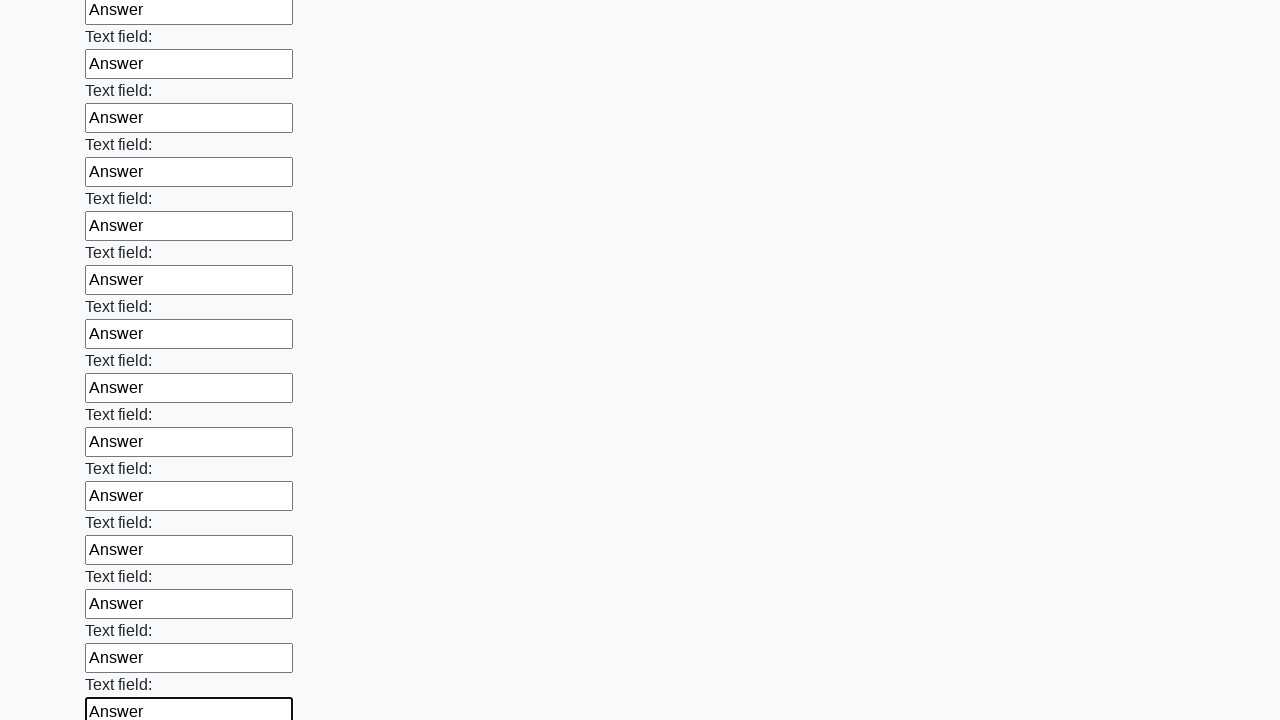

Filled input field with 'Answer' on input >> nth=76
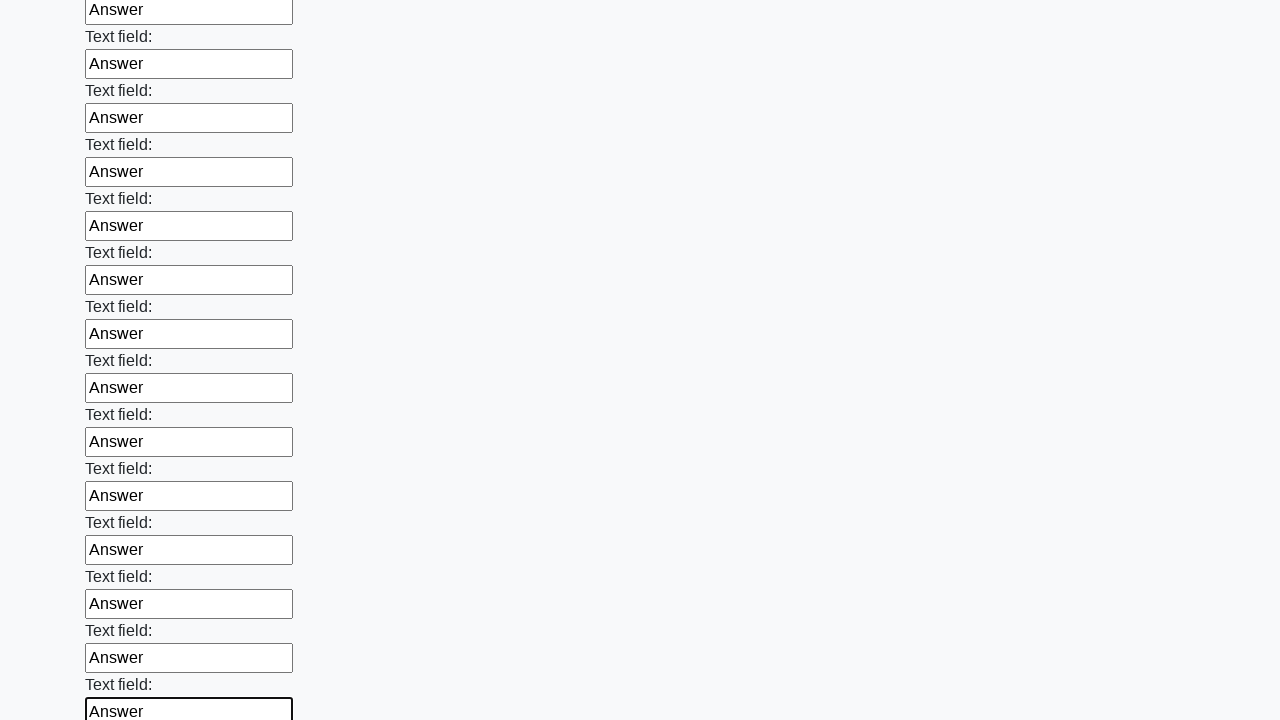

Filled input field with 'Answer' on input >> nth=77
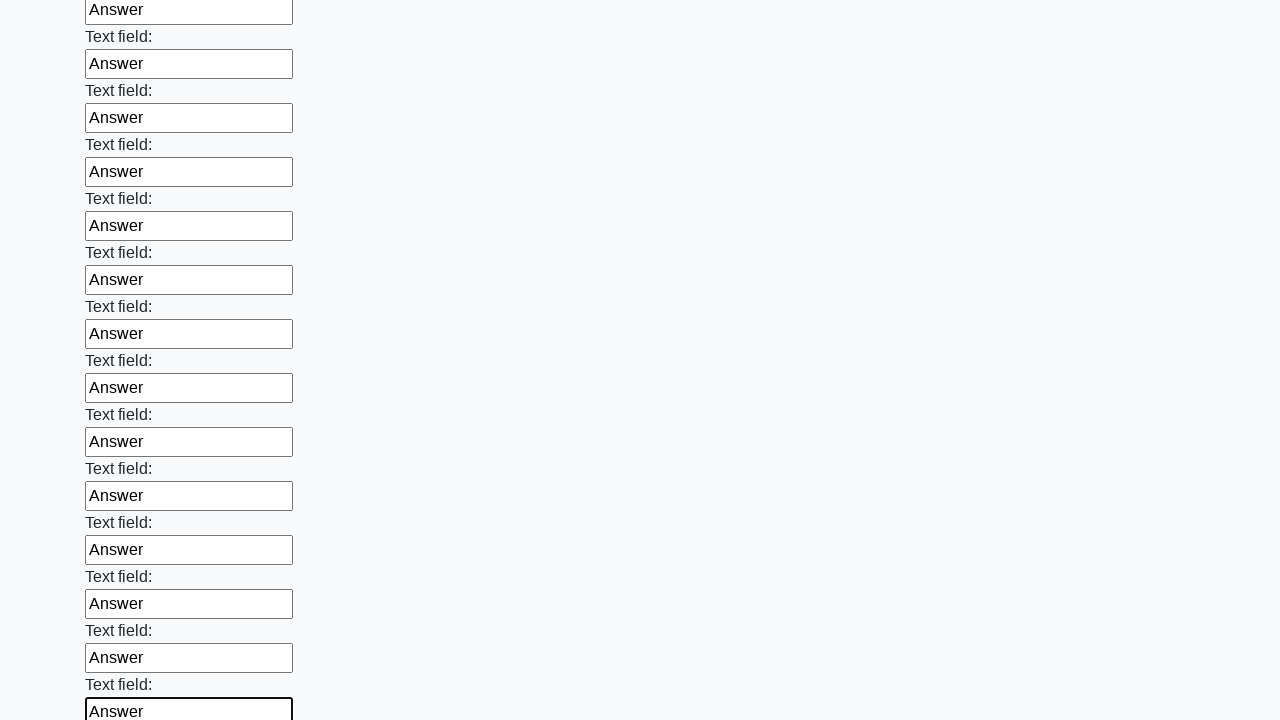

Filled input field with 'Answer' on input >> nth=78
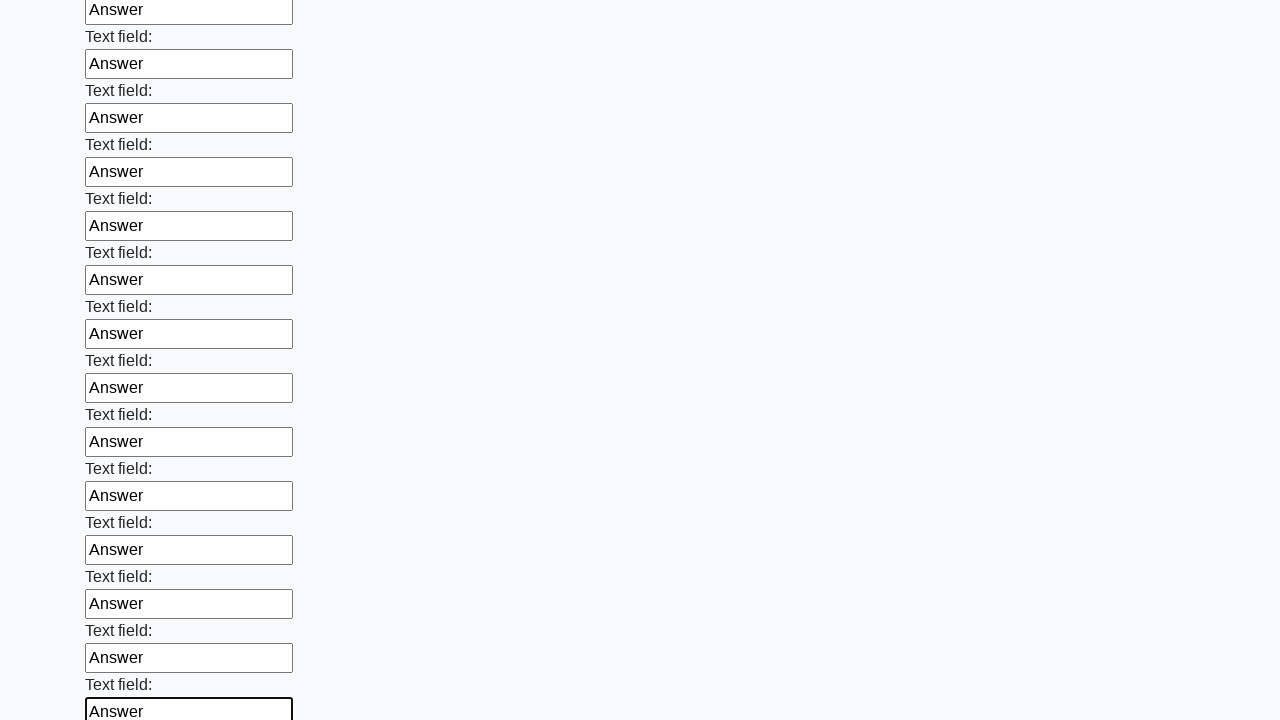

Filled input field with 'Answer' on input >> nth=79
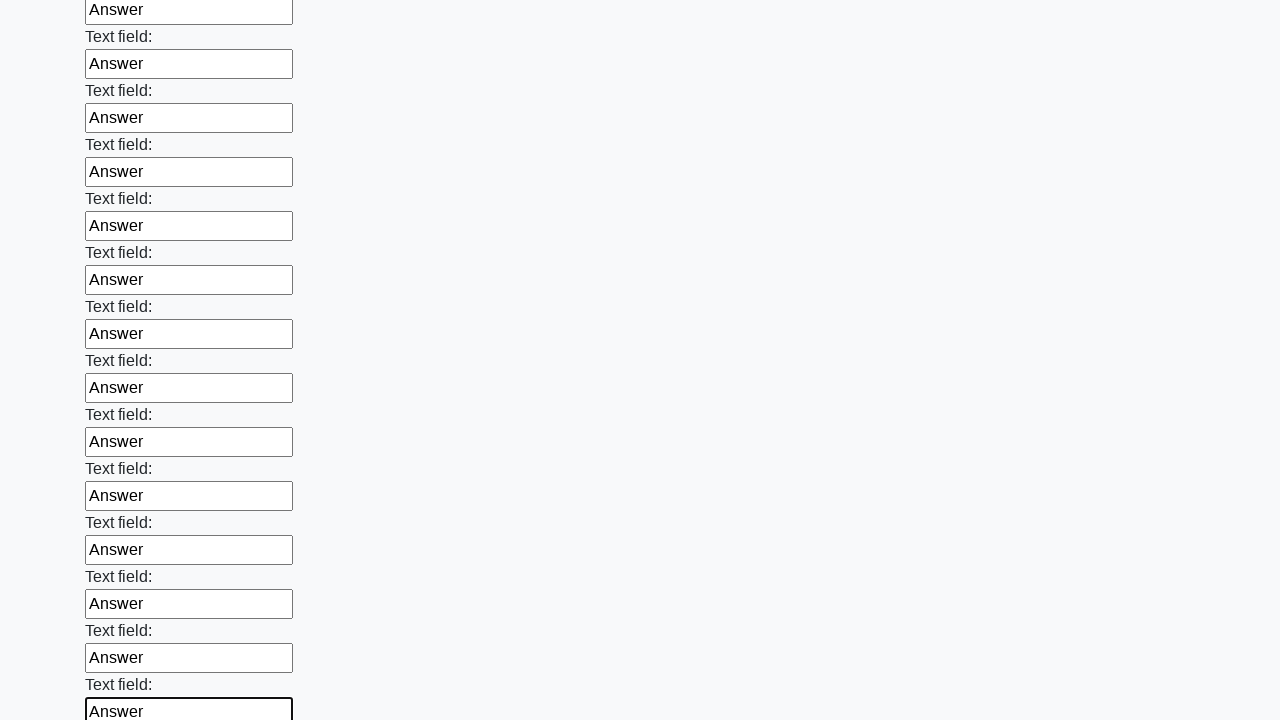

Filled input field with 'Answer' on input >> nth=80
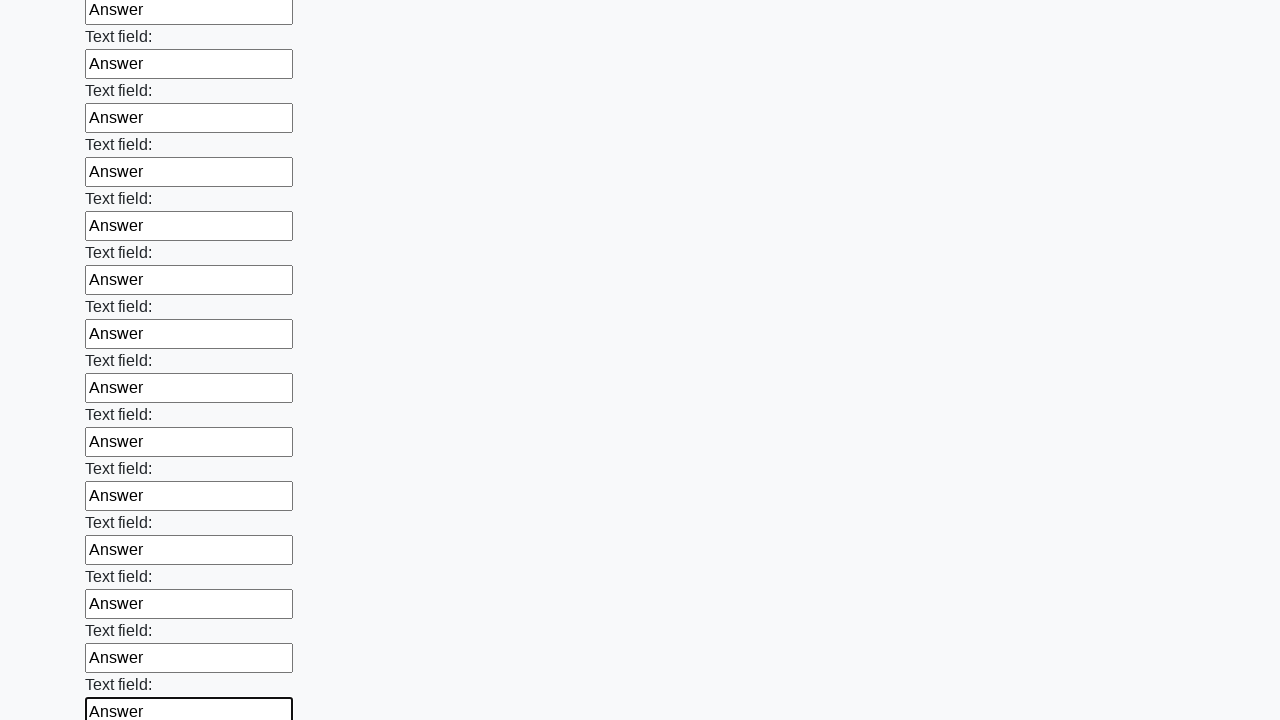

Filled input field with 'Answer' on input >> nth=81
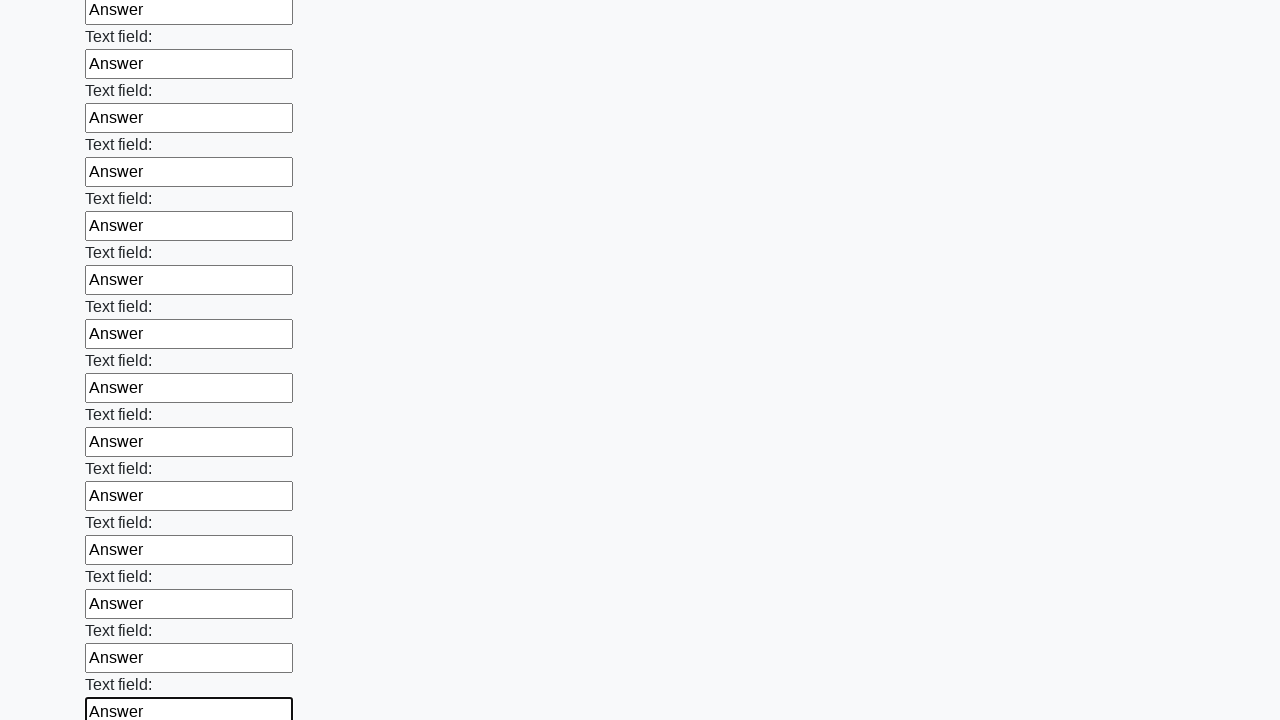

Filled input field with 'Answer' on input >> nth=82
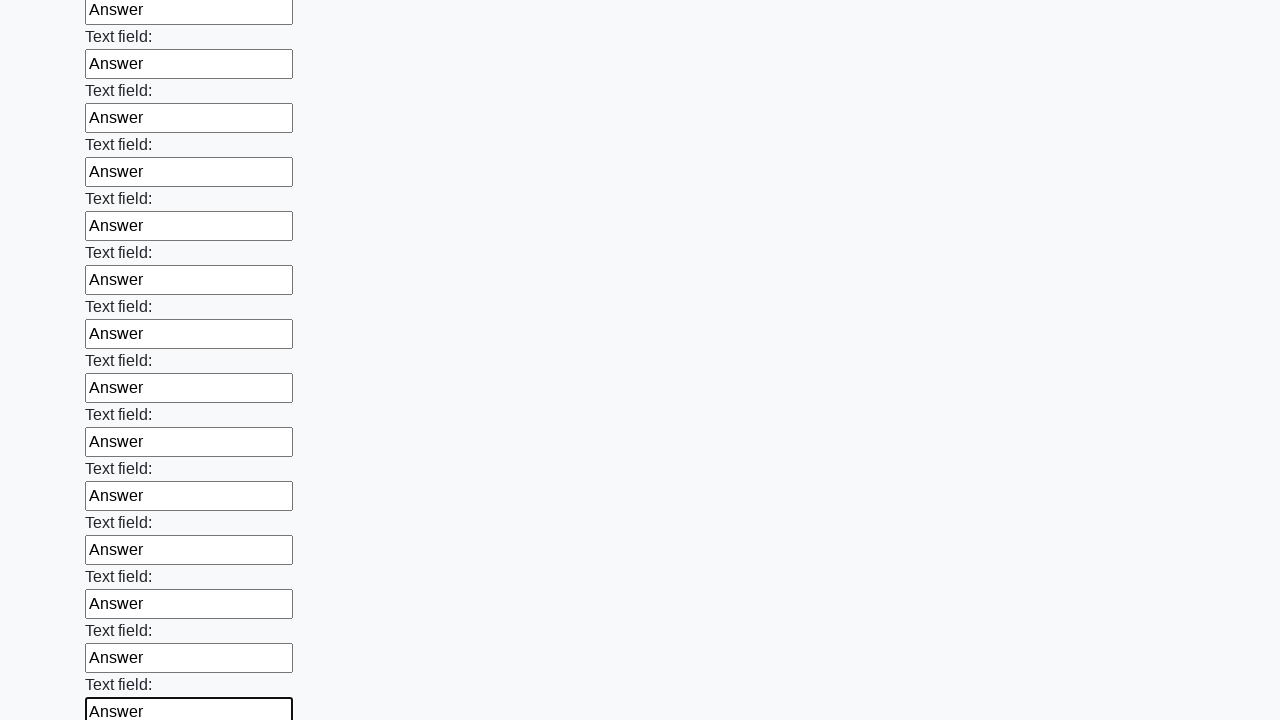

Filled input field with 'Answer' on input >> nth=83
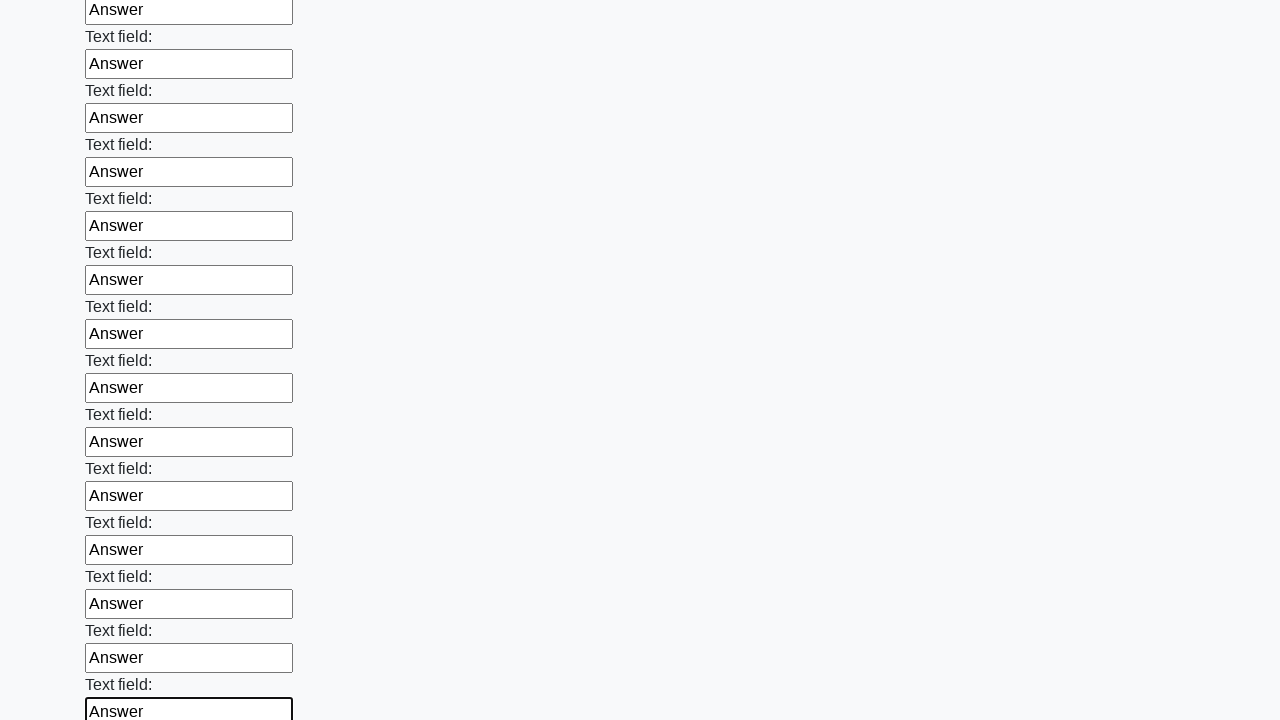

Filled input field with 'Answer' on input >> nth=84
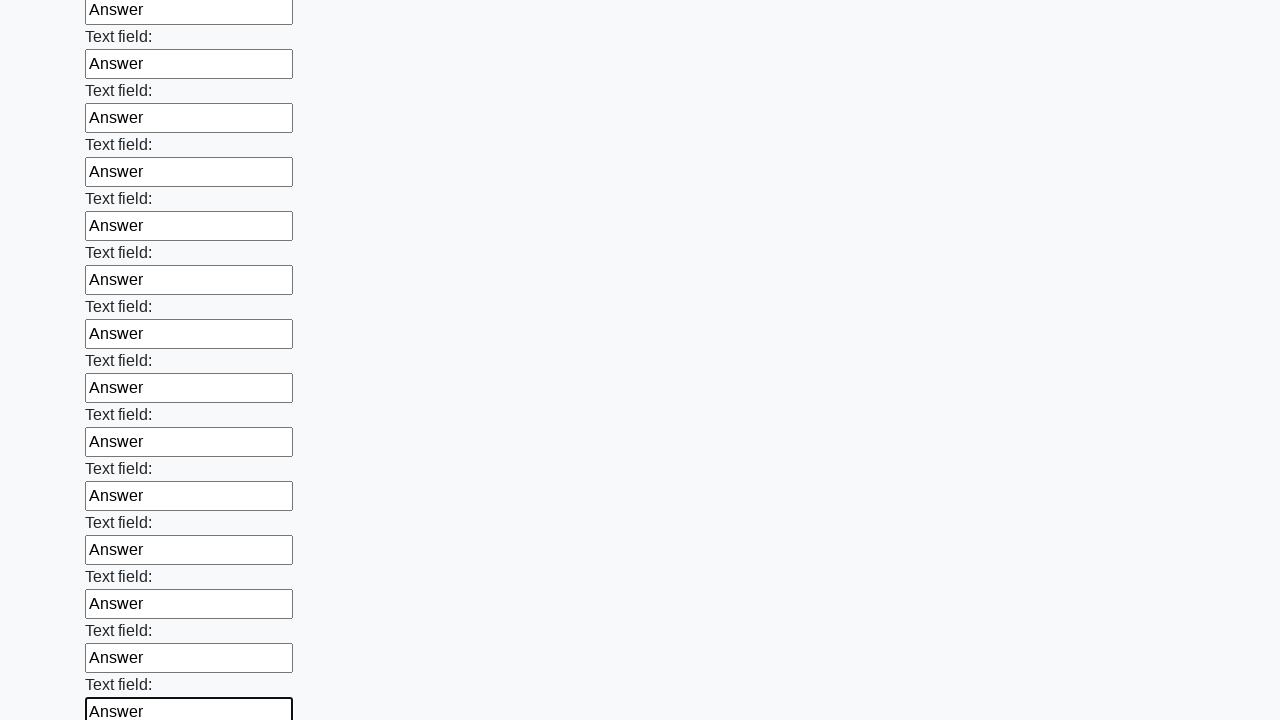

Filled input field with 'Answer' on input >> nth=85
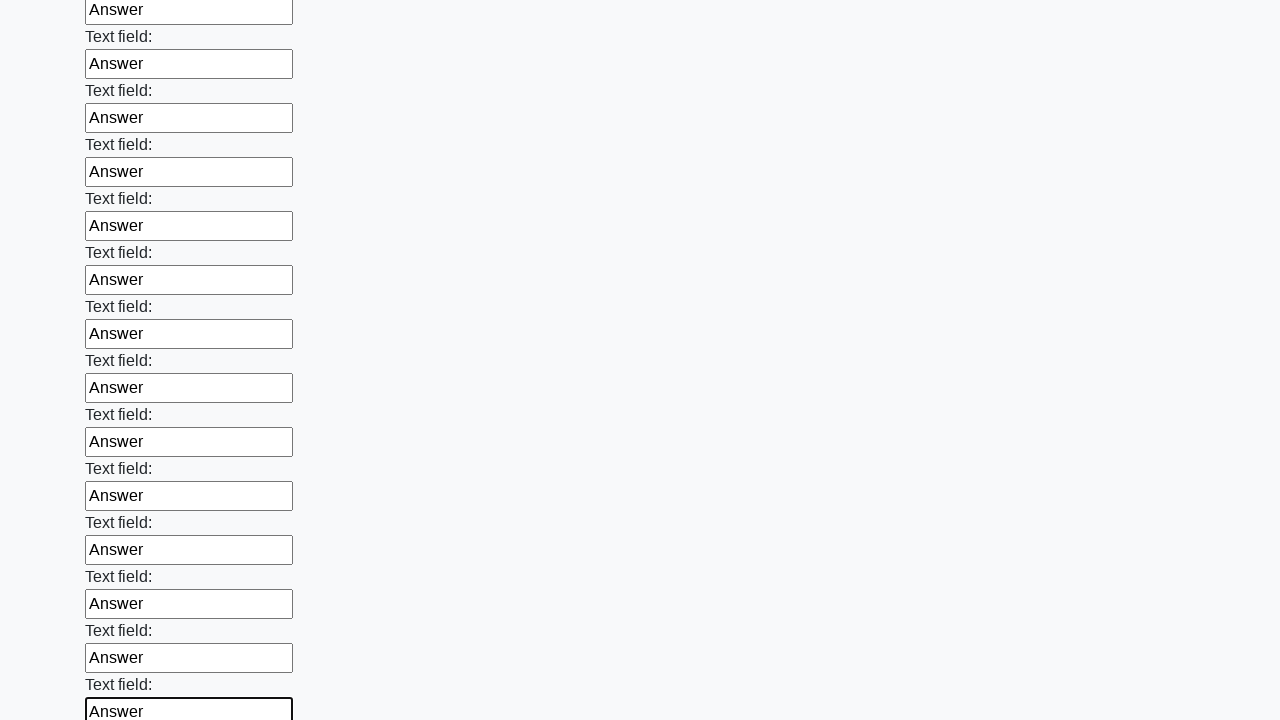

Filled input field with 'Answer' on input >> nth=86
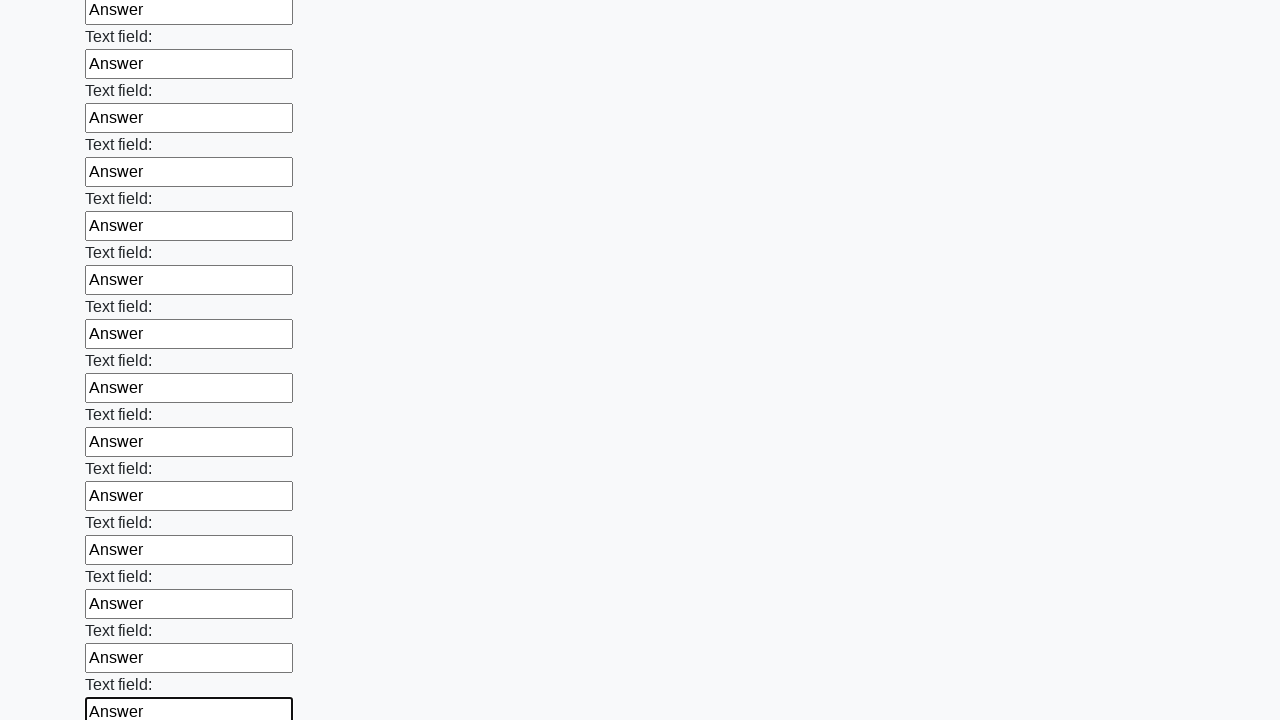

Filled input field with 'Answer' on input >> nth=87
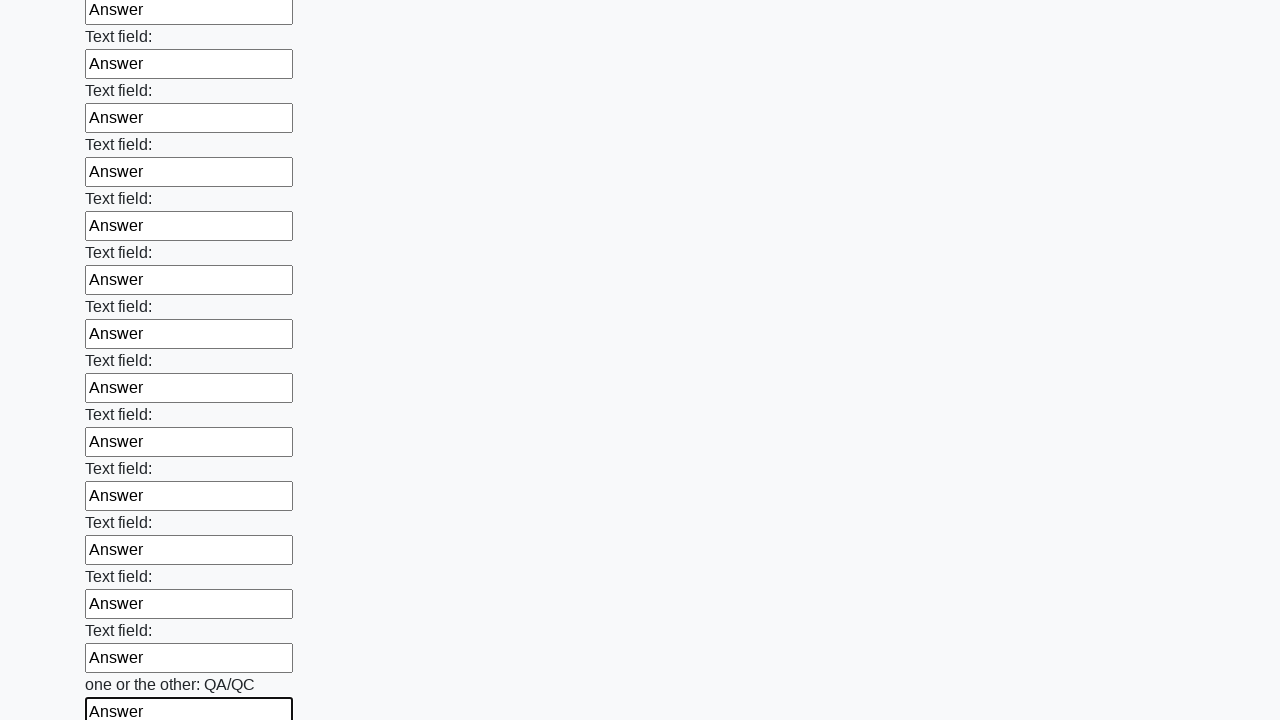

Filled input field with 'Answer' on input >> nth=88
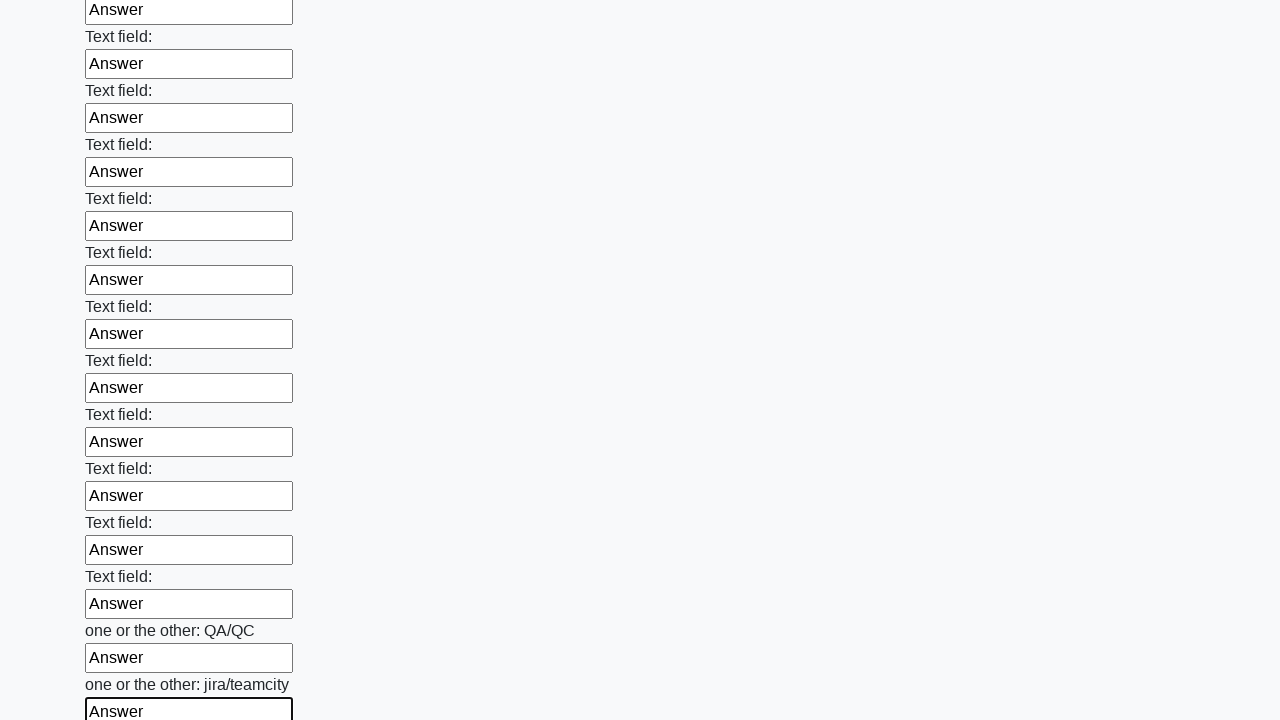

Filled input field with 'Answer' on input >> nth=89
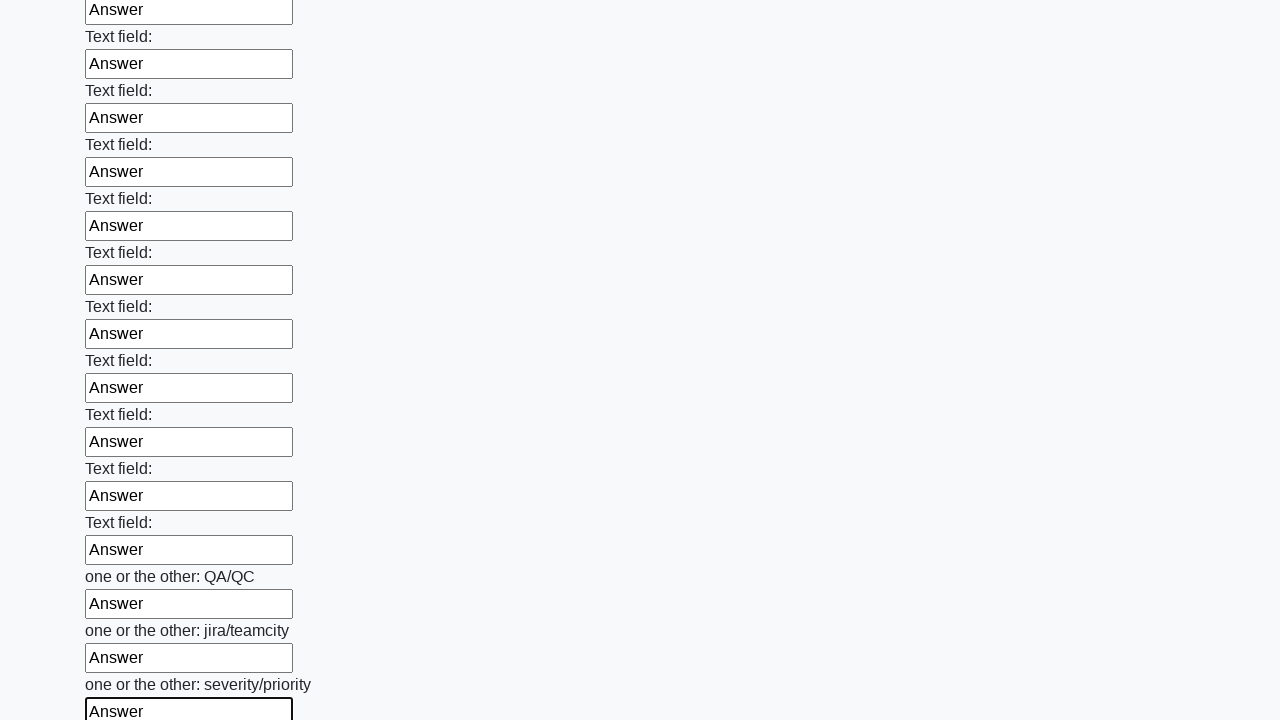

Filled input field with 'Answer' on input >> nth=90
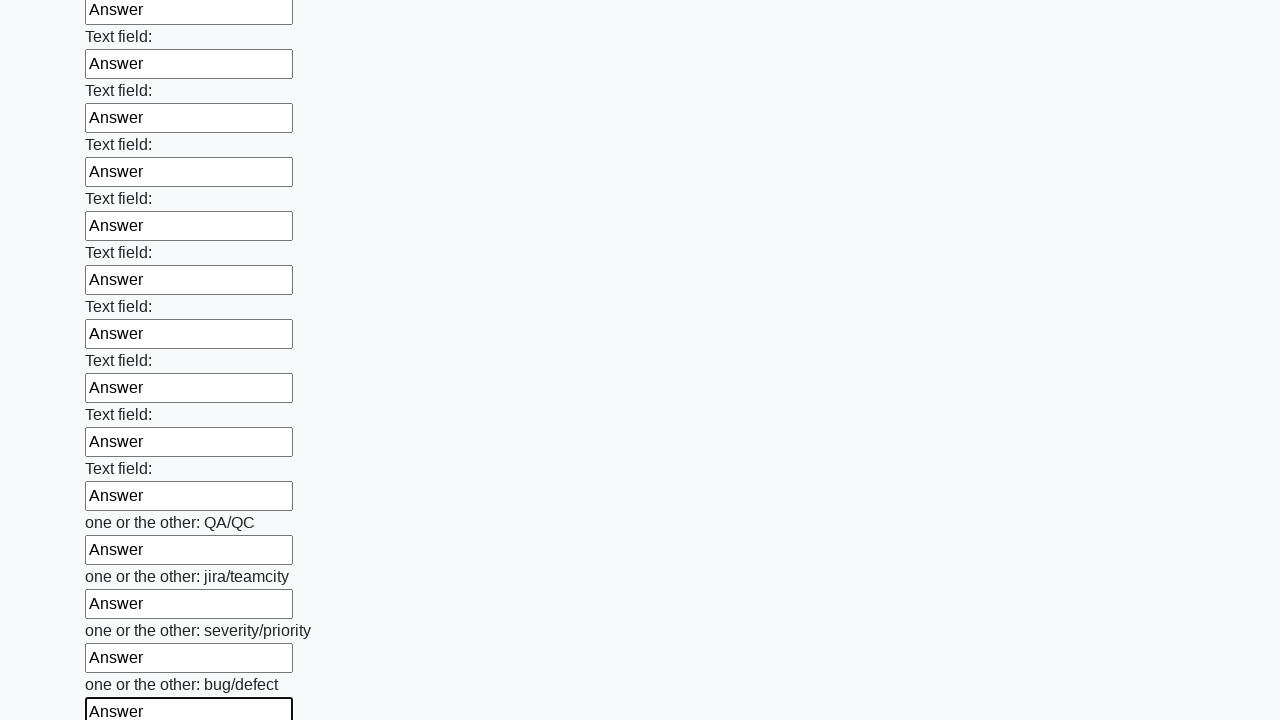

Filled input field with 'Answer' on input >> nth=91
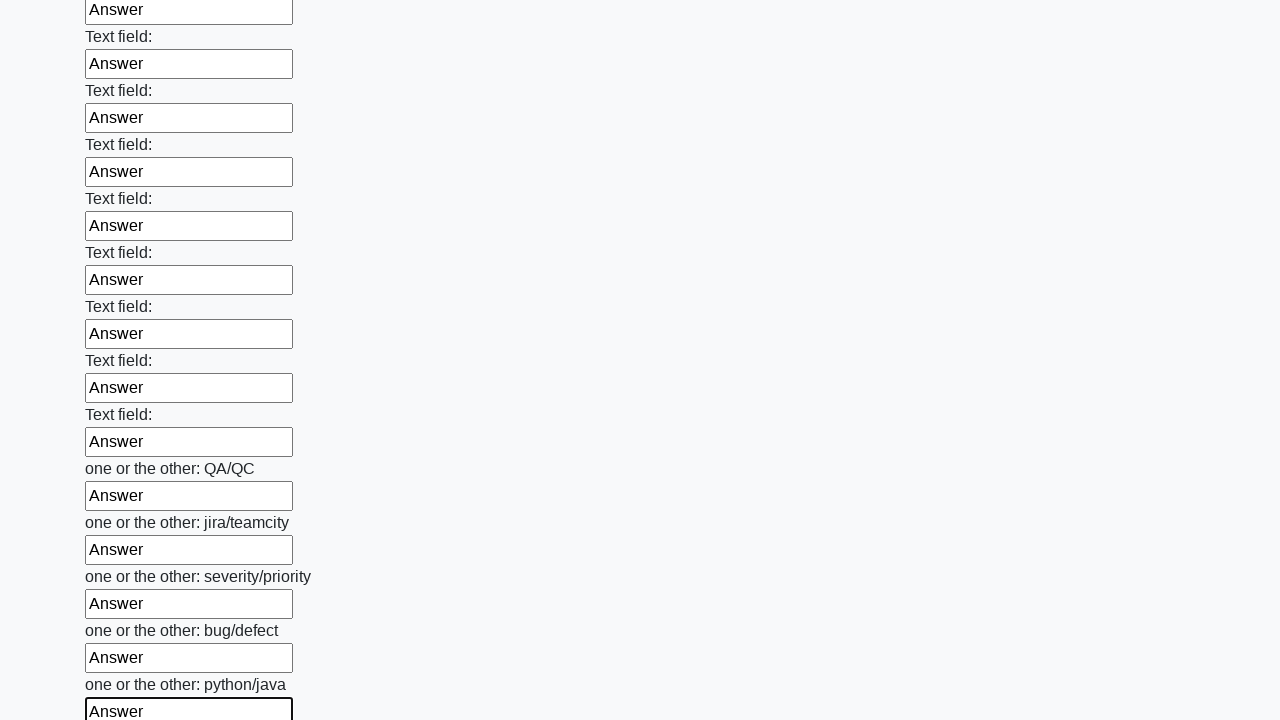

Filled input field with 'Answer' on input >> nth=92
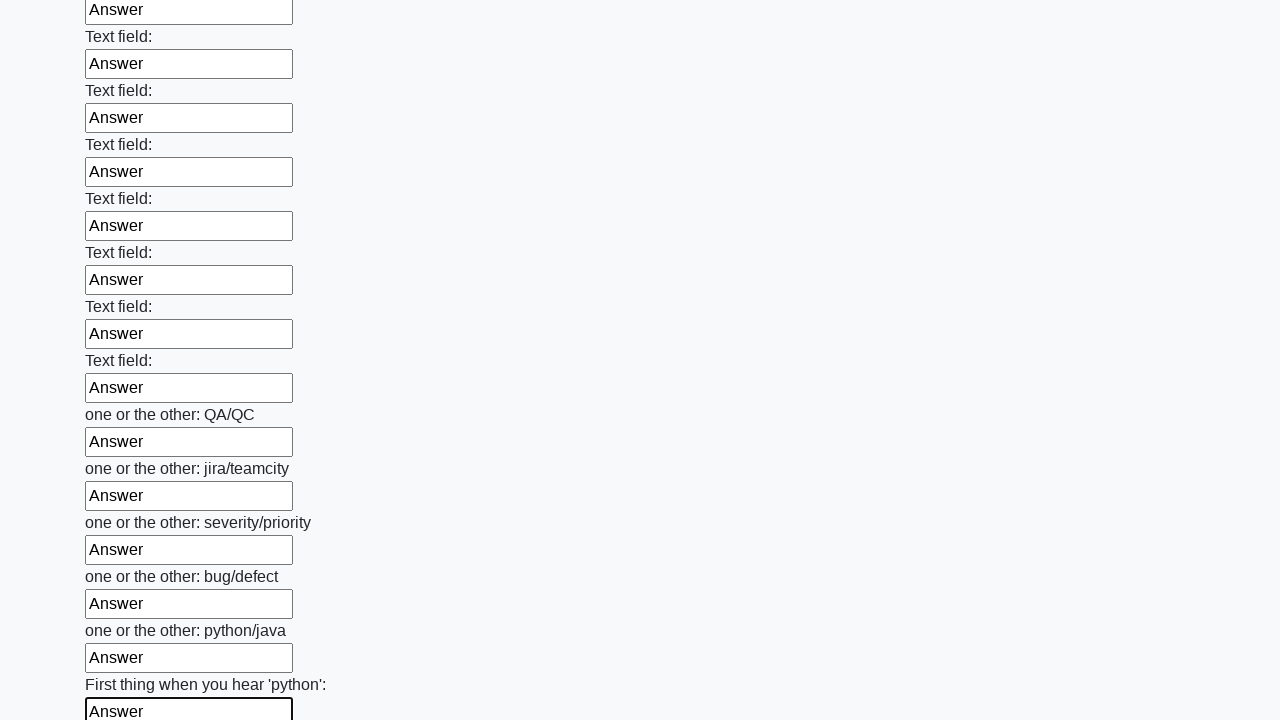

Filled input field with 'Answer' on input >> nth=93
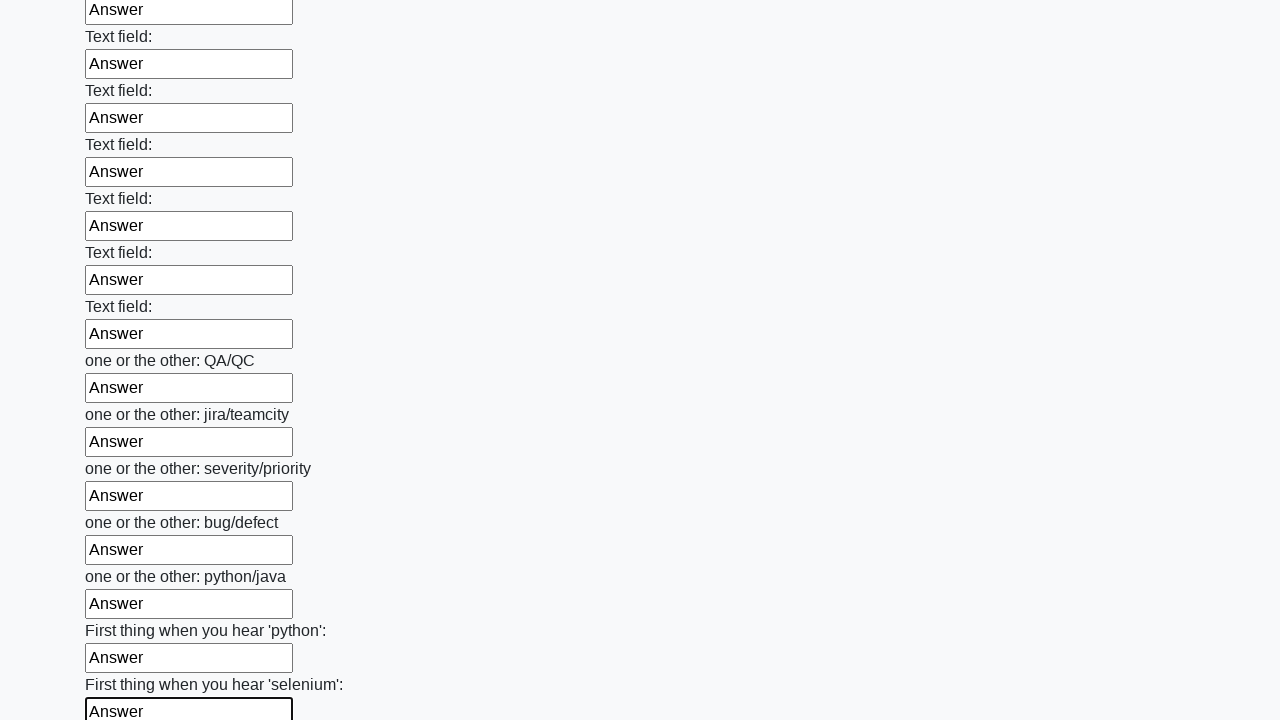

Filled input field with 'Answer' on input >> nth=94
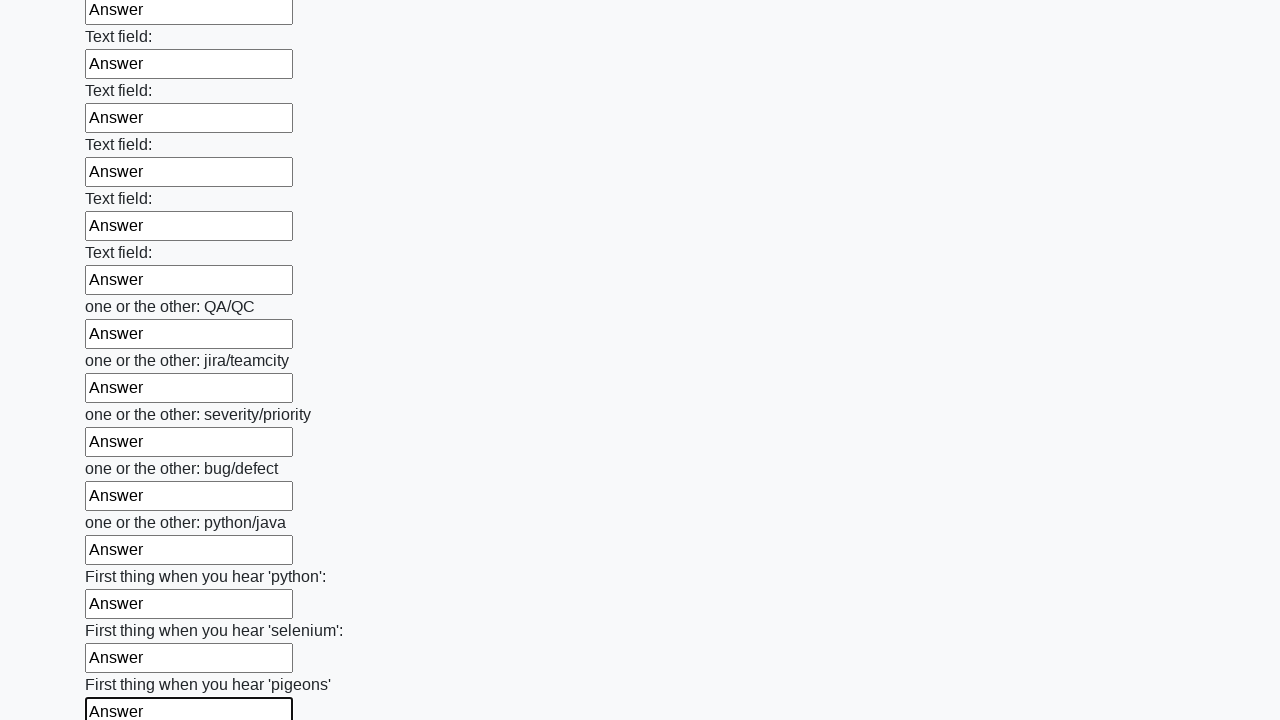

Filled input field with 'Answer' on input >> nth=95
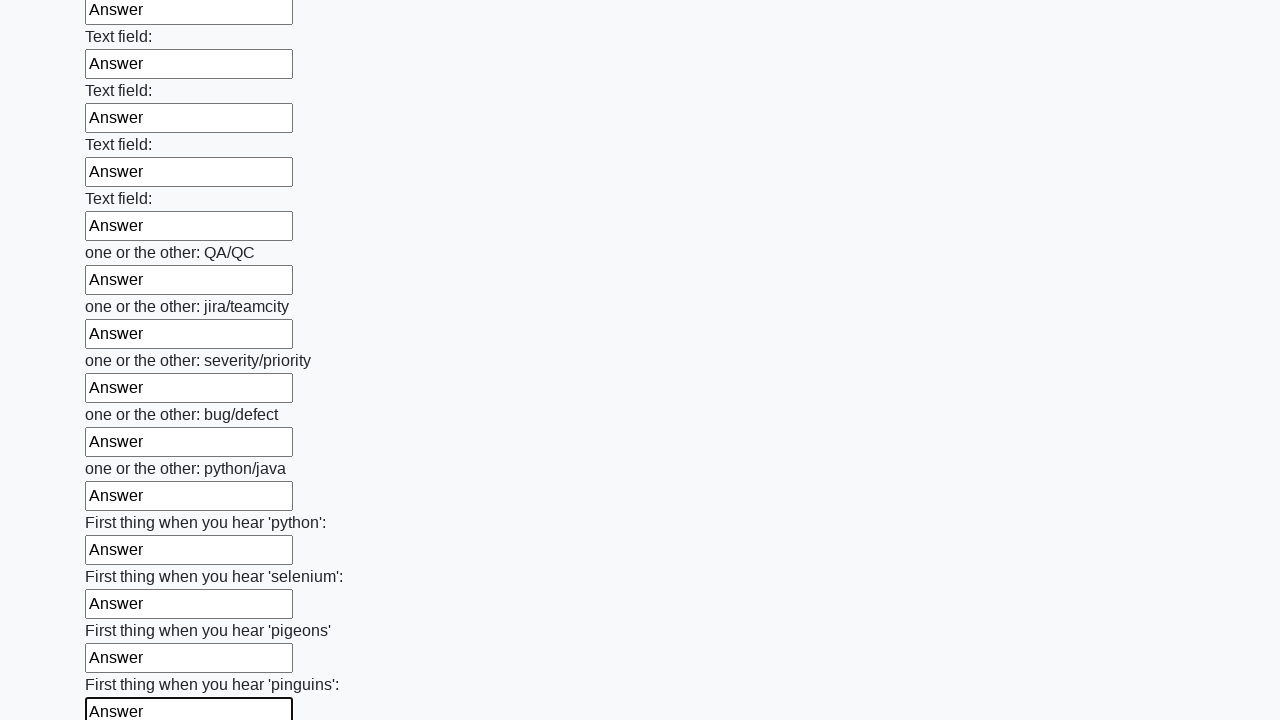

Filled input field with 'Answer' on input >> nth=96
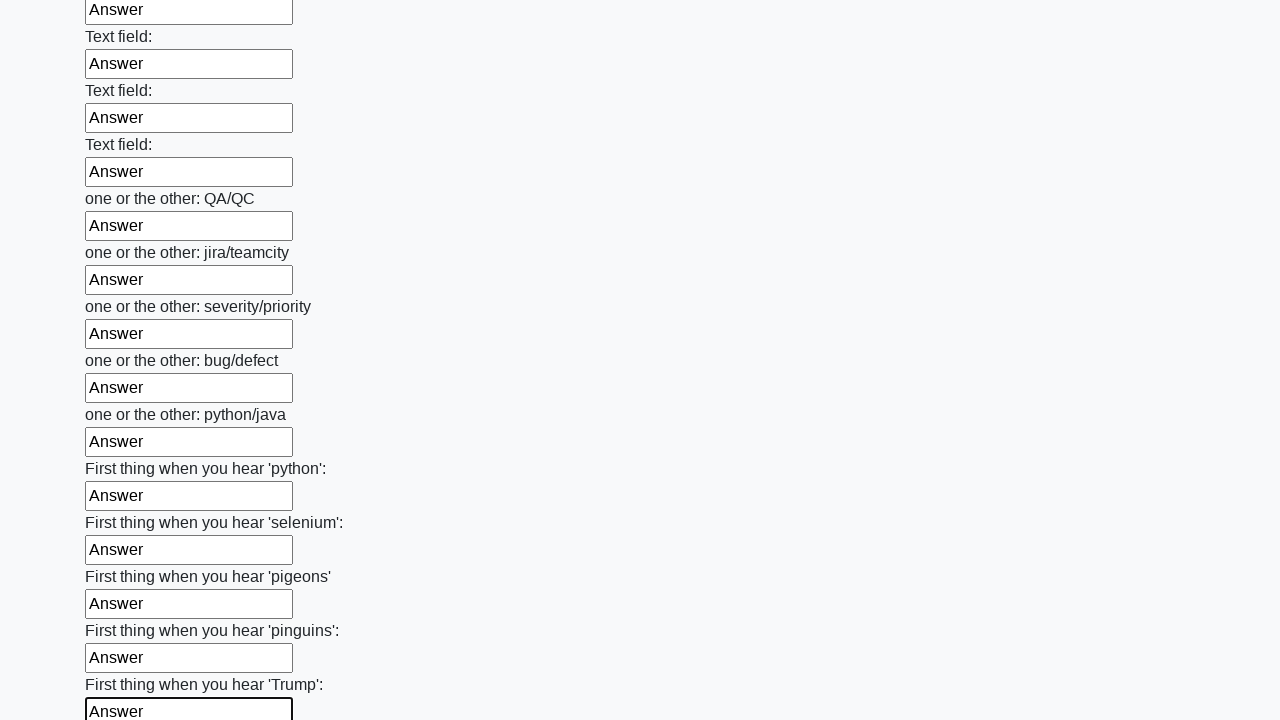

Filled input field with 'Answer' on input >> nth=97
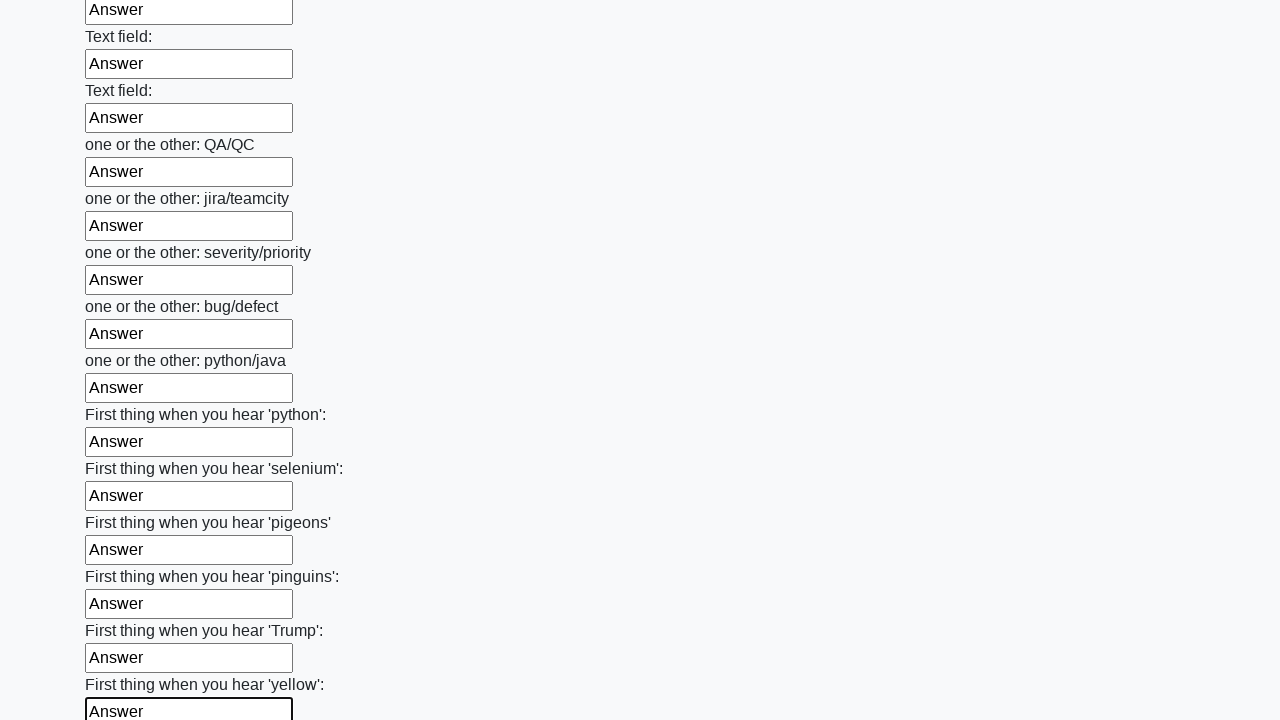

Filled input field with 'Answer' on input >> nth=98
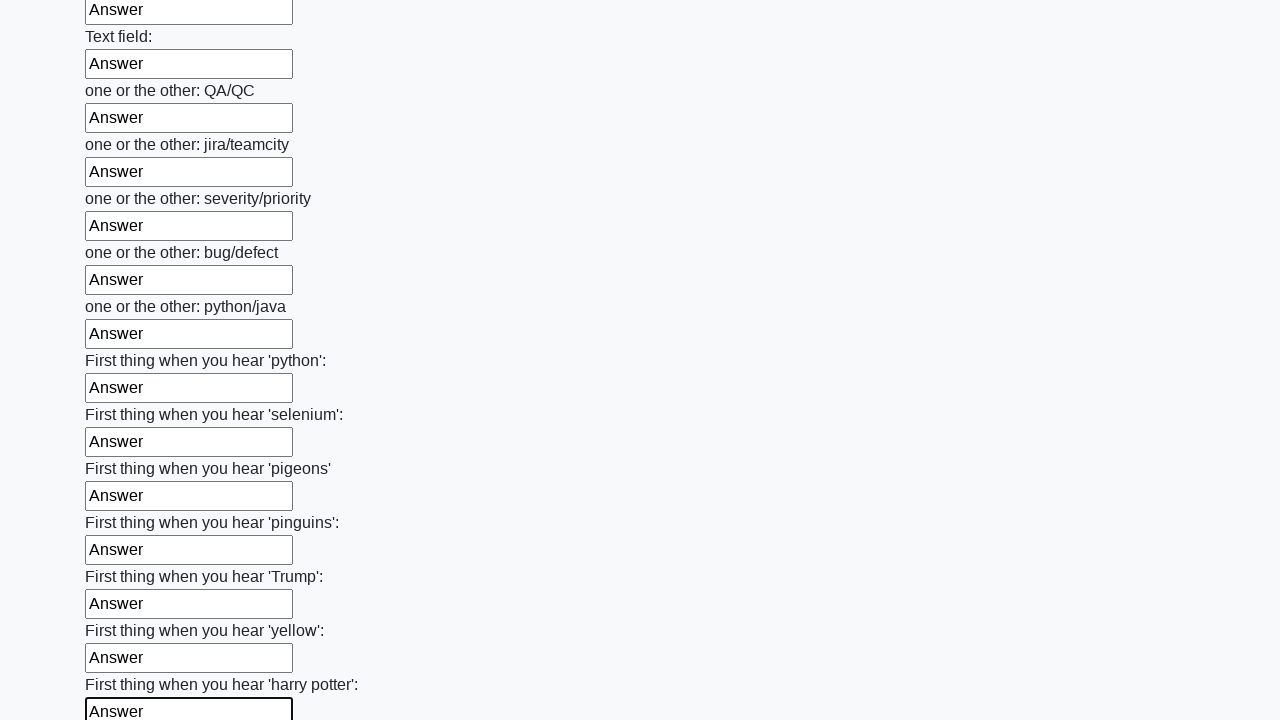

Filled input field with 'Answer' on input >> nth=99
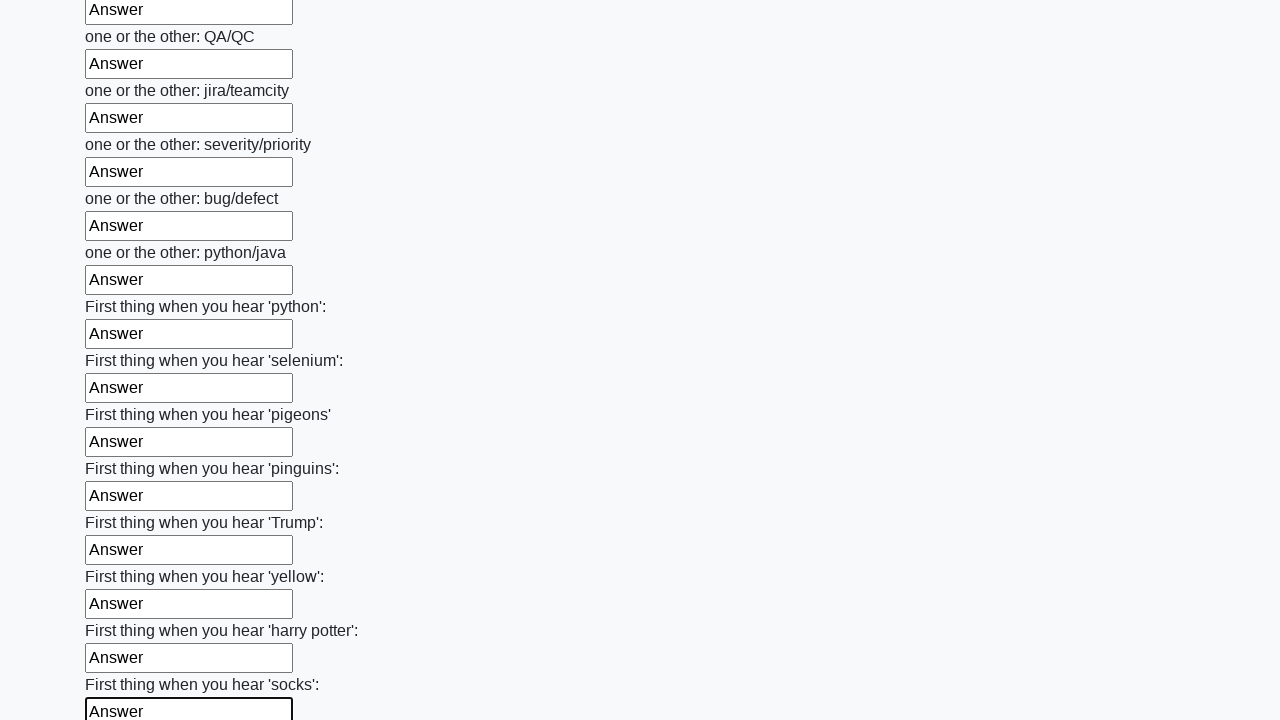

Clicked submit button to submit form at (123, 611) on button.btn
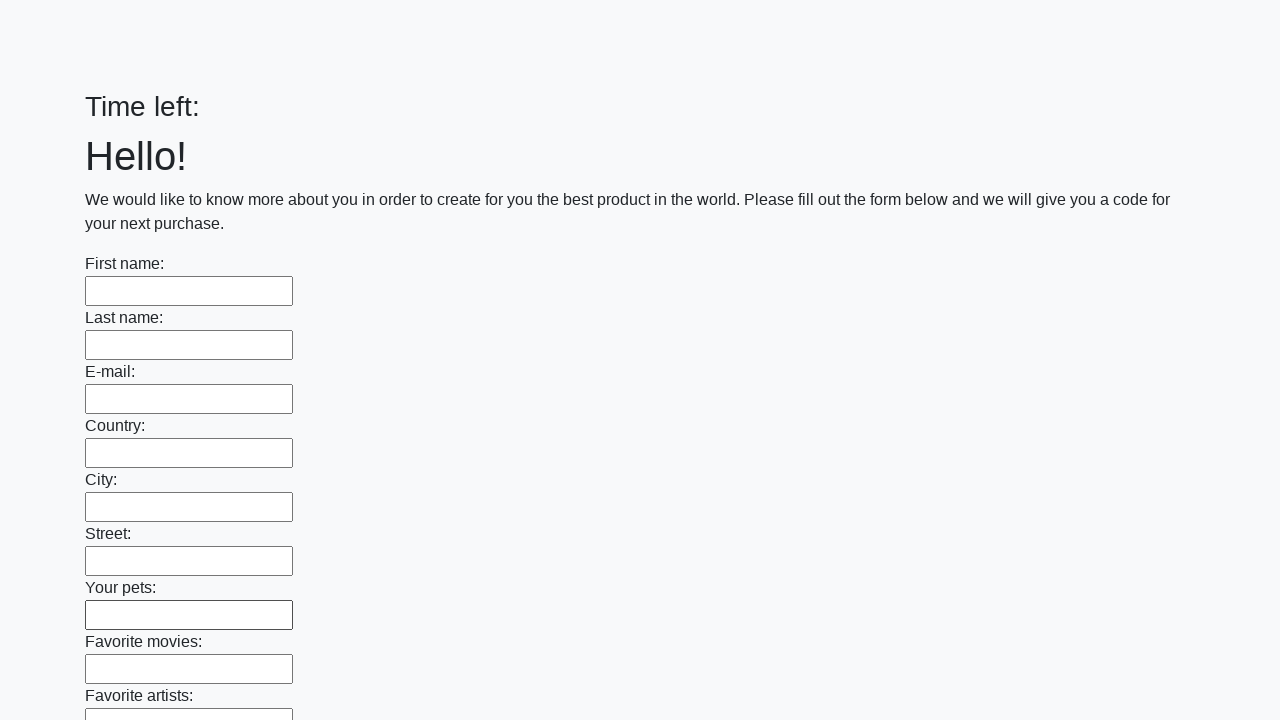

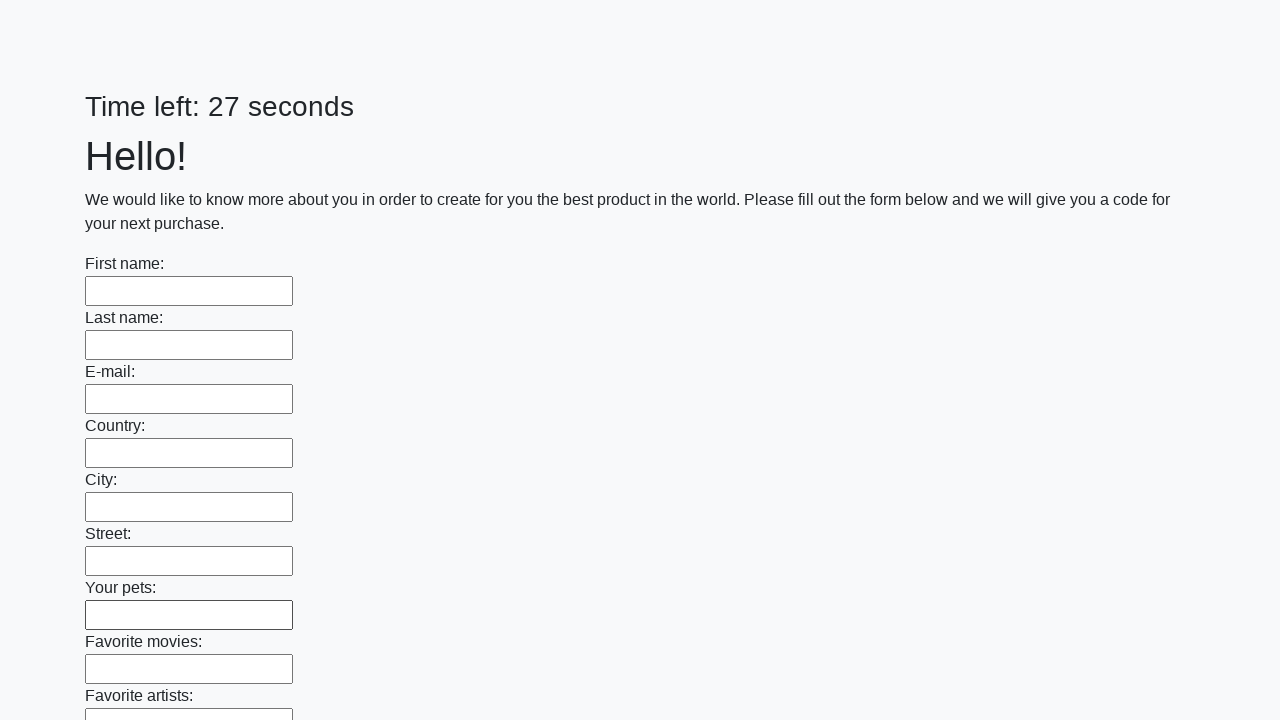